Tests incremental scrolling to an element (iframe) in 100px steps with 1 second intervals

Starting URL: https://www.selenium.dev/selenium/web/scrolling_tests/frame_with_nested_scrolling_frame_out_of_view.html

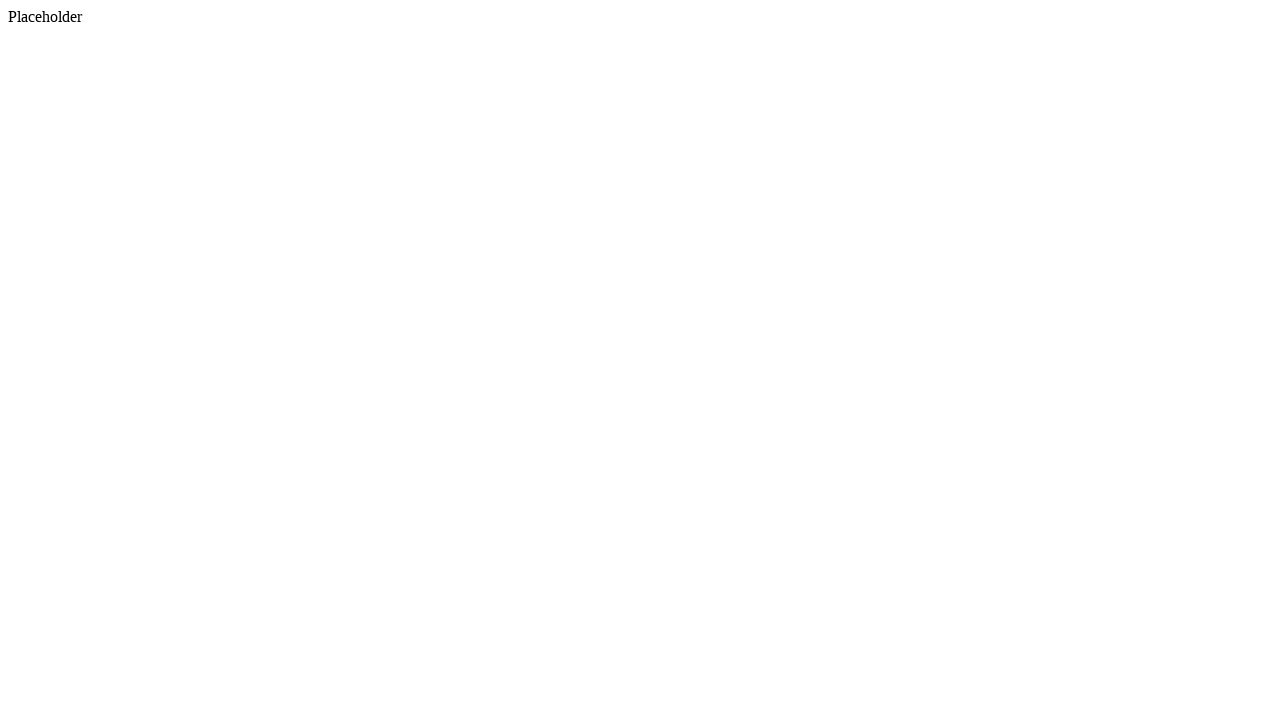

Waited 3 seconds for page to load
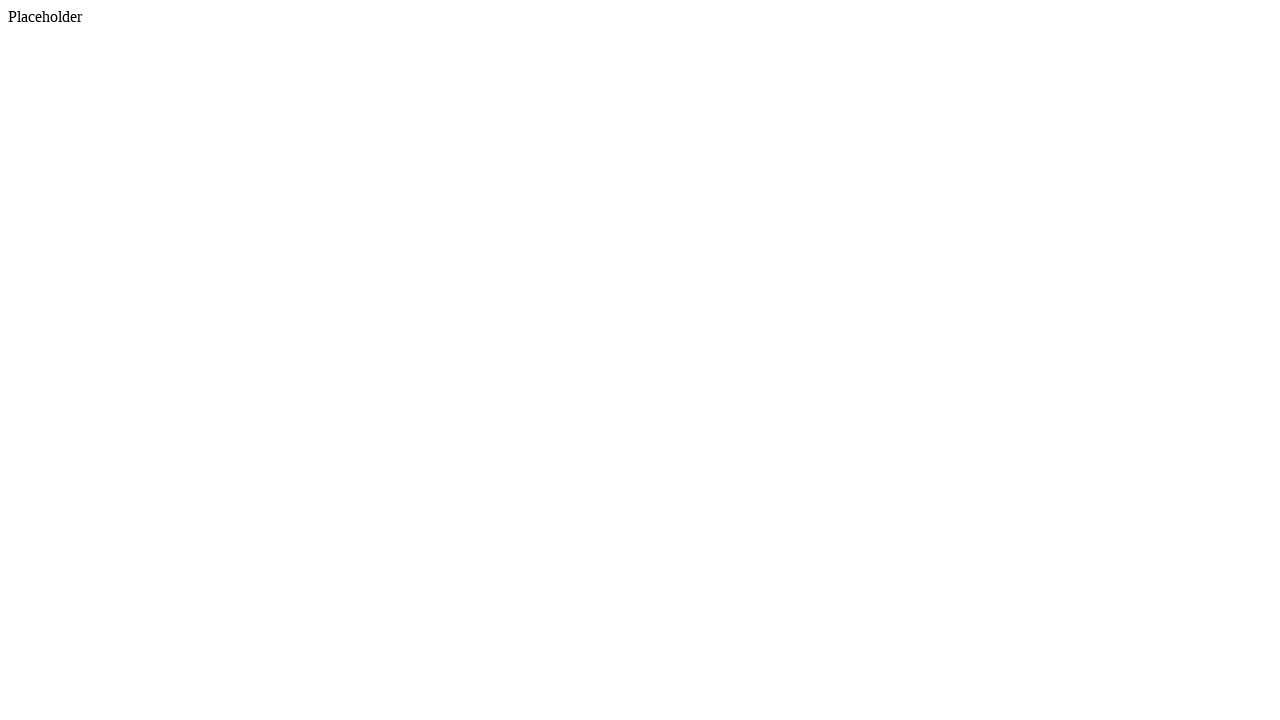

Located nested_scrolling_frame iframe element
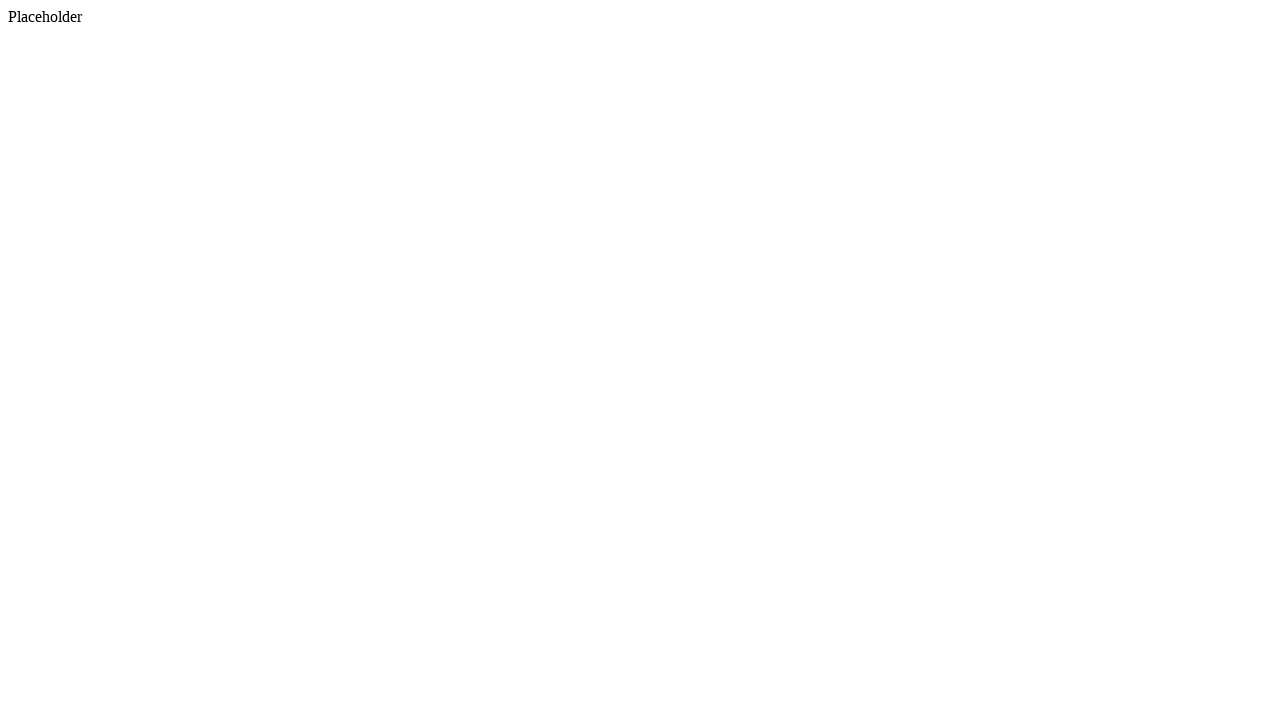

Retrieved bounding box of iframe element
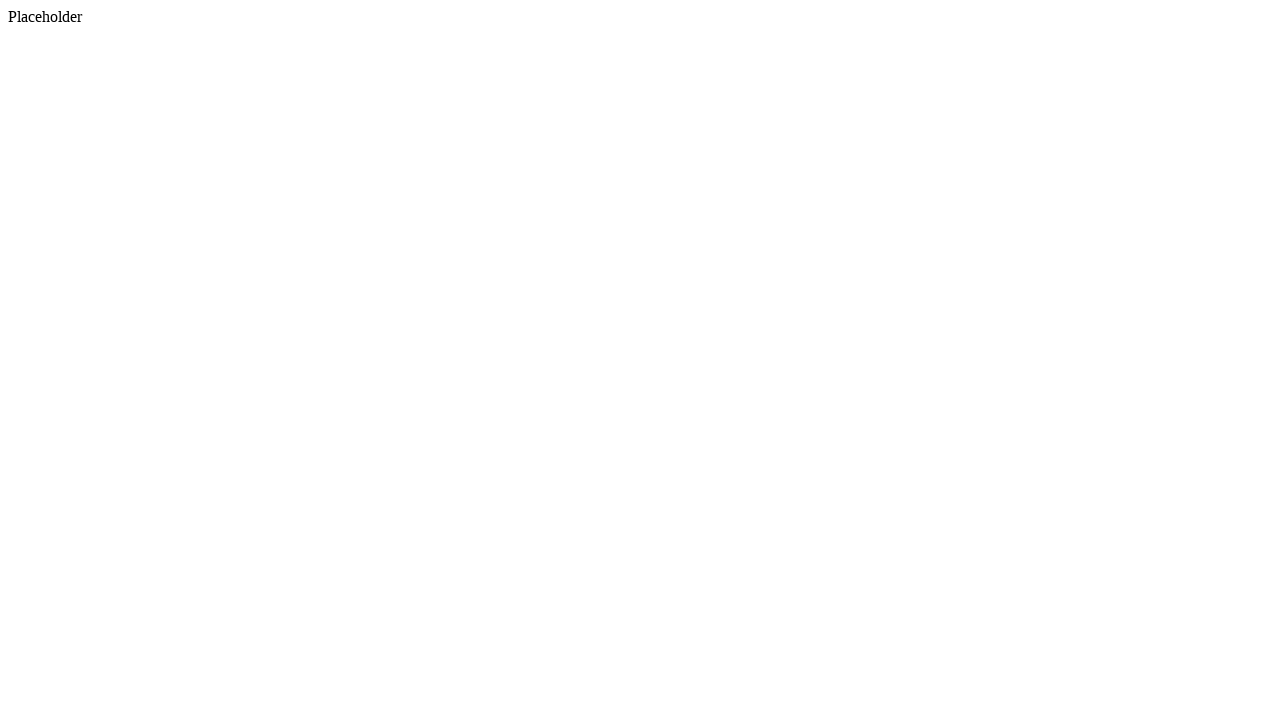

Set target scroll position to 5008px
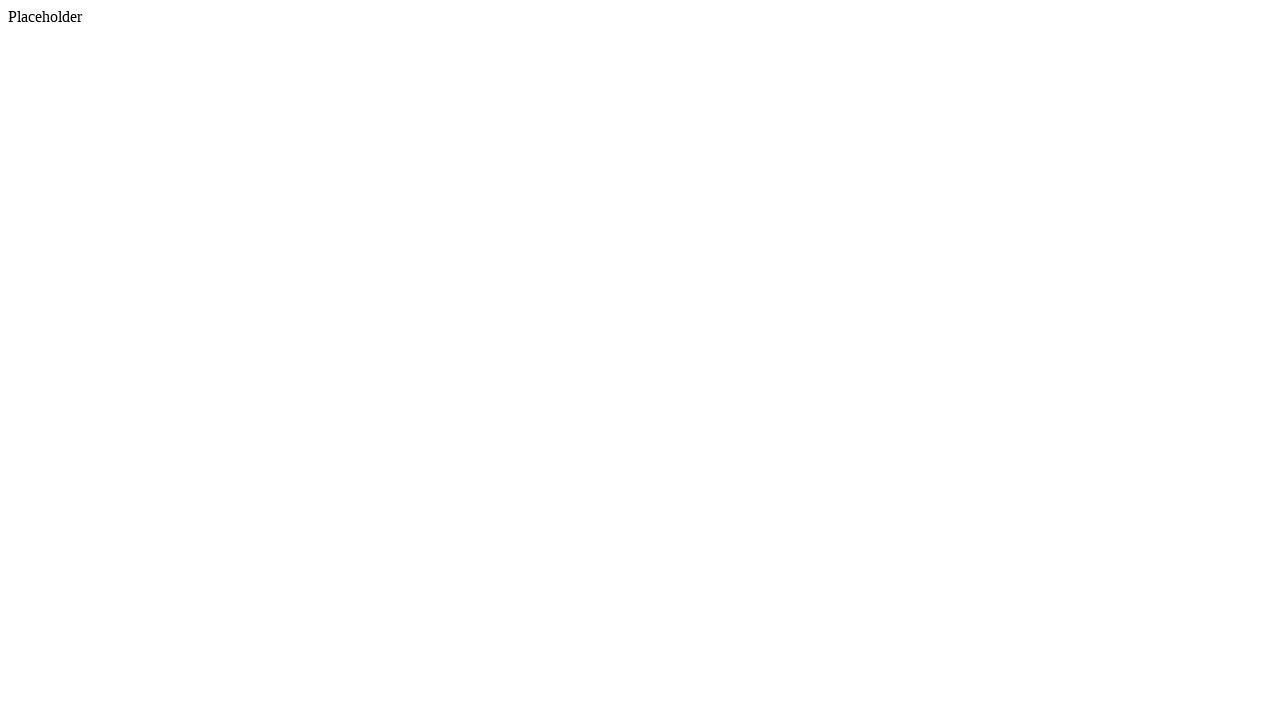

Scrolled down 100px (total: 100px)
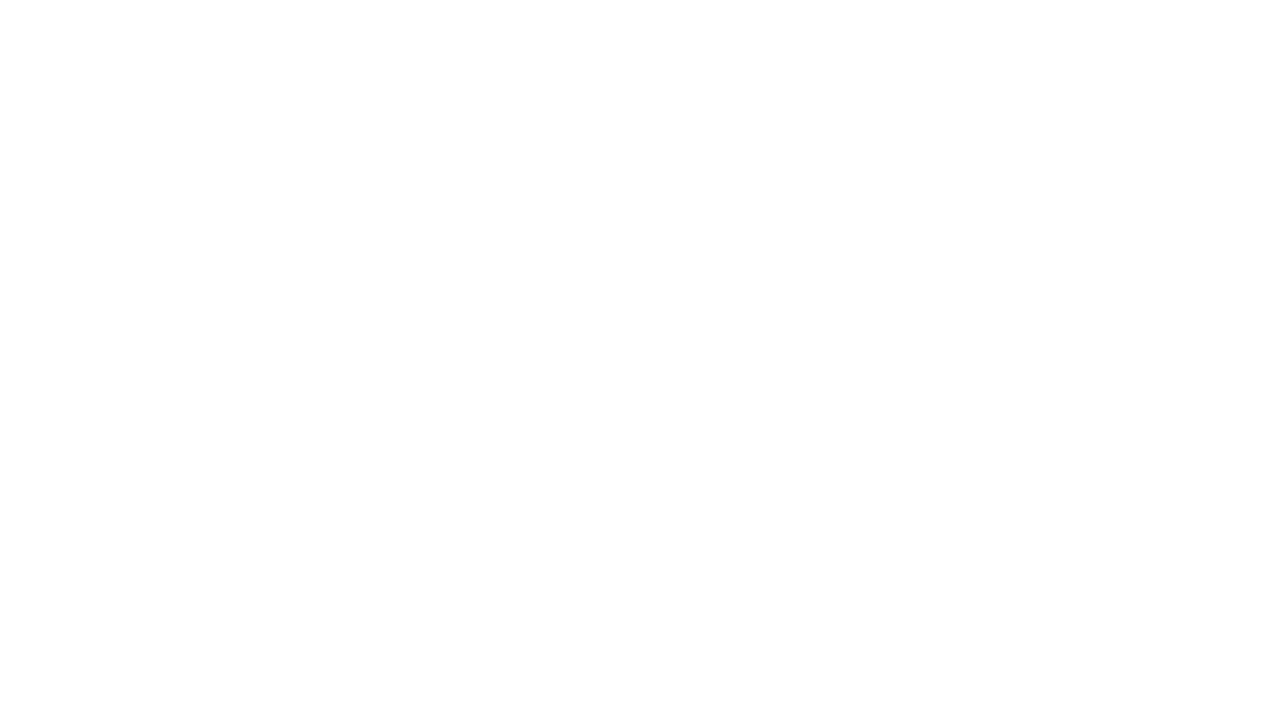

Waited 1 second after scrolling
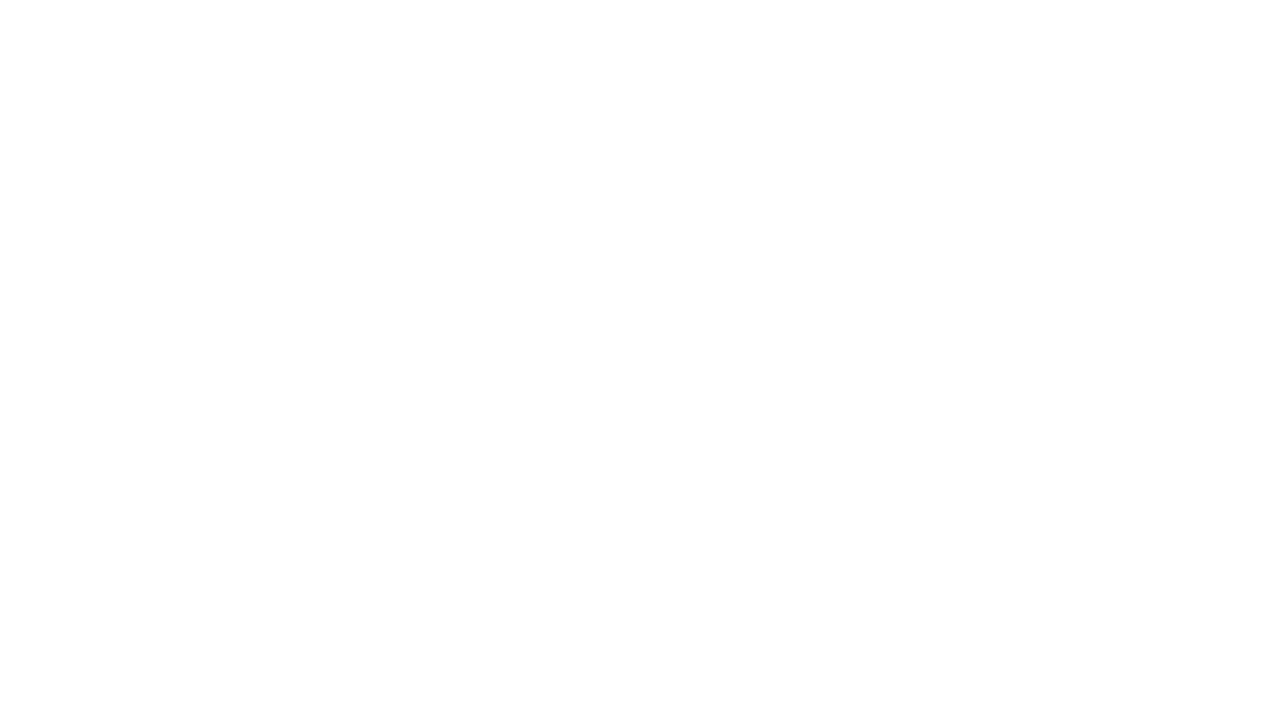

Scrolled down 100px (total: 200px)
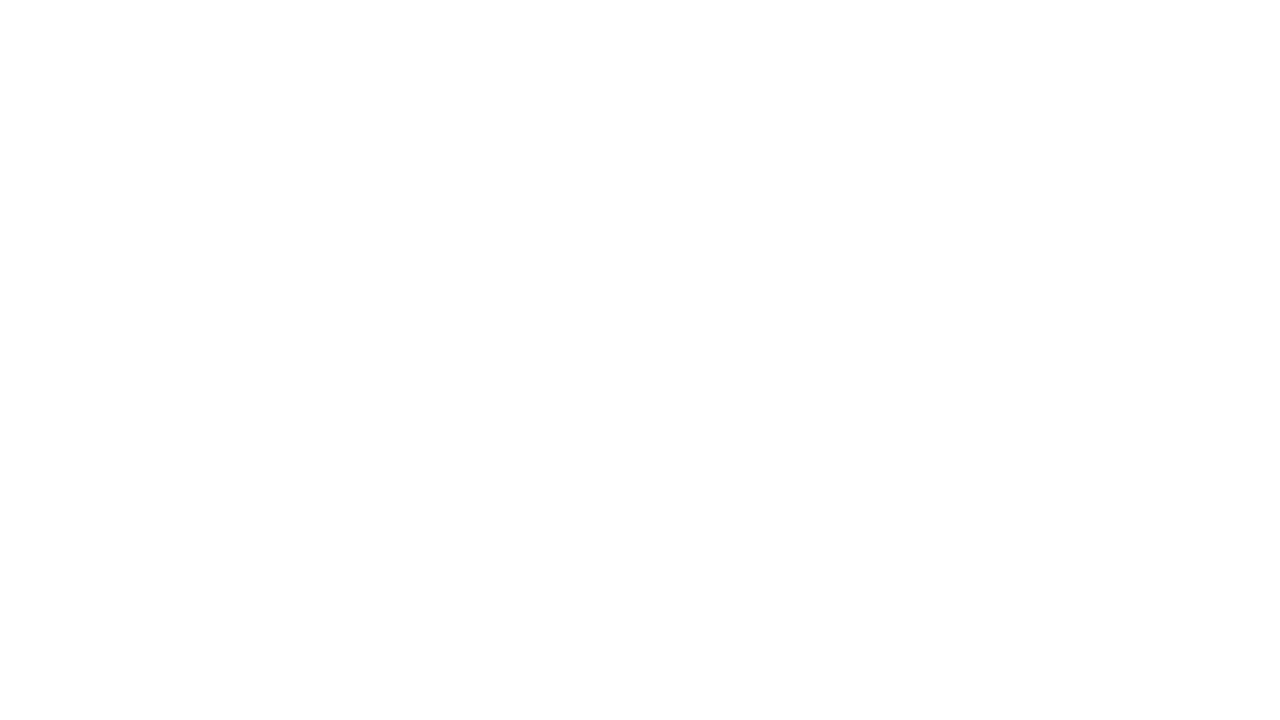

Waited 1 second after scrolling
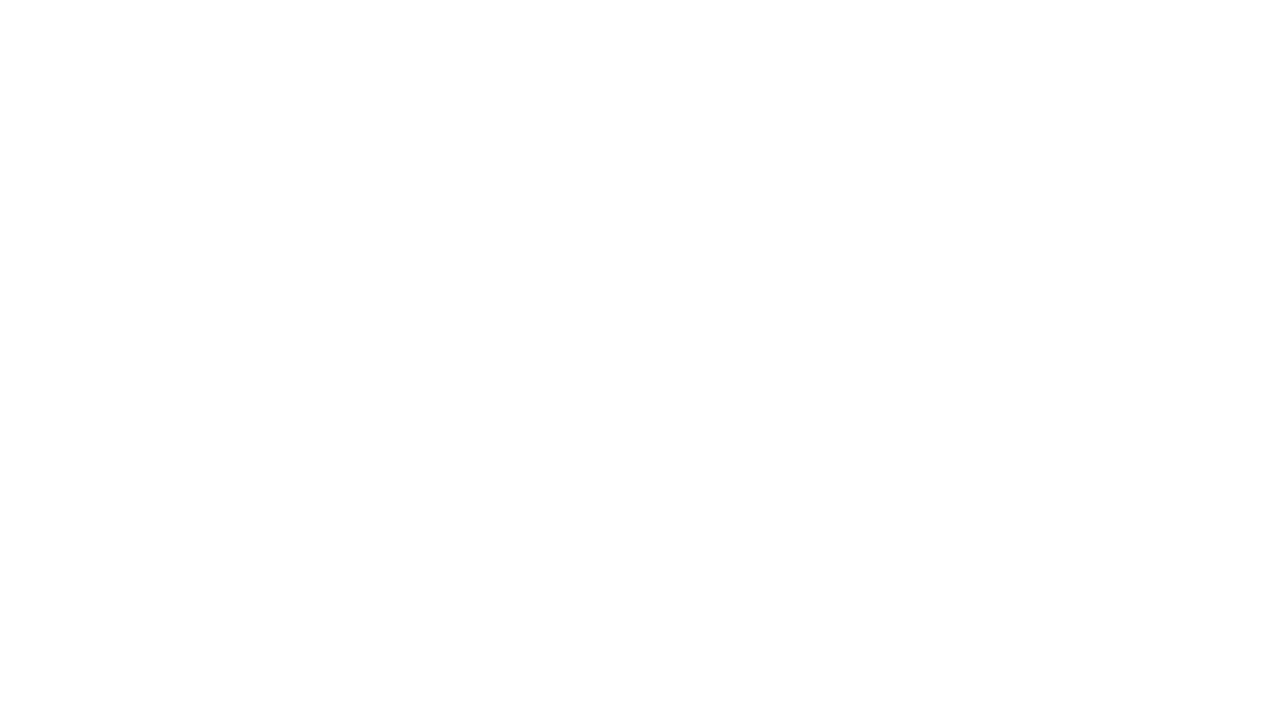

Scrolled down 100px (total: 300px)
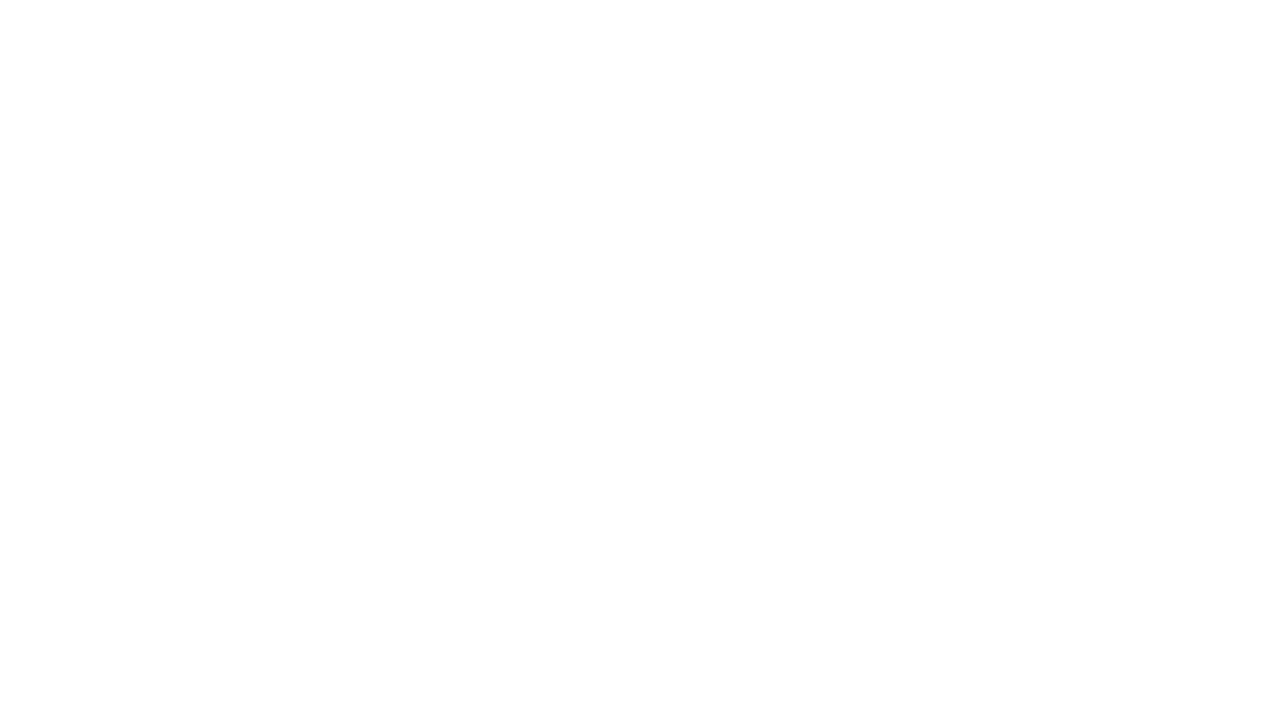

Waited 1 second after scrolling
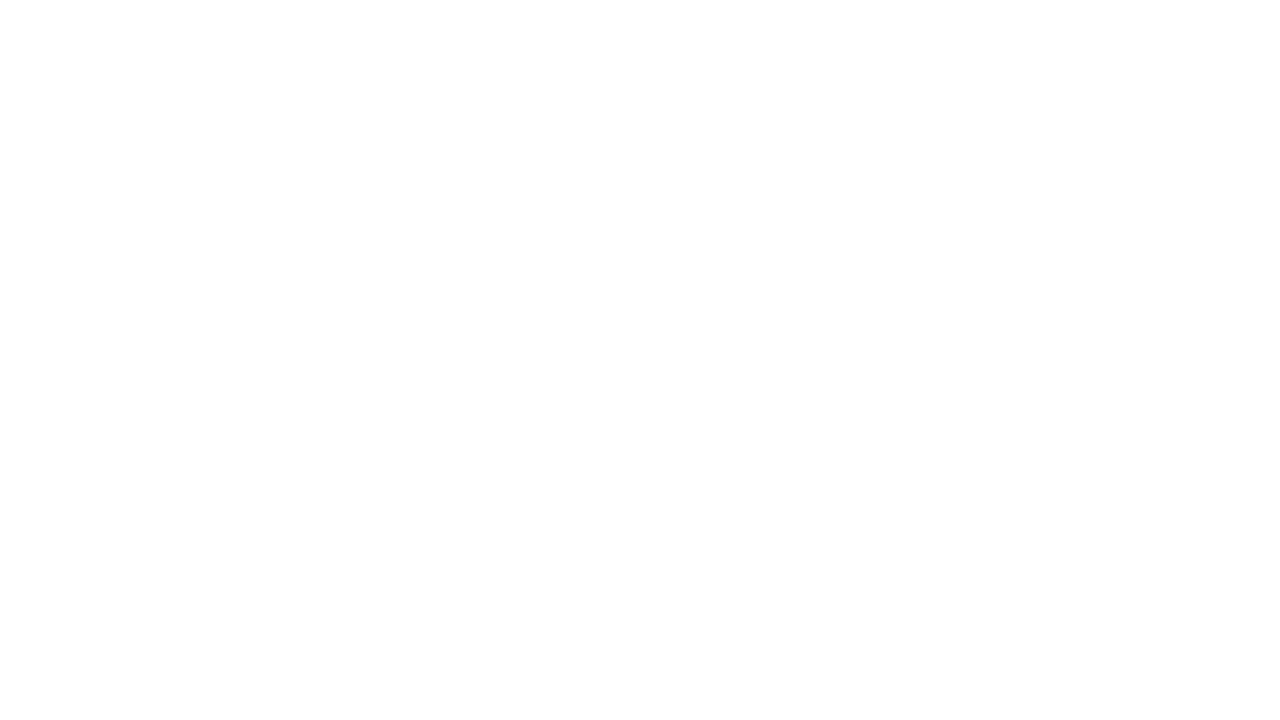

Scrolled down 100px (total: 400px)
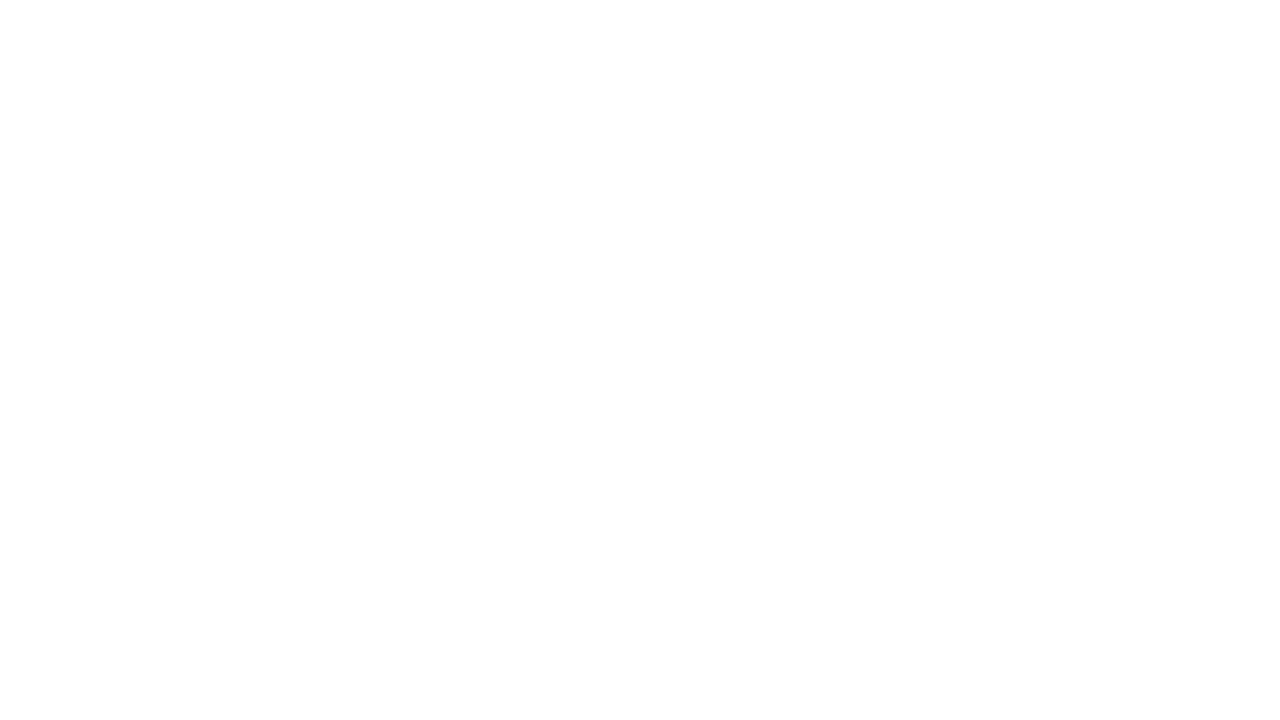

Waited 1 second after scrolling
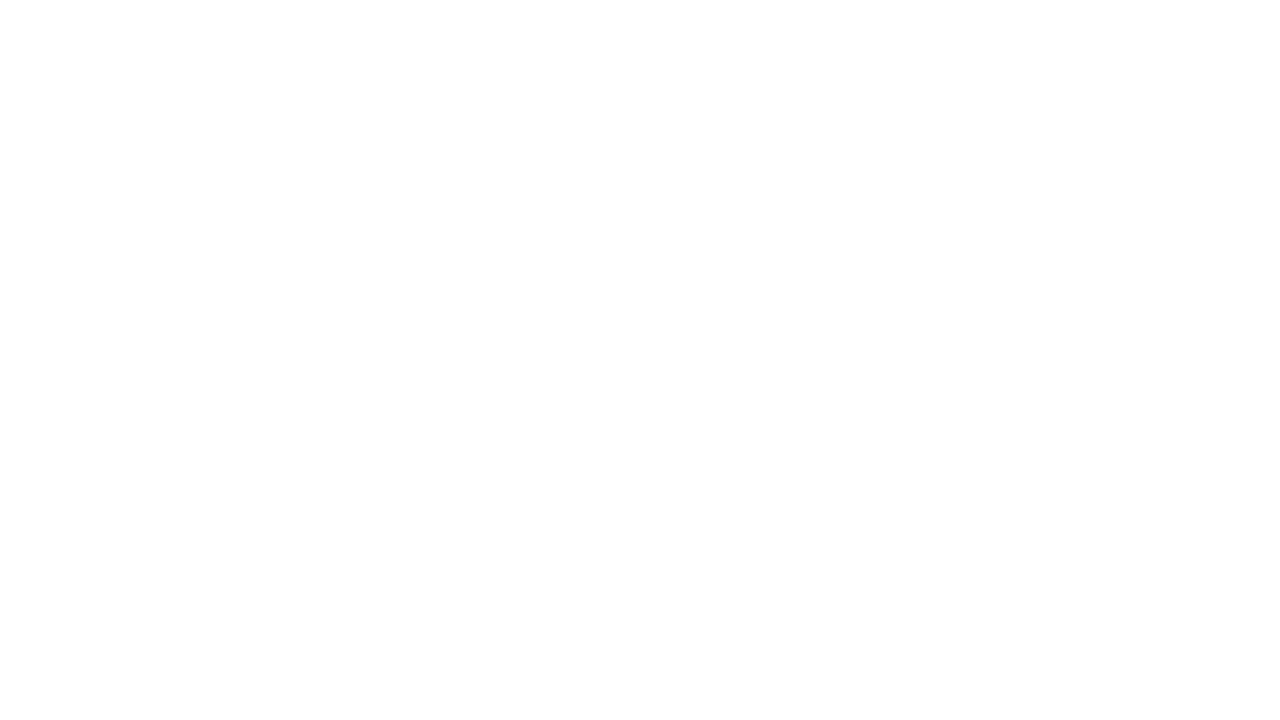

Scrolled down 100px (total: 500px)
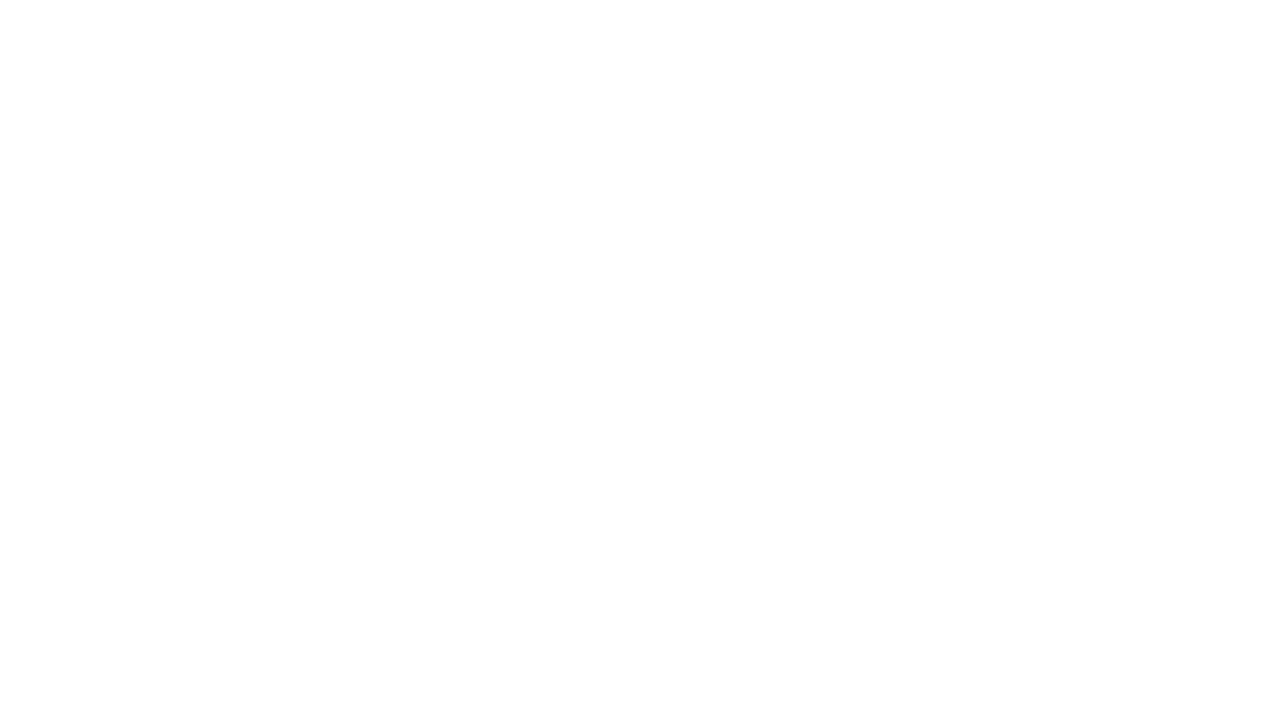

Waited 1 second after scrolling
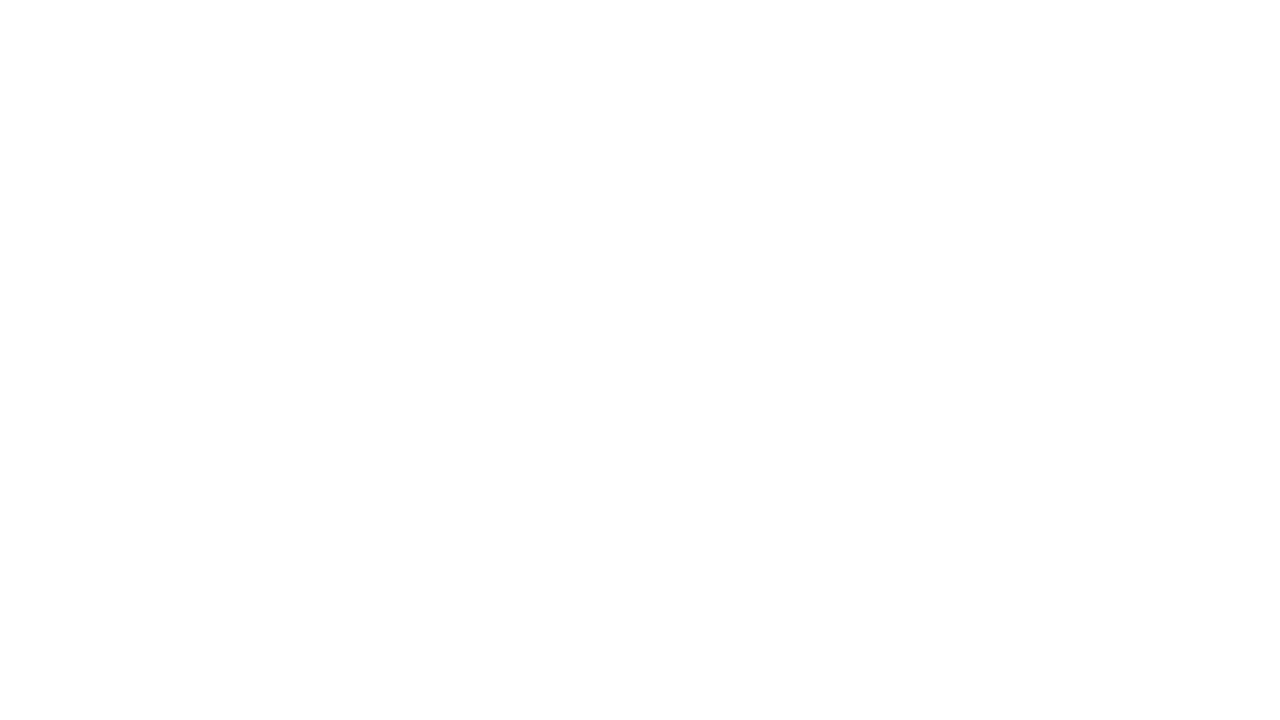

Scrolled down 100px (total: 600px)
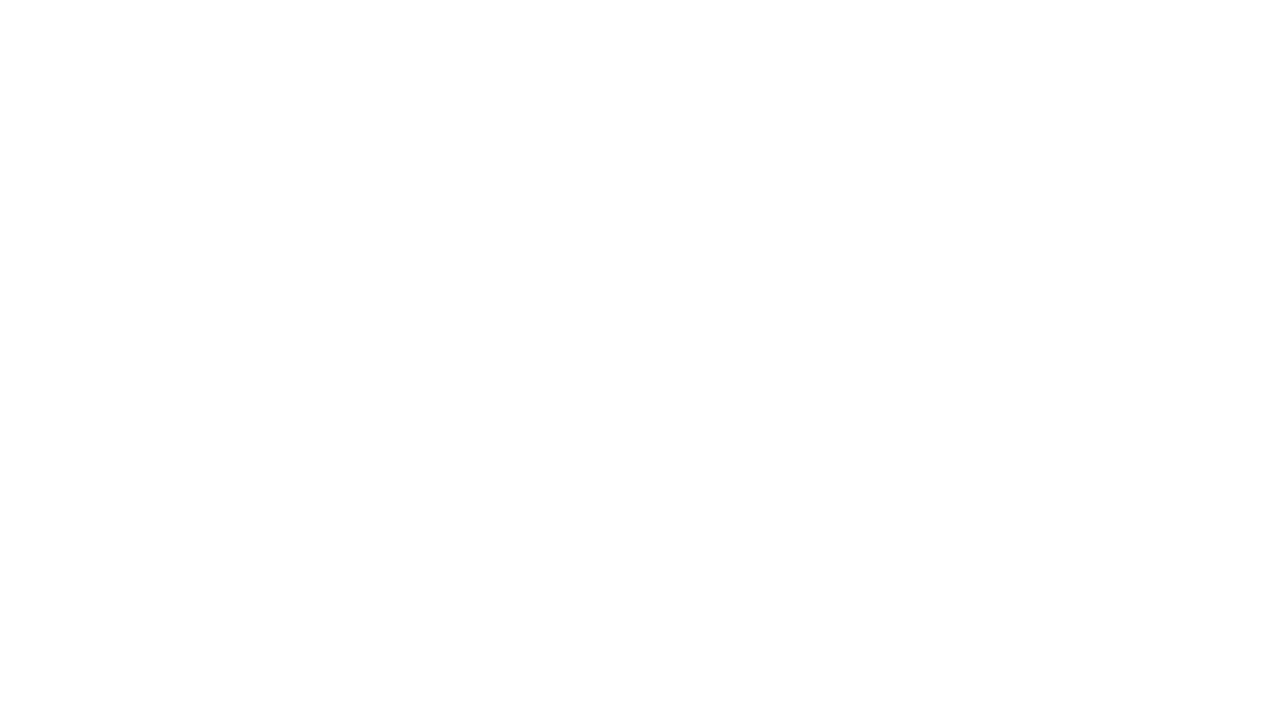

Waited 1 second after scrolling
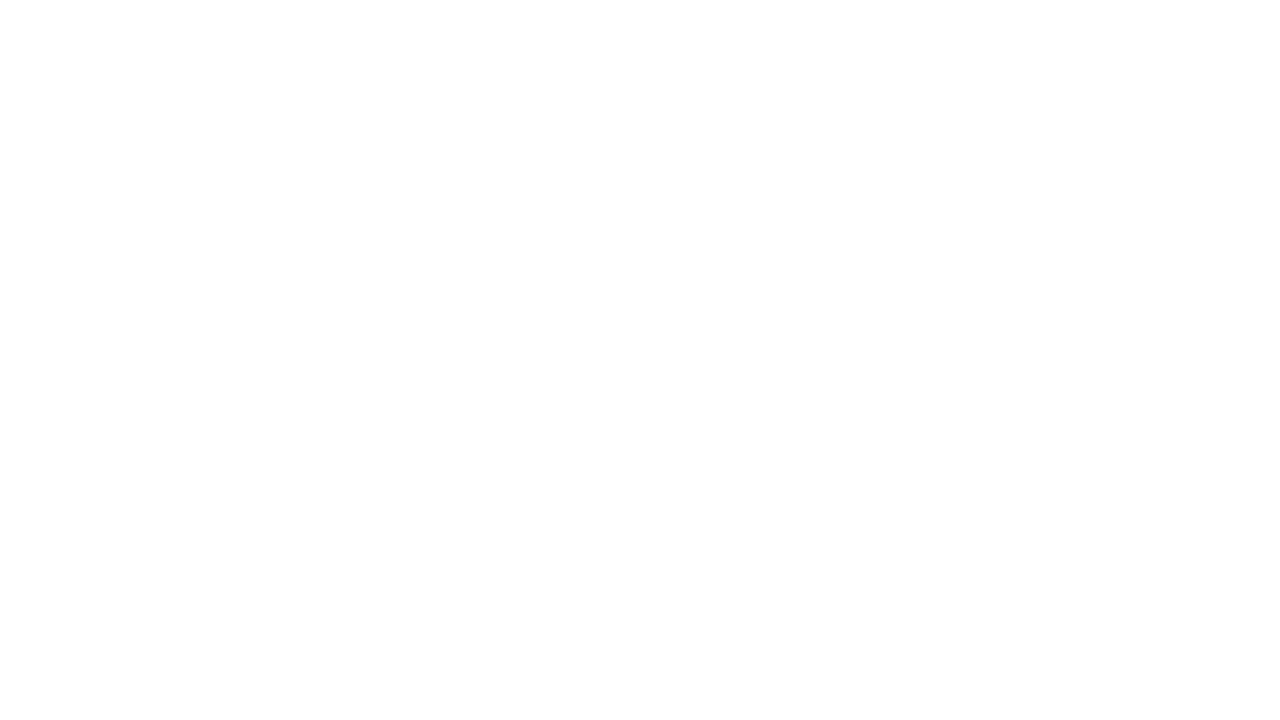

Scrolled down 100px (total: 700px)
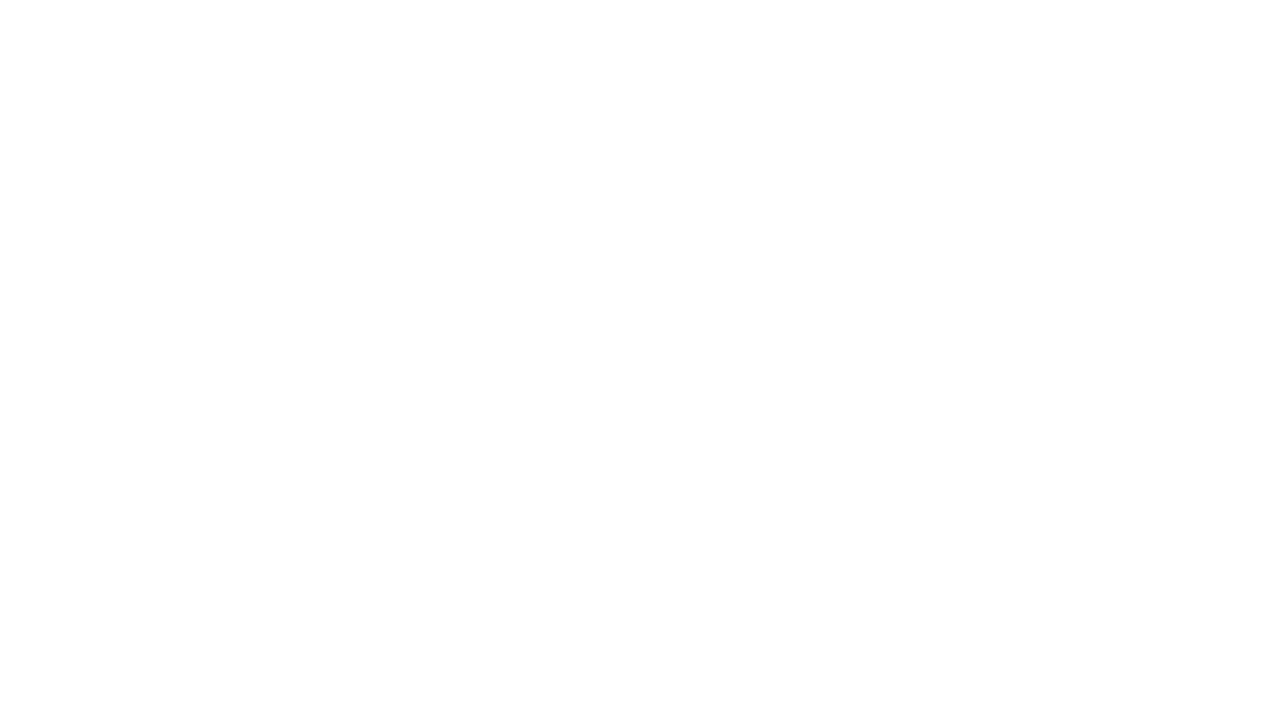

Waited 1 second after scrolling
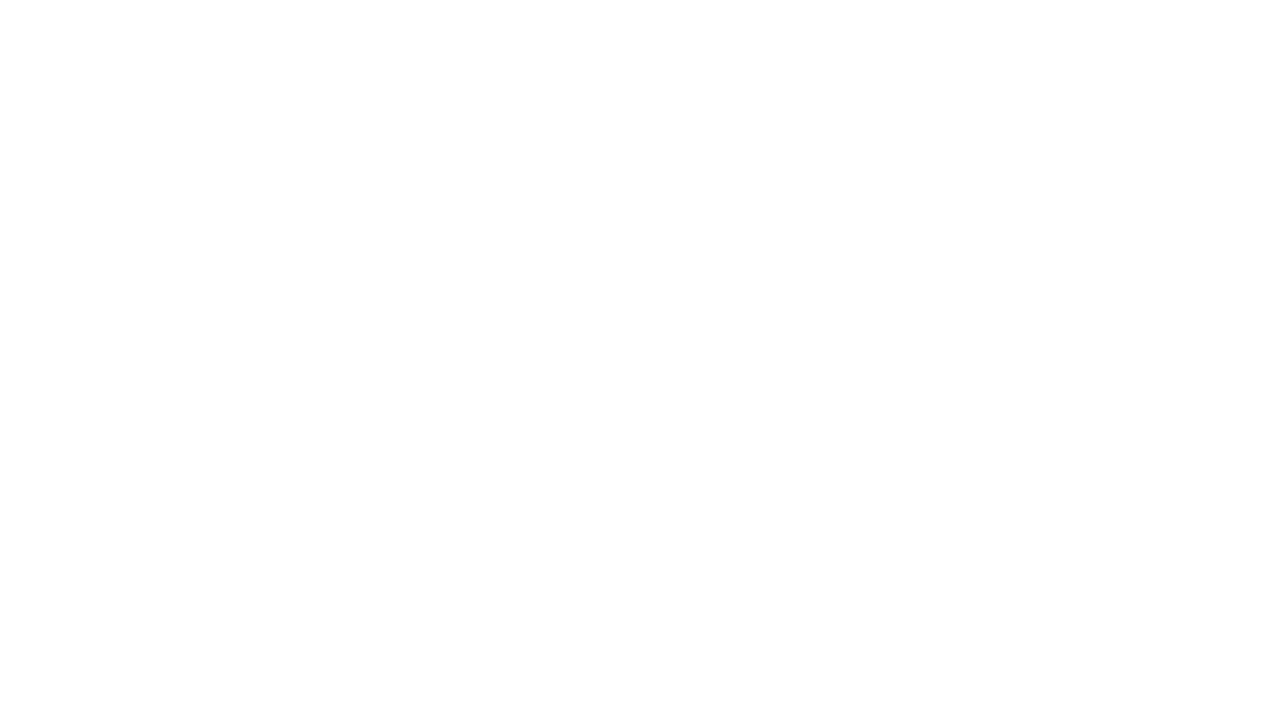

Scrolled down 100px (total: 800px)
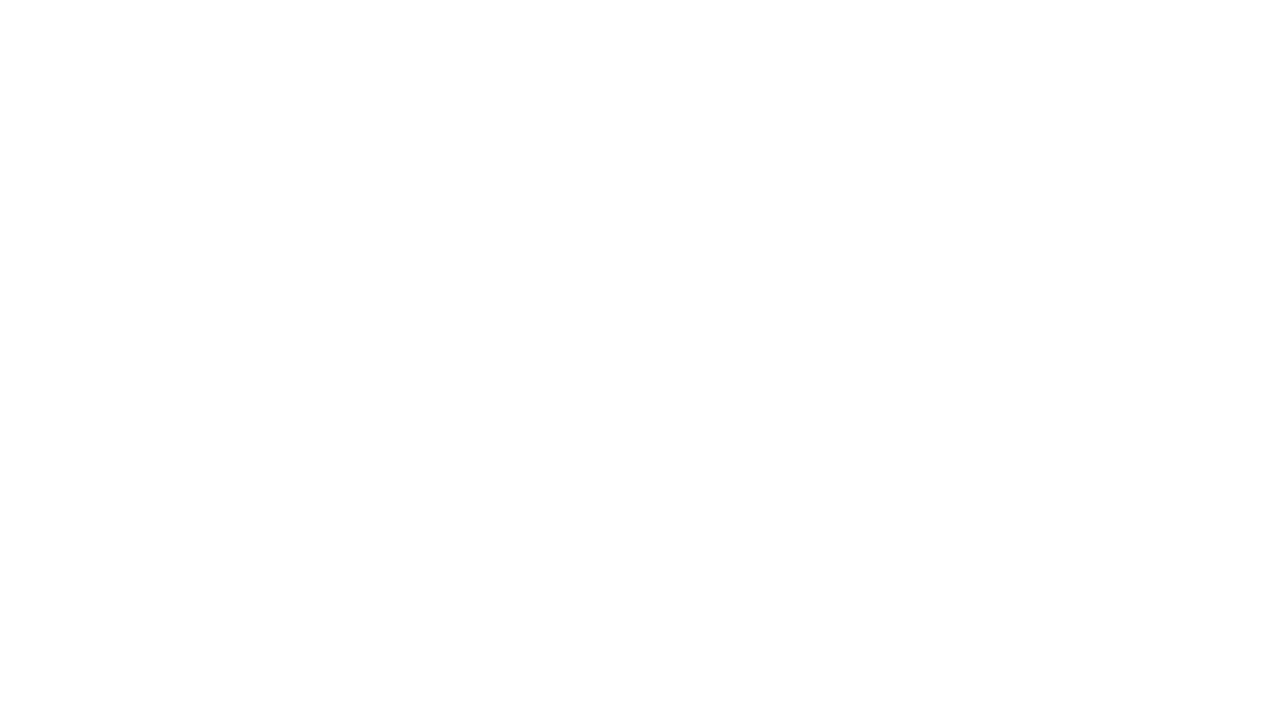

Waited 1 second after scrolling
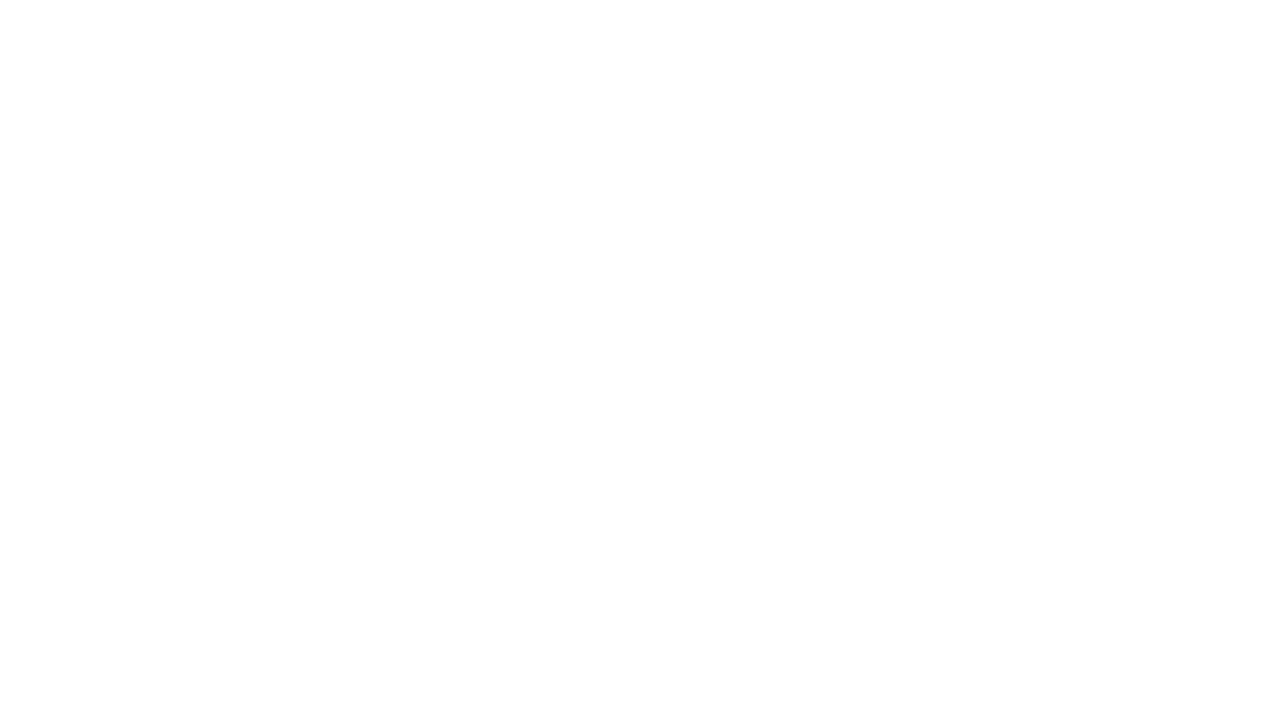

Scrolled down 100px (total: 900px)
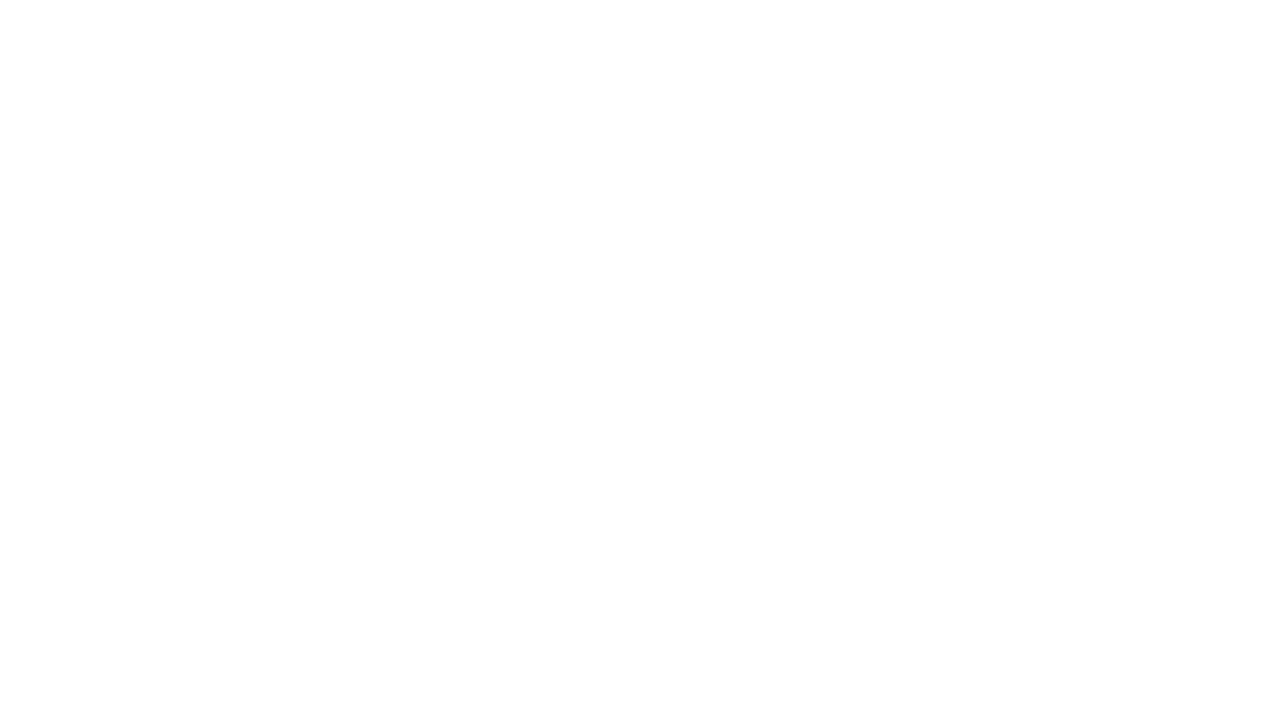

Waited 1 second after scrolling
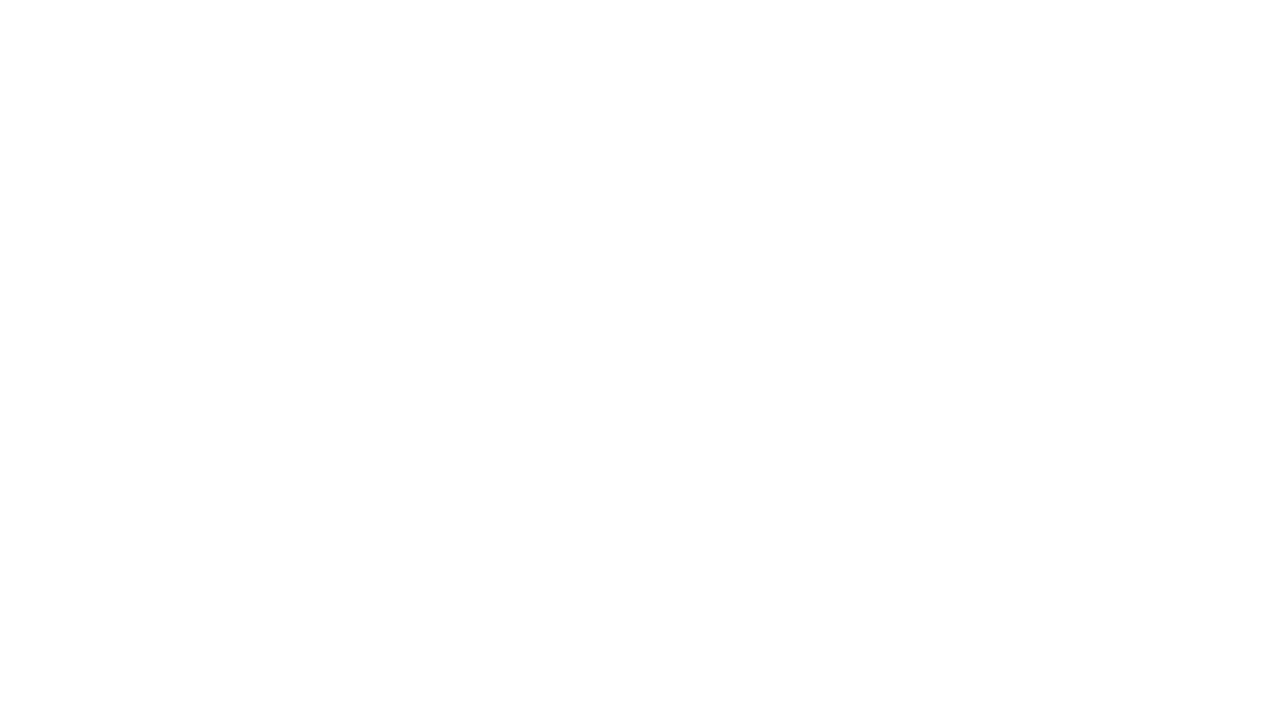

Scrolled down 100px (total: 1000px)
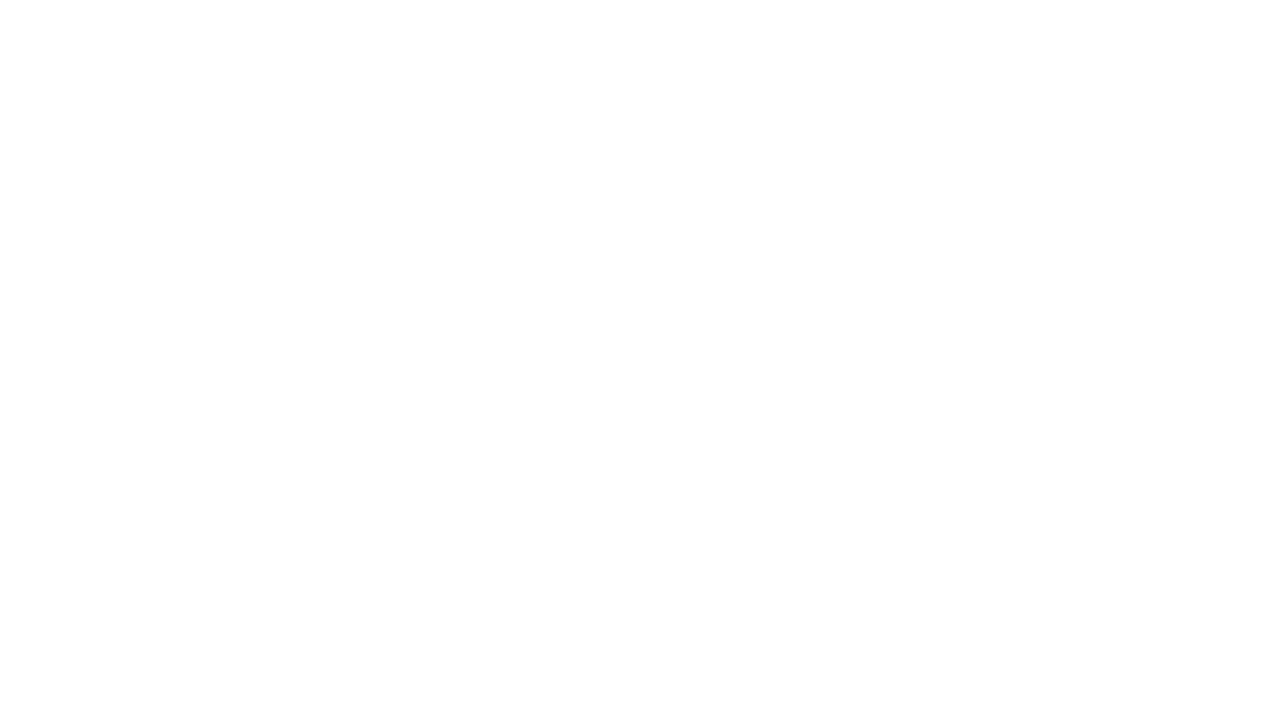

Waited 1 second after scrolling
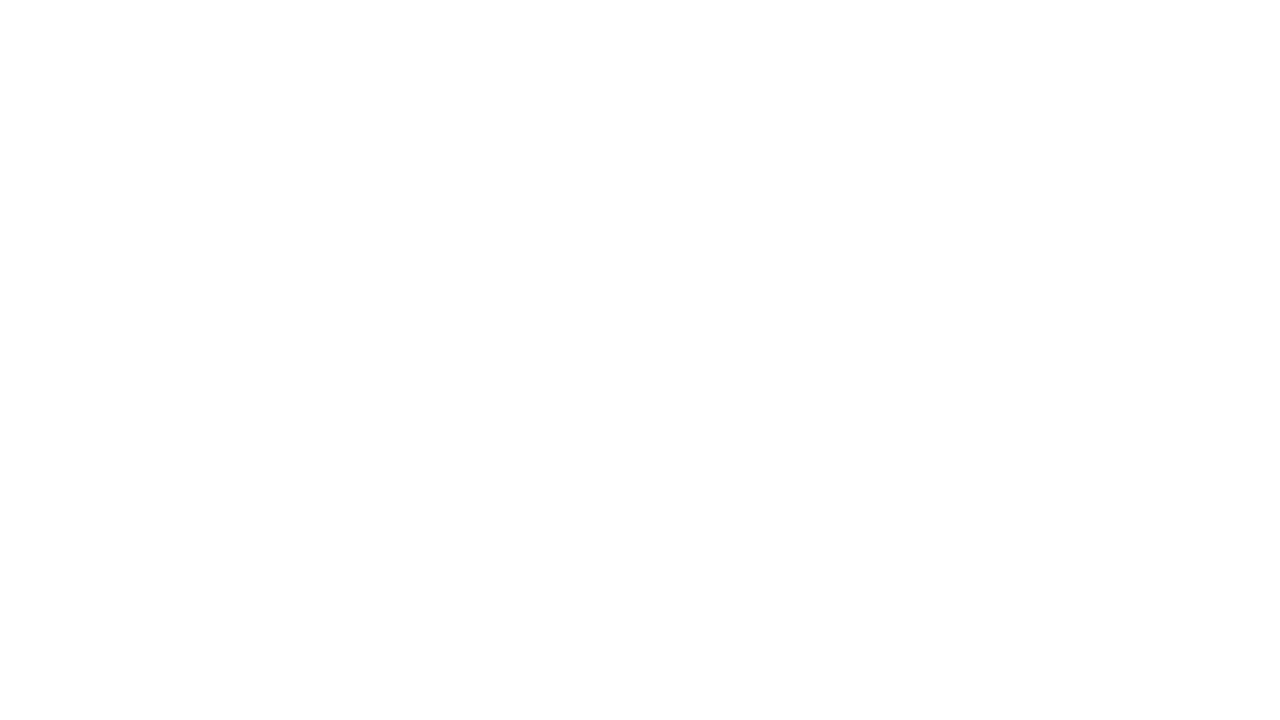

Scrolled down 100px (total: 1100px)
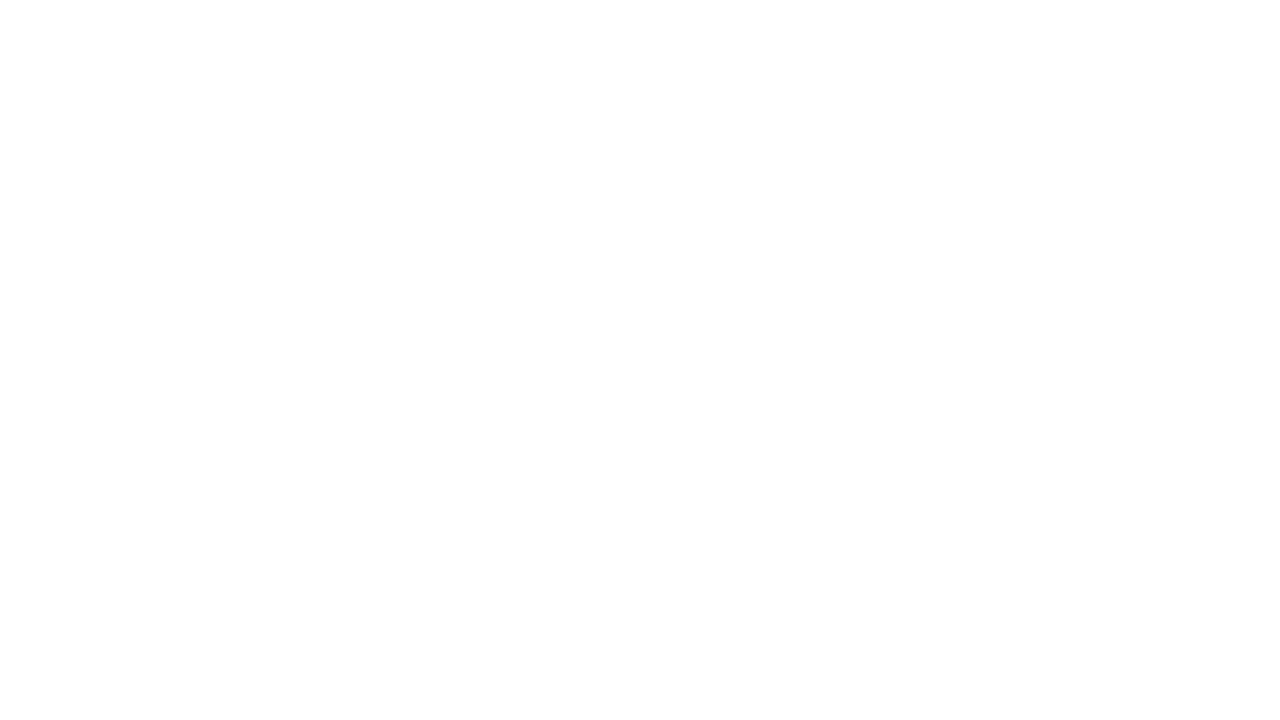

Waited 1 second after scrolling
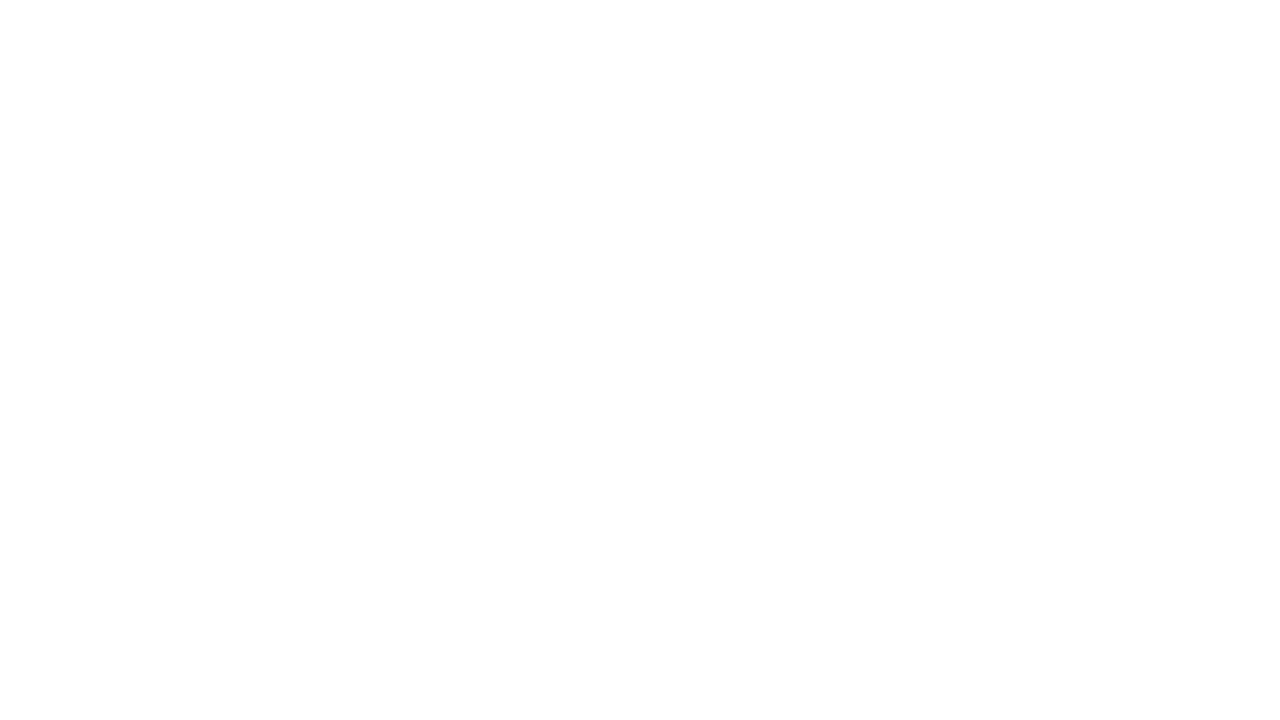

Scrolled down 100px (total: 1200px)
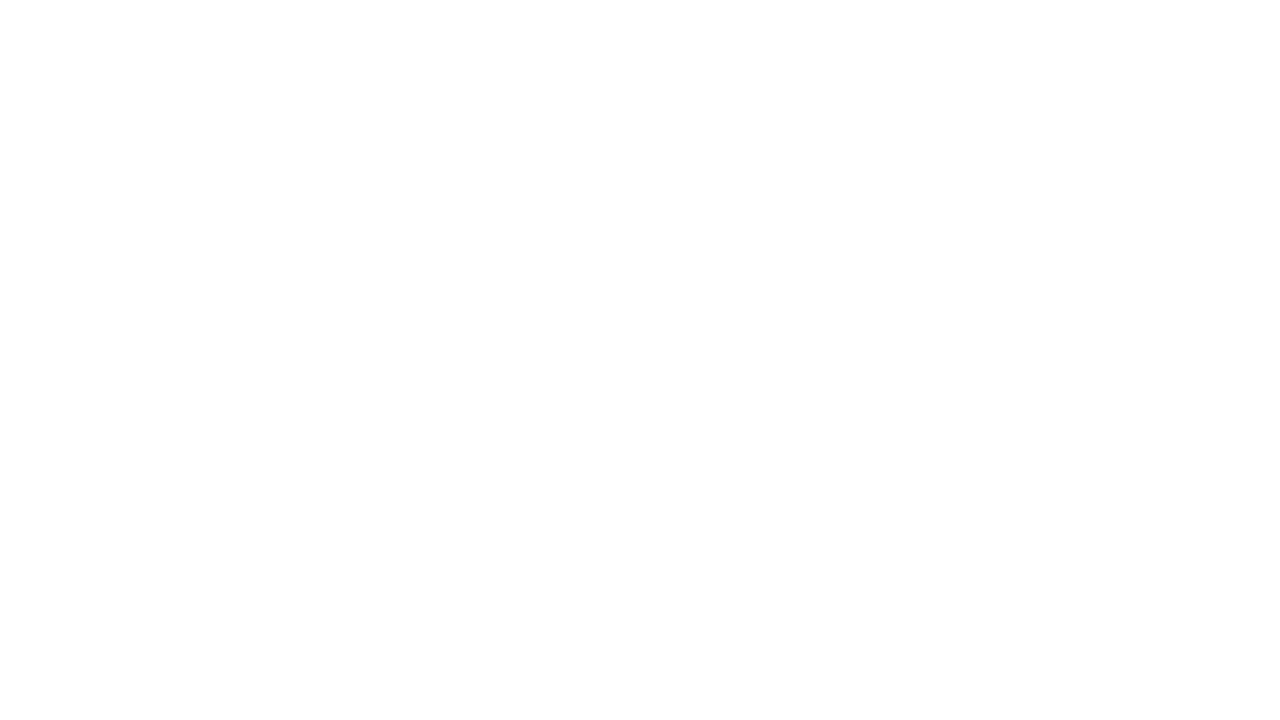

Waited 1 second after scrolling
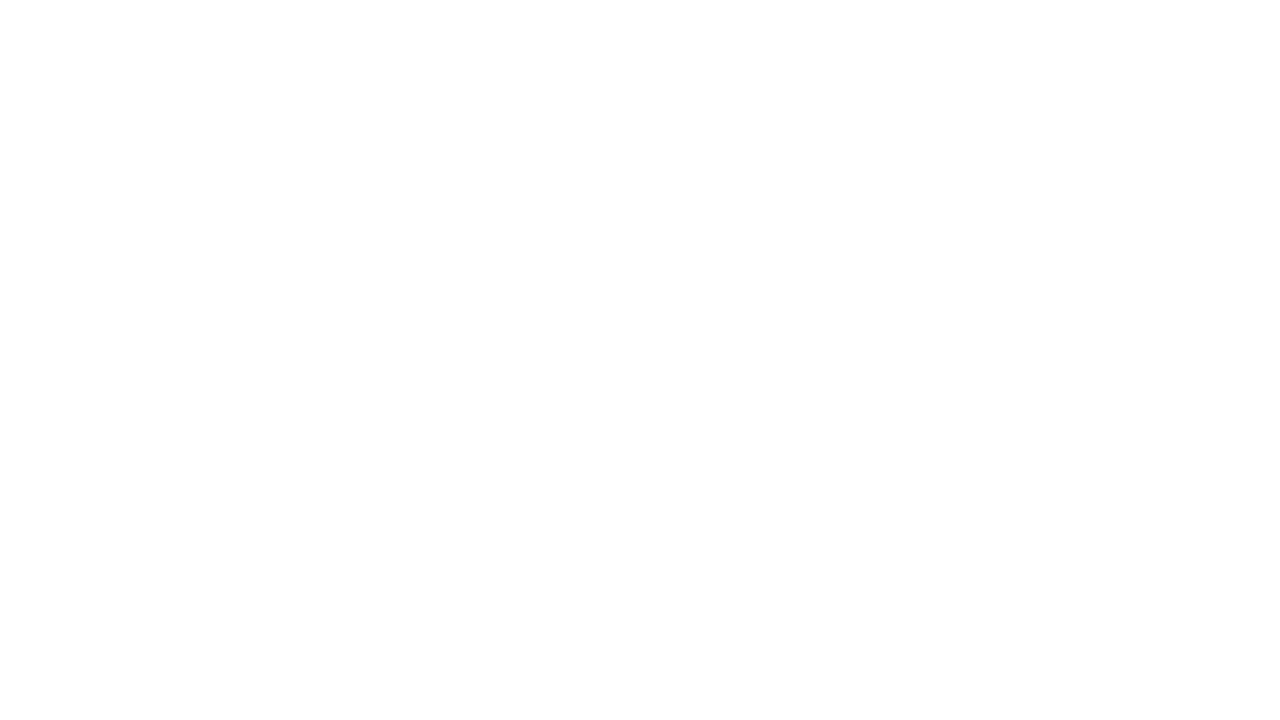

Scrolled down 100px (total: 1300px)
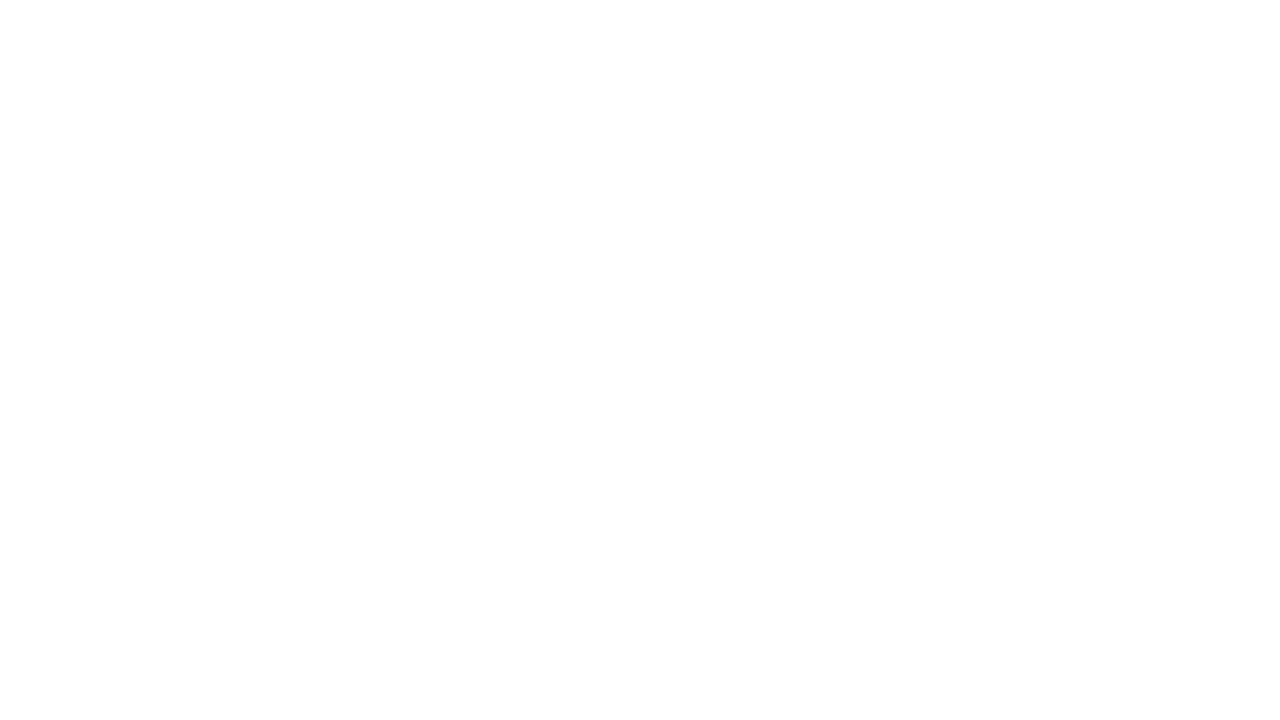

Waited 1 second after scrolling
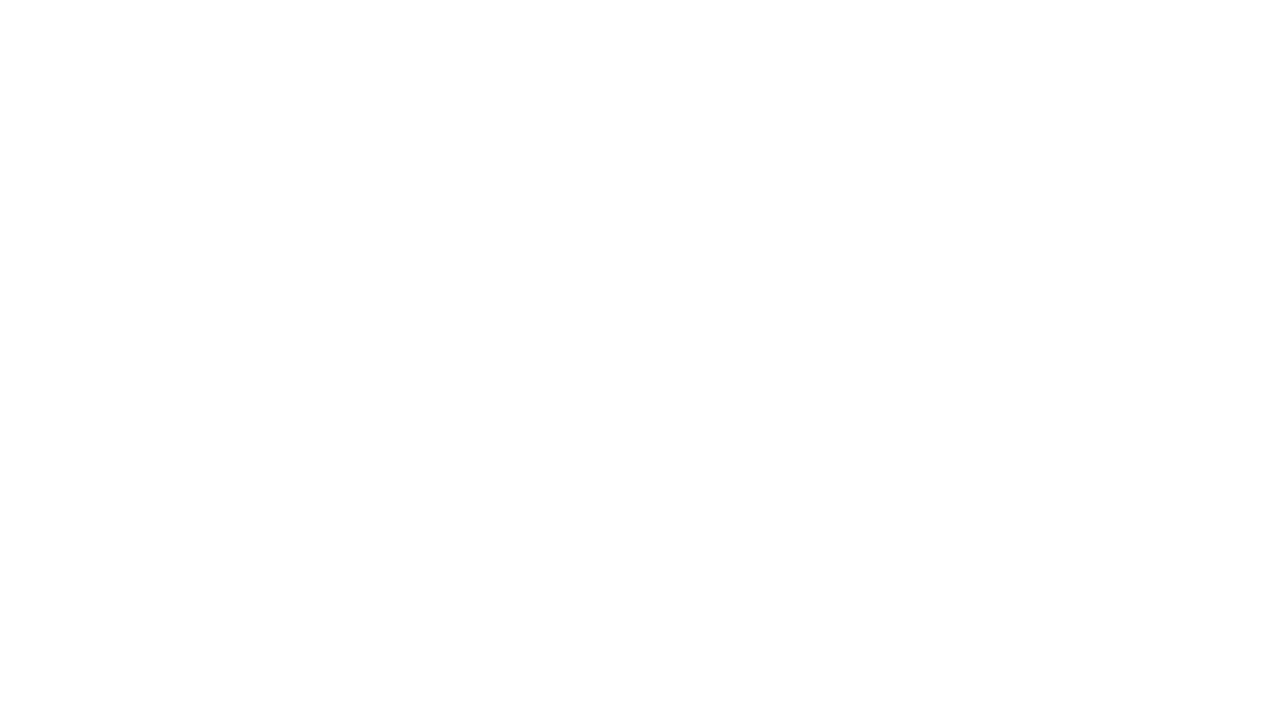

Scrolled down 100px (total: 1400px)
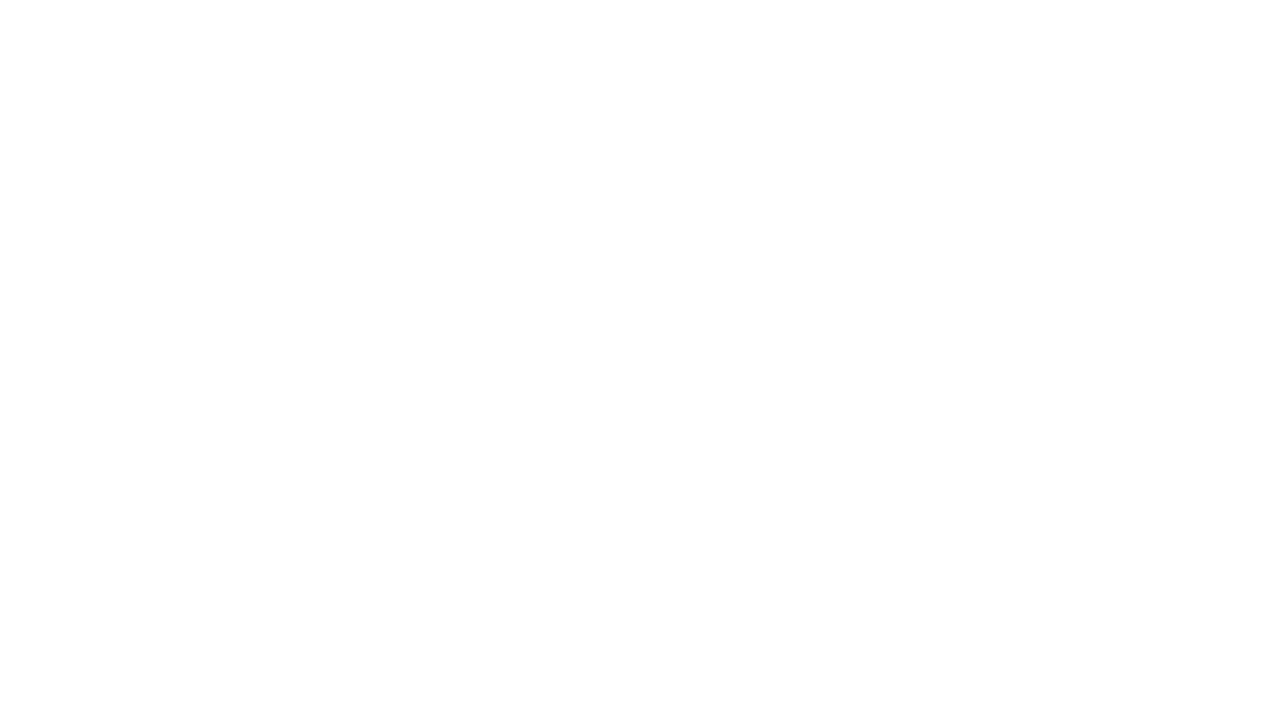

Waited 1 second after scrolling
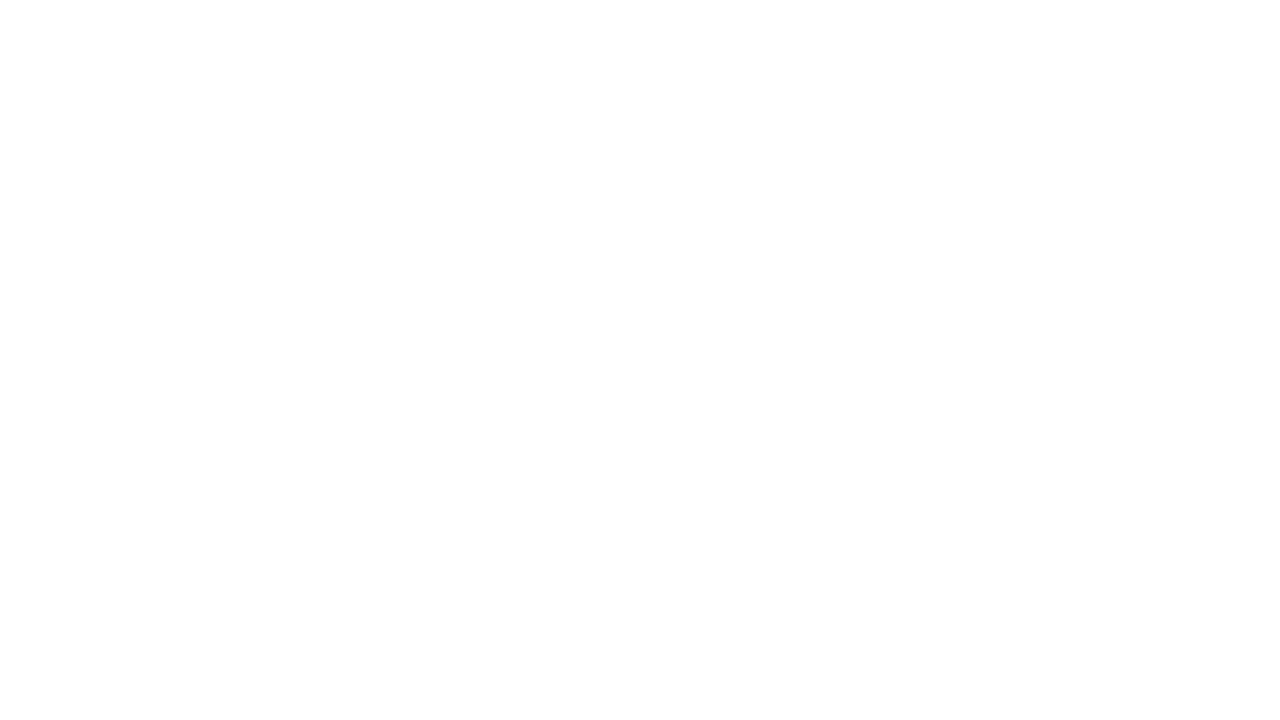

Scrolled down 100px (total: 1500px)
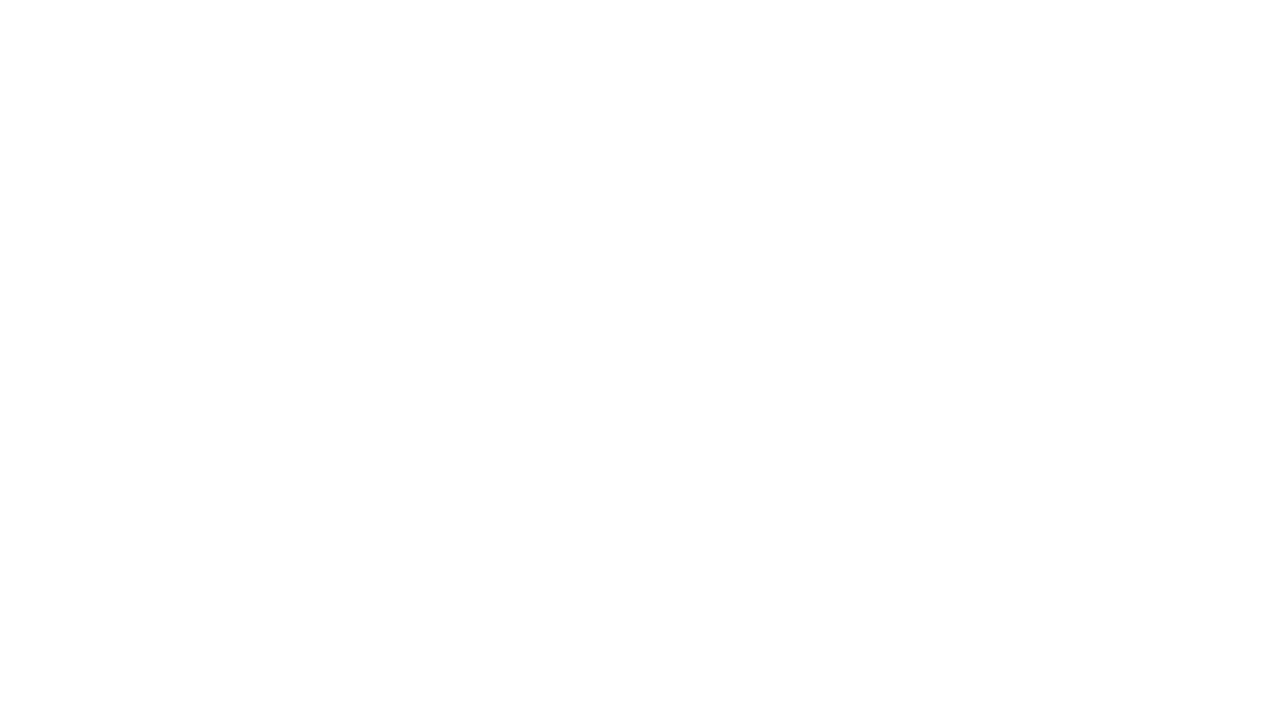

Waited 1 second after scrolling
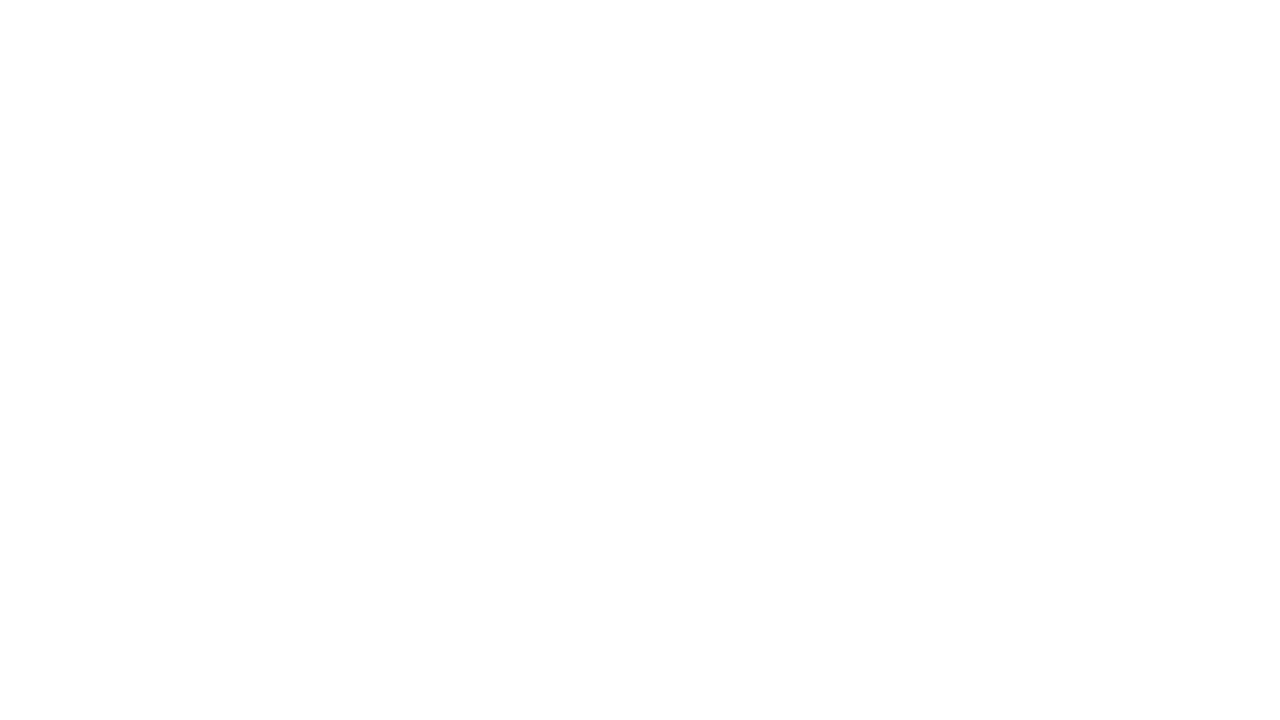

Scrolled down 100px (total: 1600px)
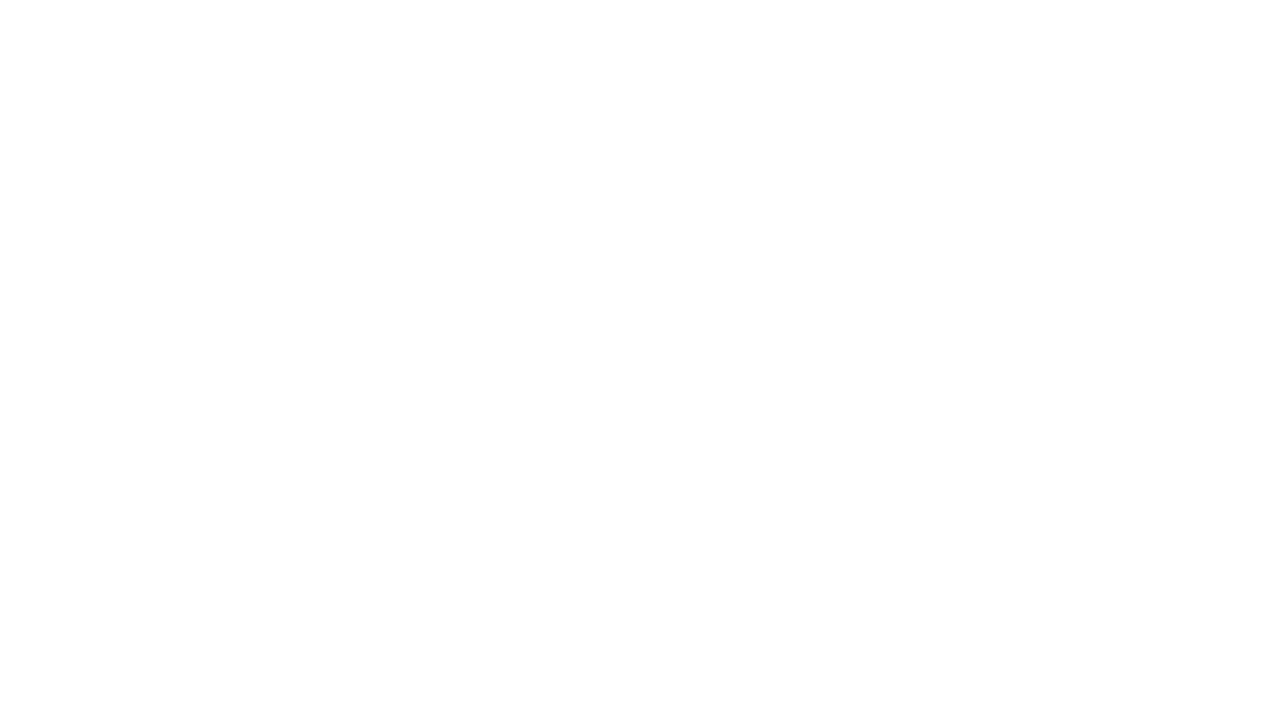

Waited 1 second after scrolling
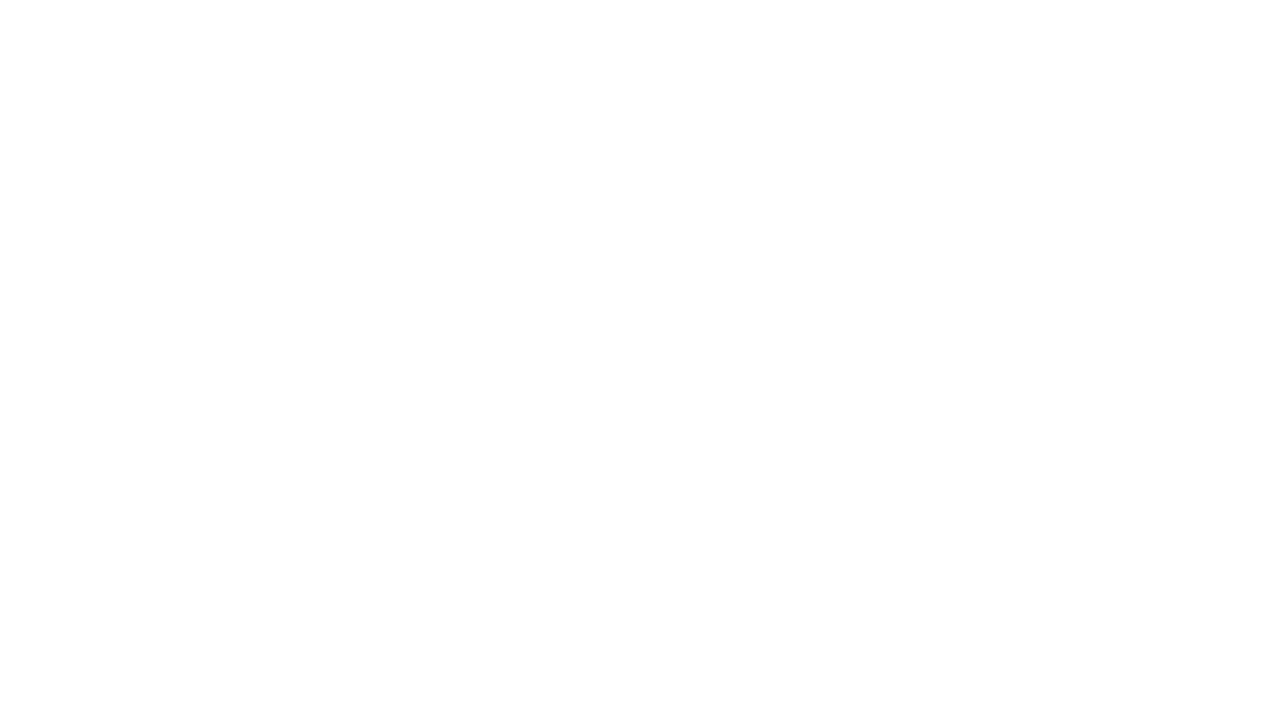

Scrolled down 100px (total: 1700px)
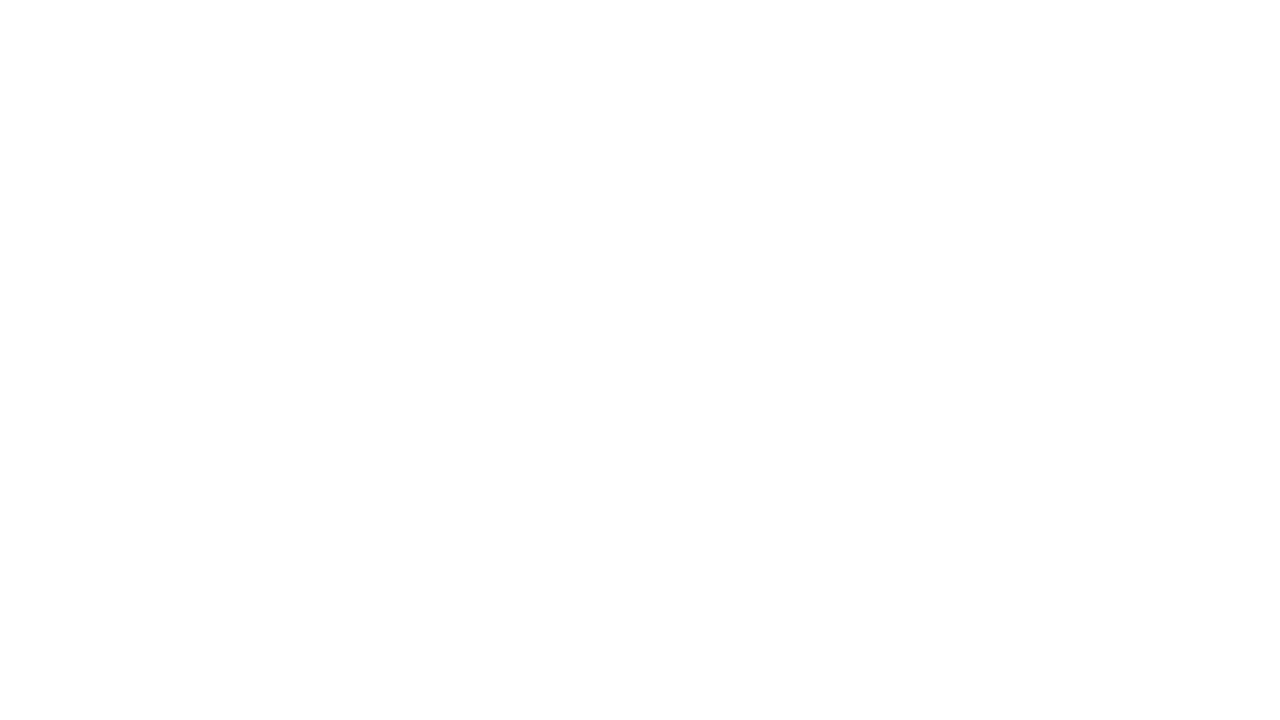

Waited 1 second after scrolling
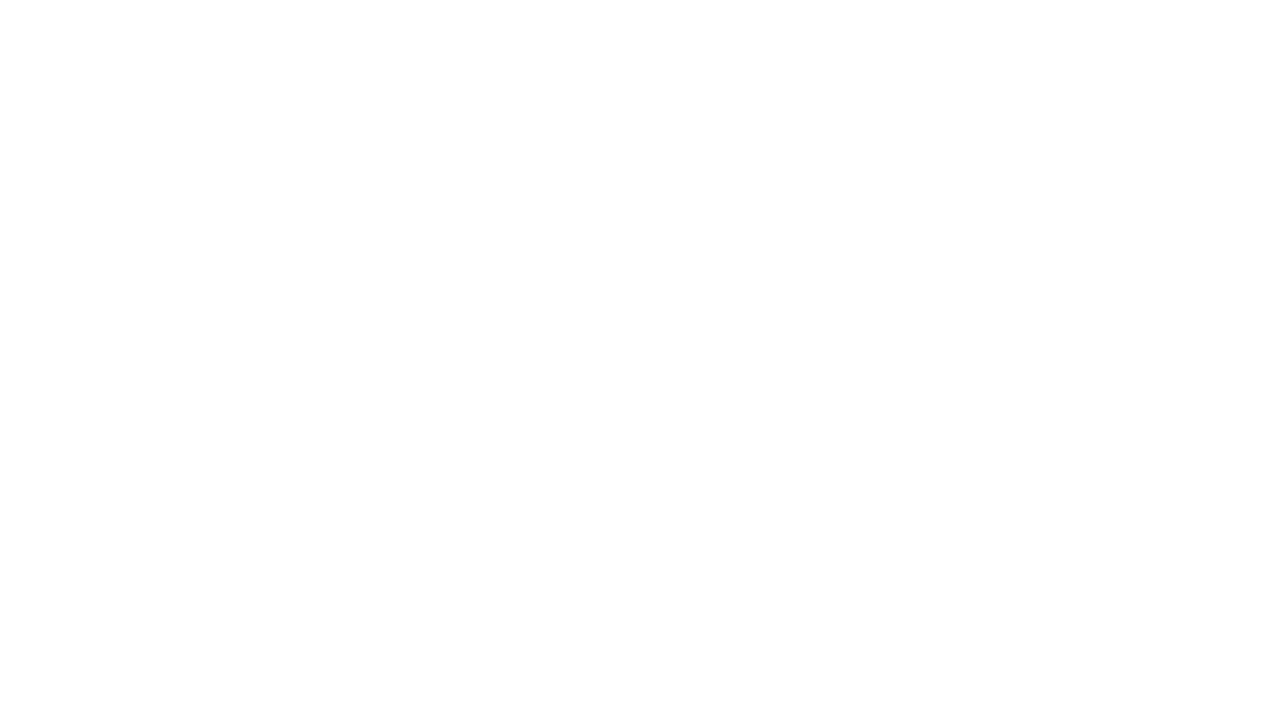

Scrolled down 100px (total: 1800px)
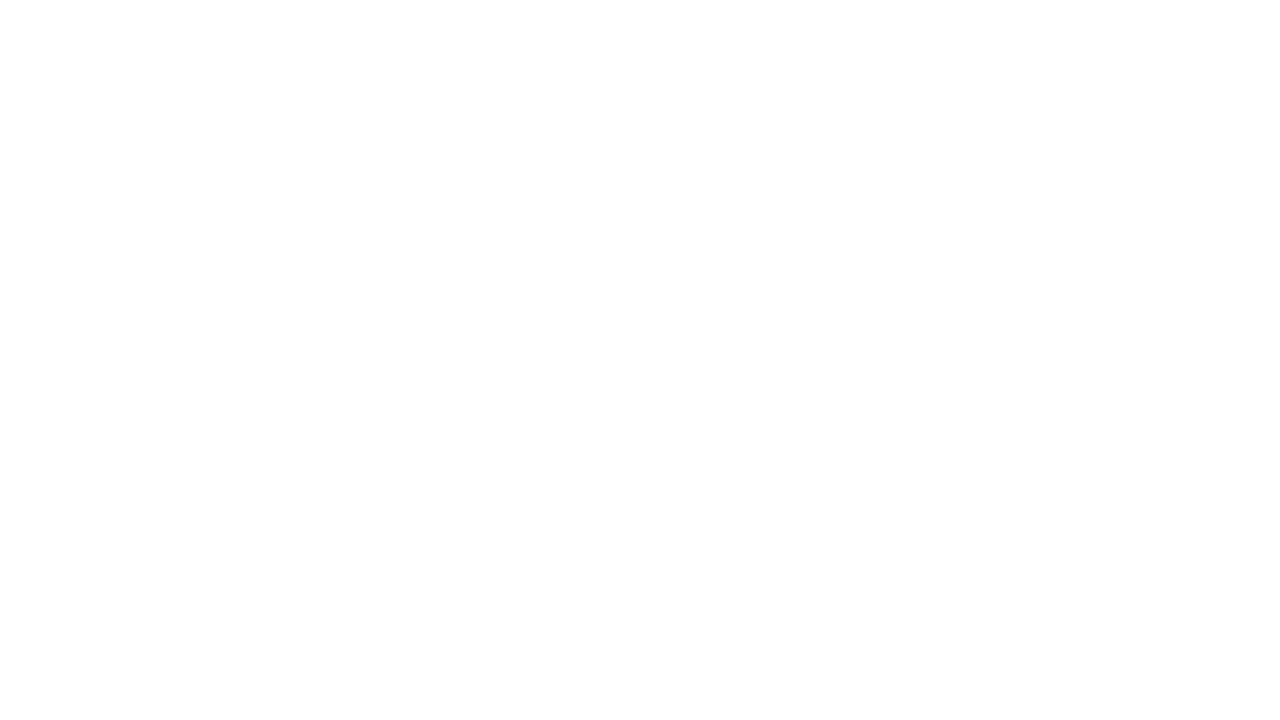

Waited 1 second after scrolling
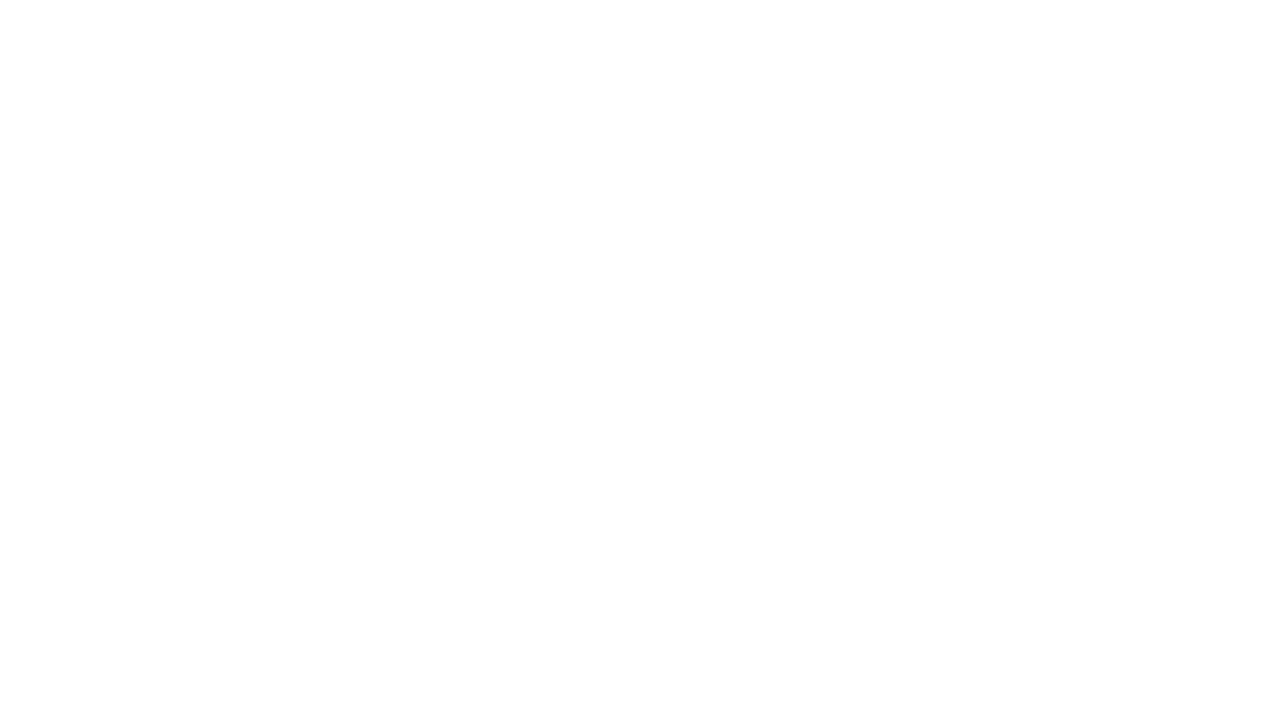

Scrolled down 100px (total: 1900px)
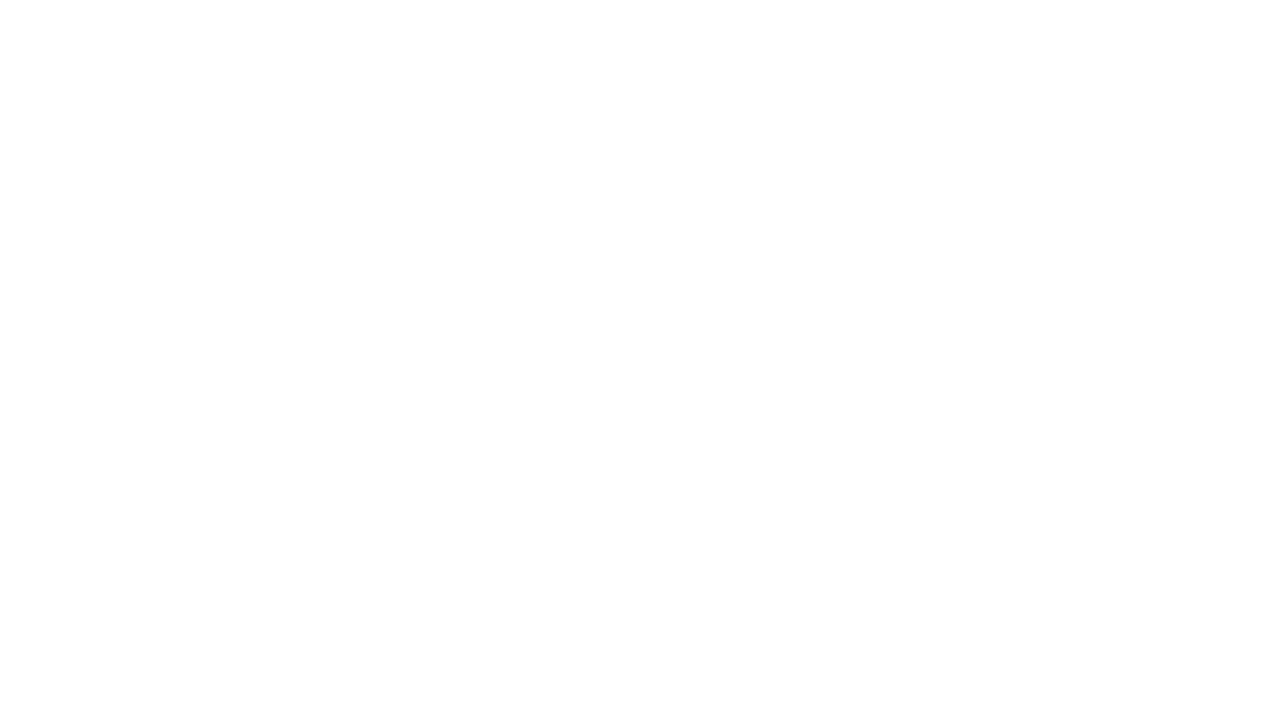

Waited 1 second after scrolling
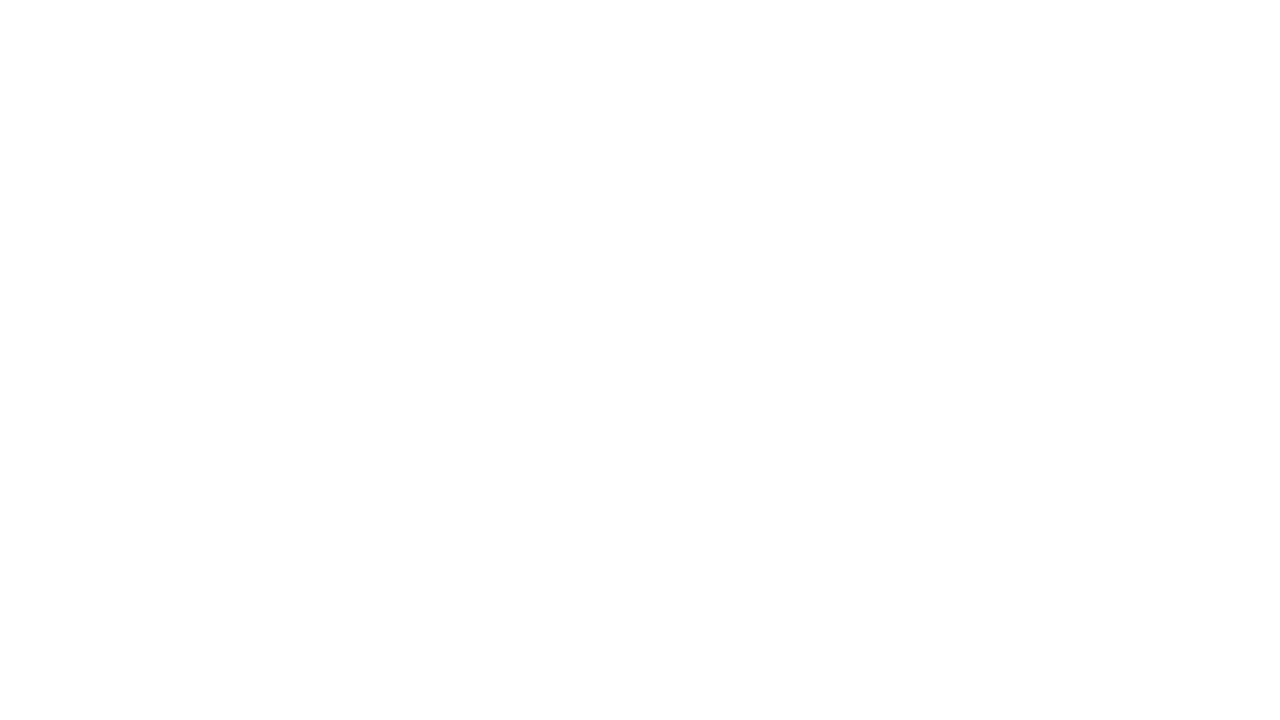

Scrolled down 100px (total: 2000px)
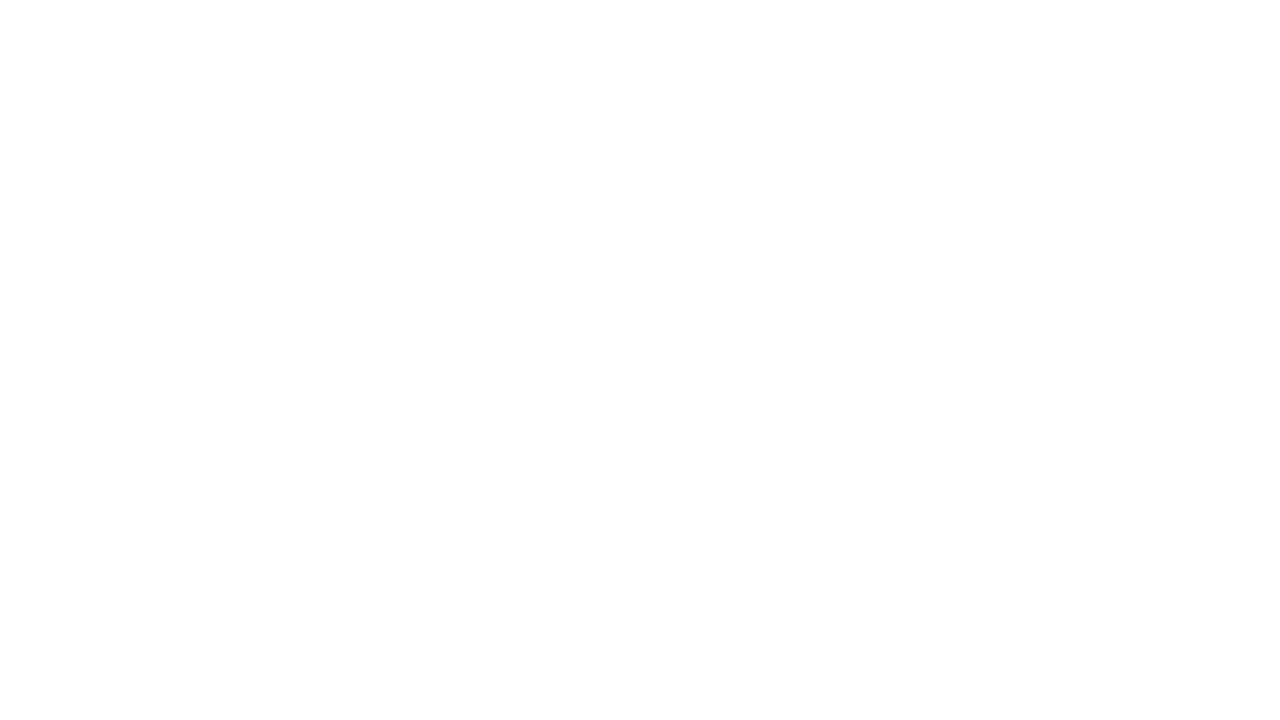

Waited 1 second after scrolling
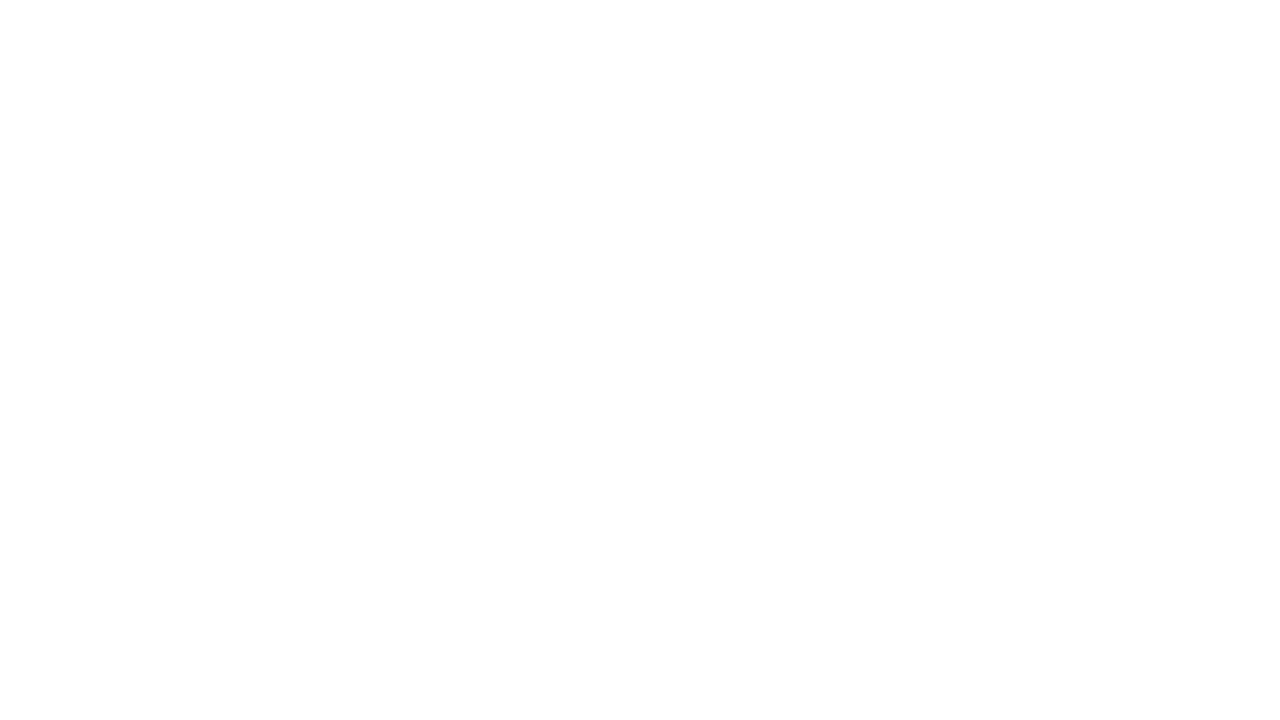

Scrolled down 100px (total: 2100px)
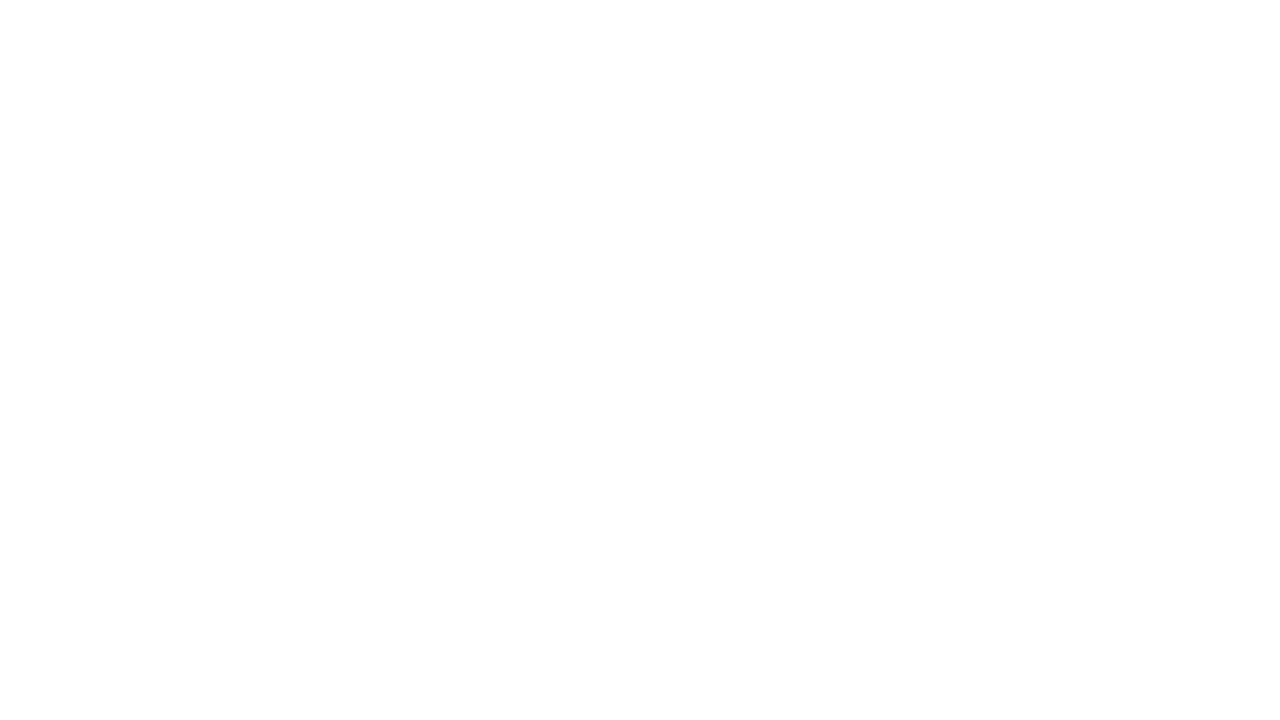

Waited 1 second after scrolling
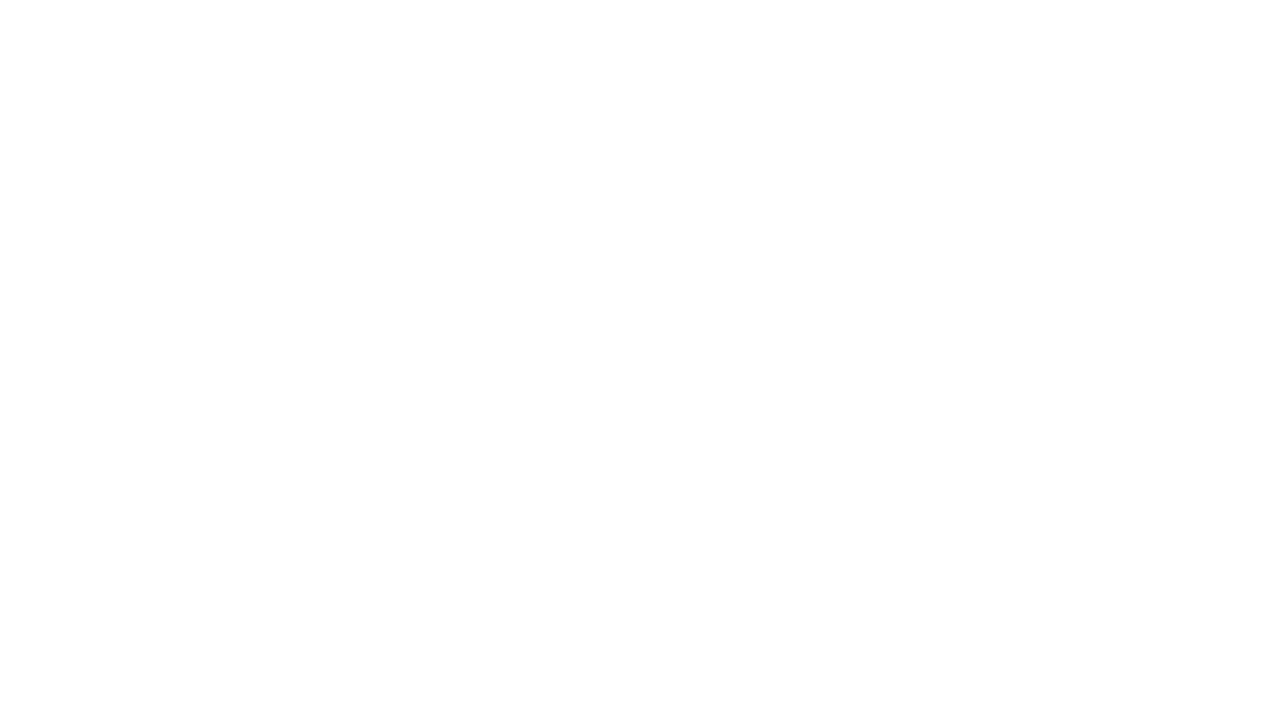

Scrolled down 100px (total: 2200px)
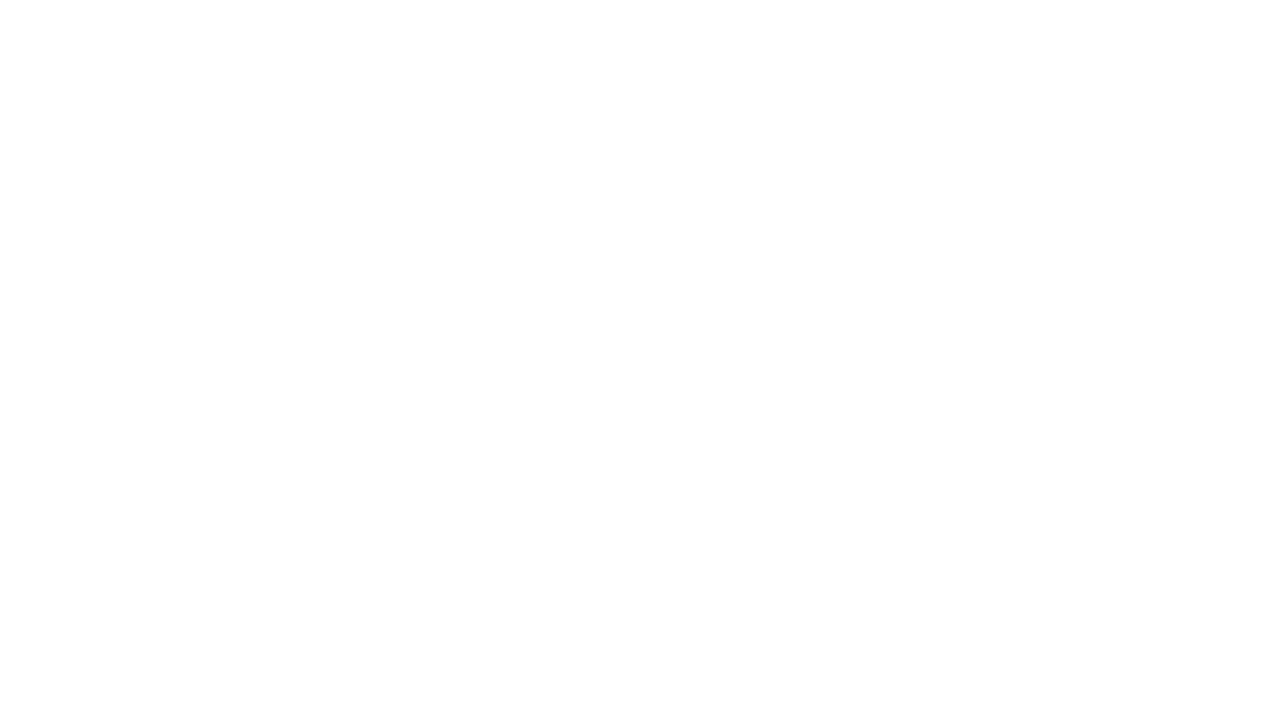

Waited 1 second after scrolling
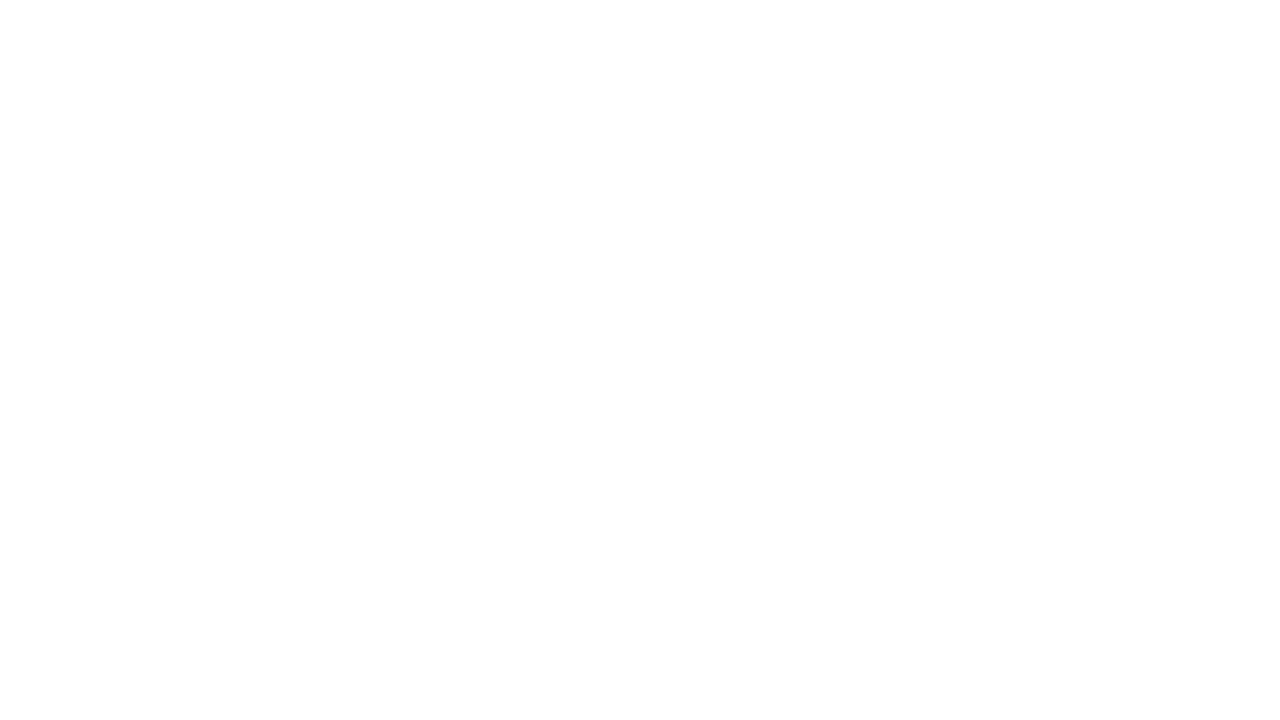

Scrolled down 100px (total: 2300px)
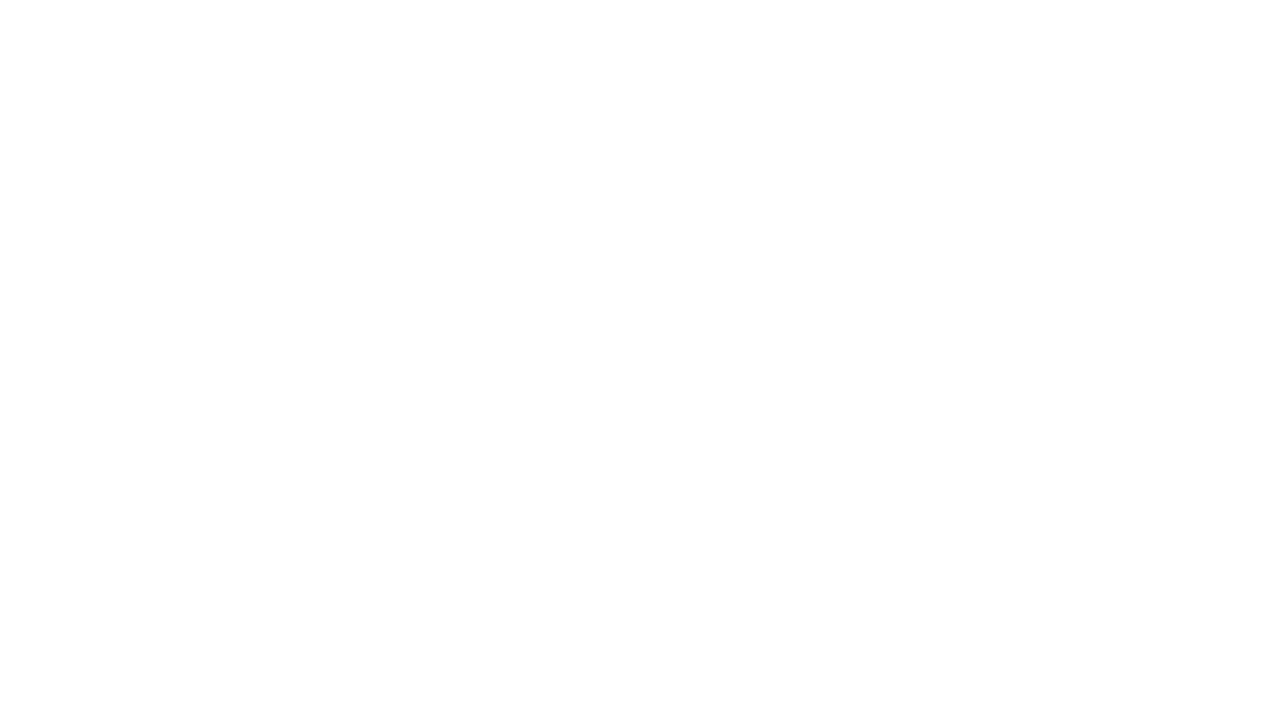

Waited 1 second after scrolling
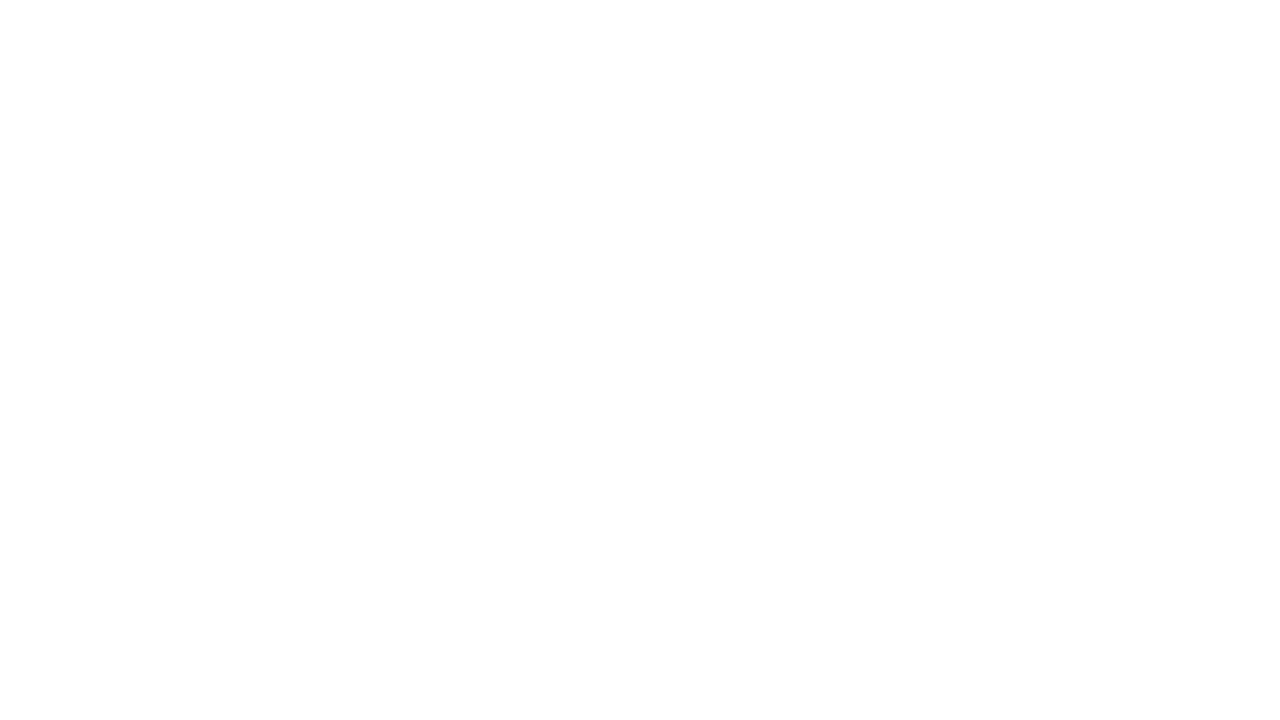

Scrolled down 100px (total: 2400px)
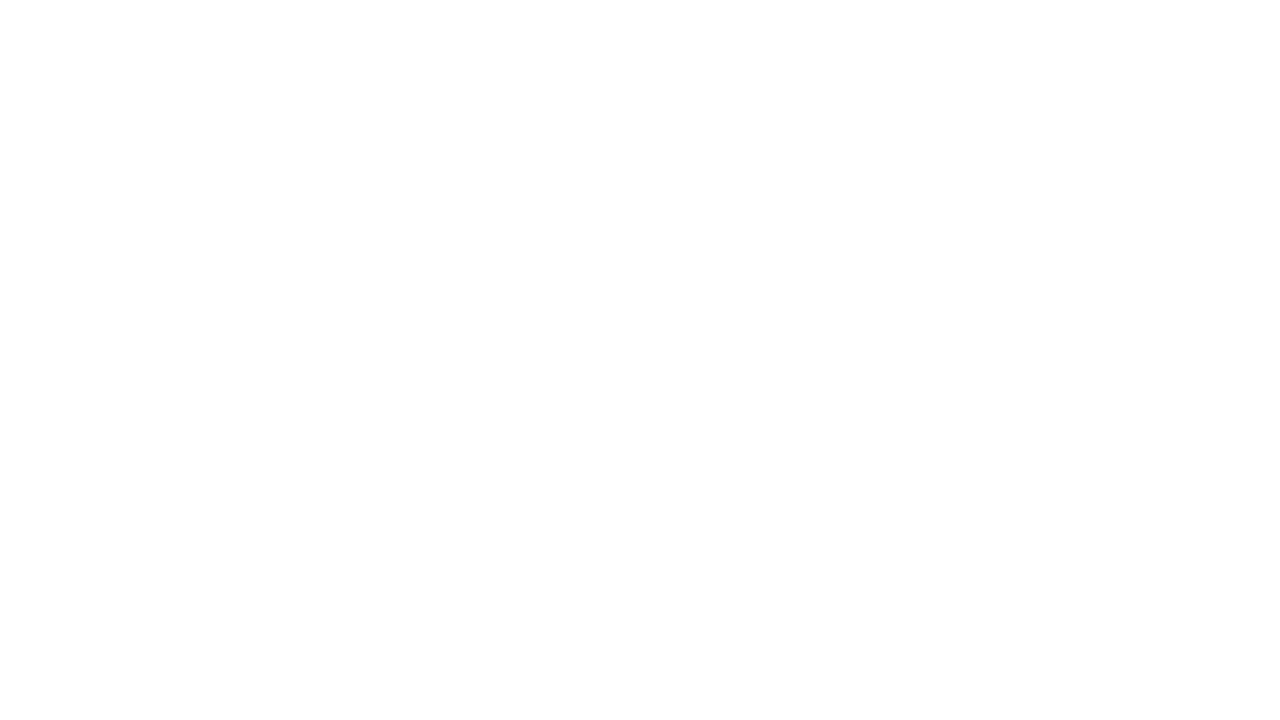

Waited 1 second after scrolling
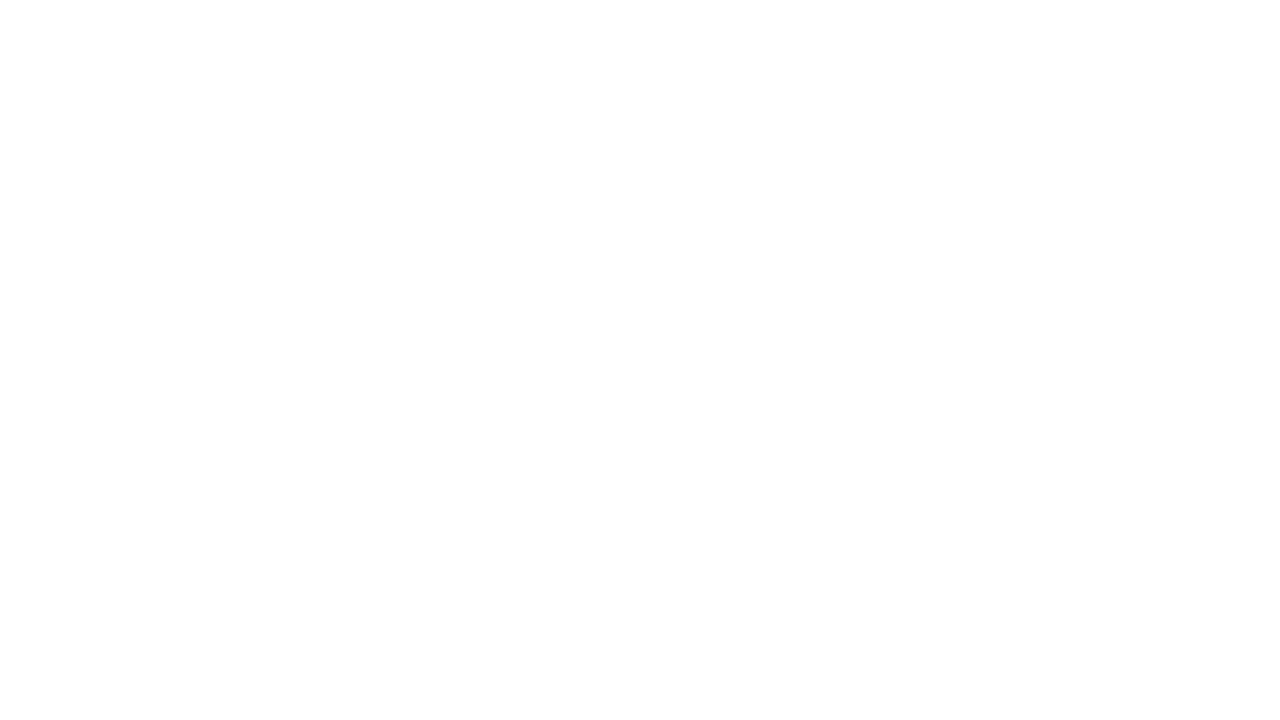

Scrolled down 100px (total: 2500px)
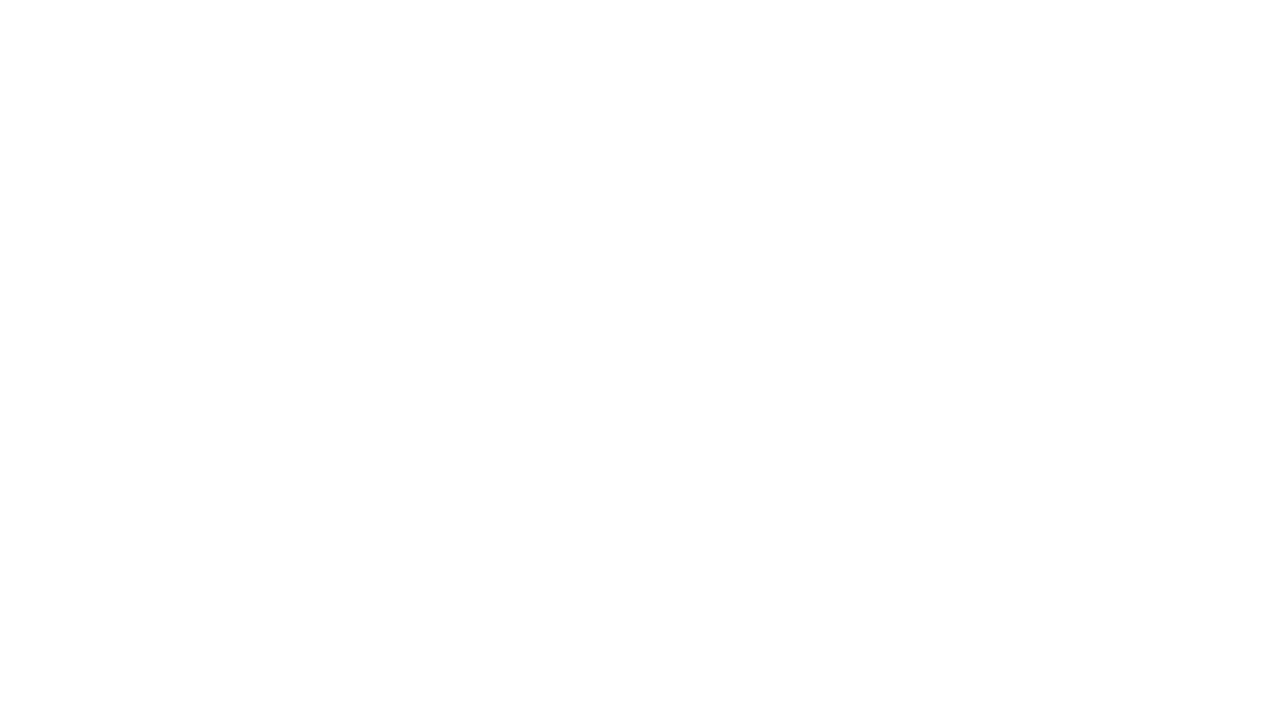

Waited 1 second after scrolling
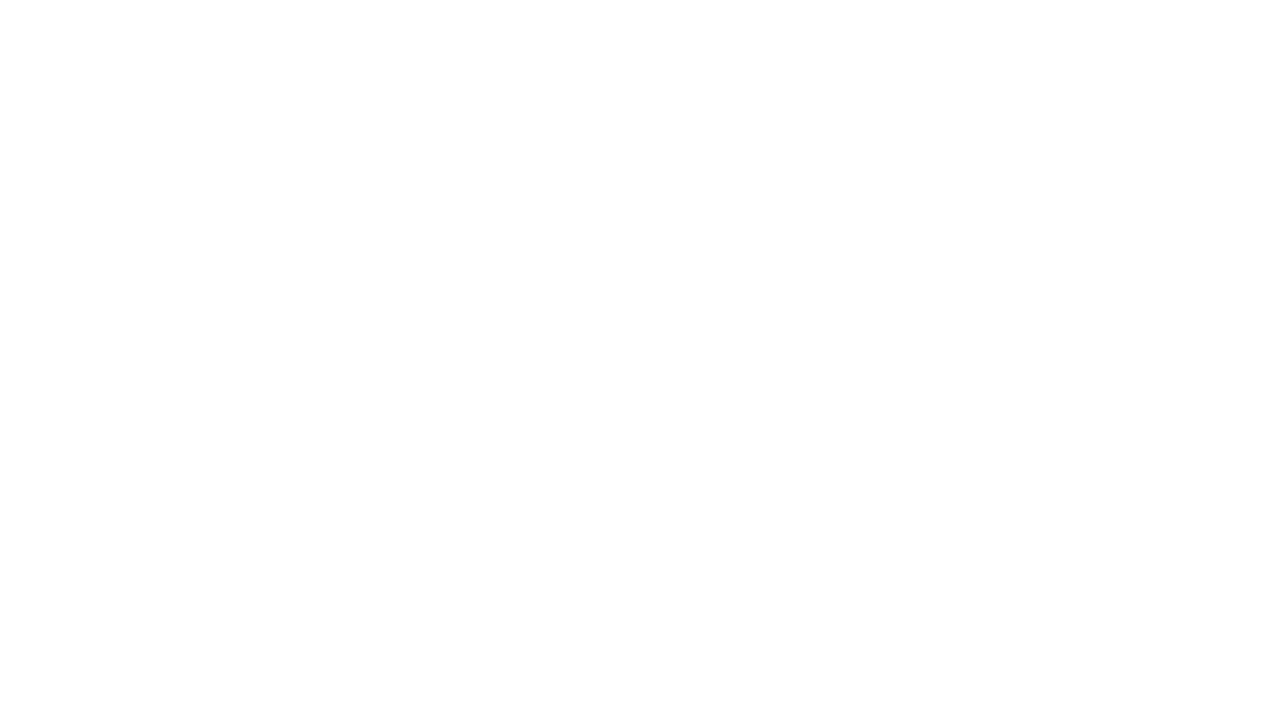

Scrolled down 100px (total: 2600px)
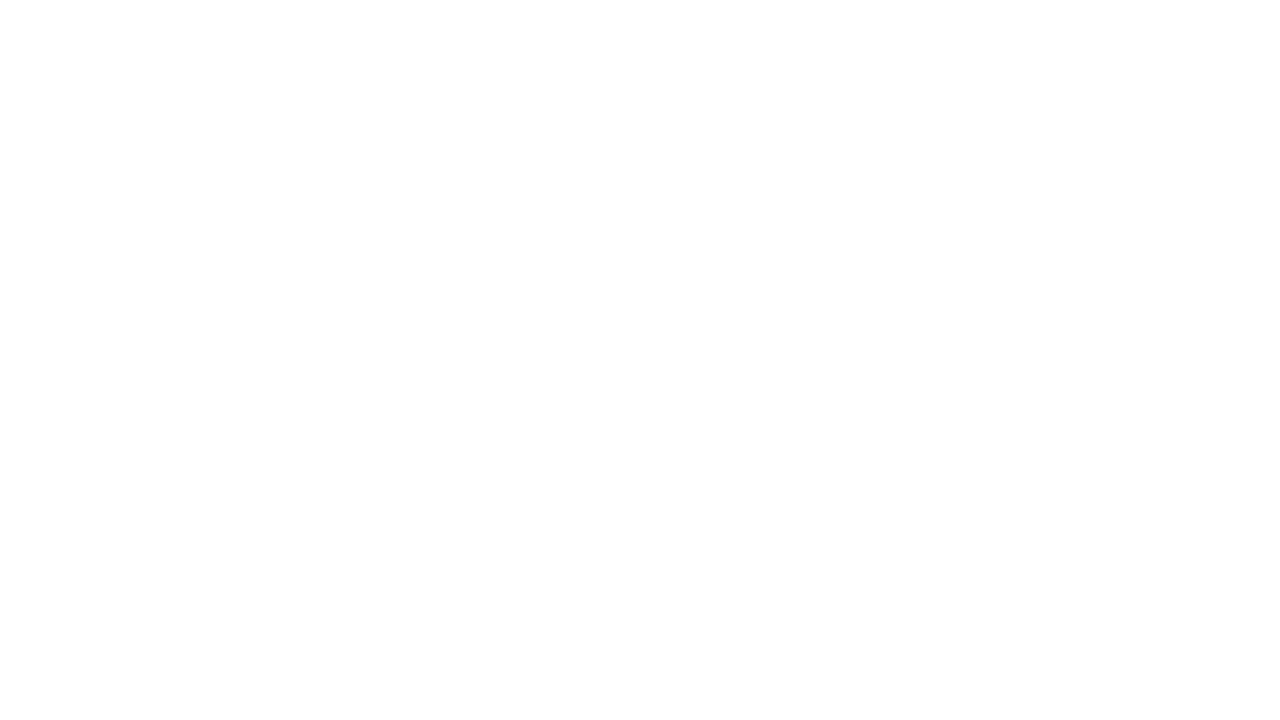

Waited 1 second after scrolling
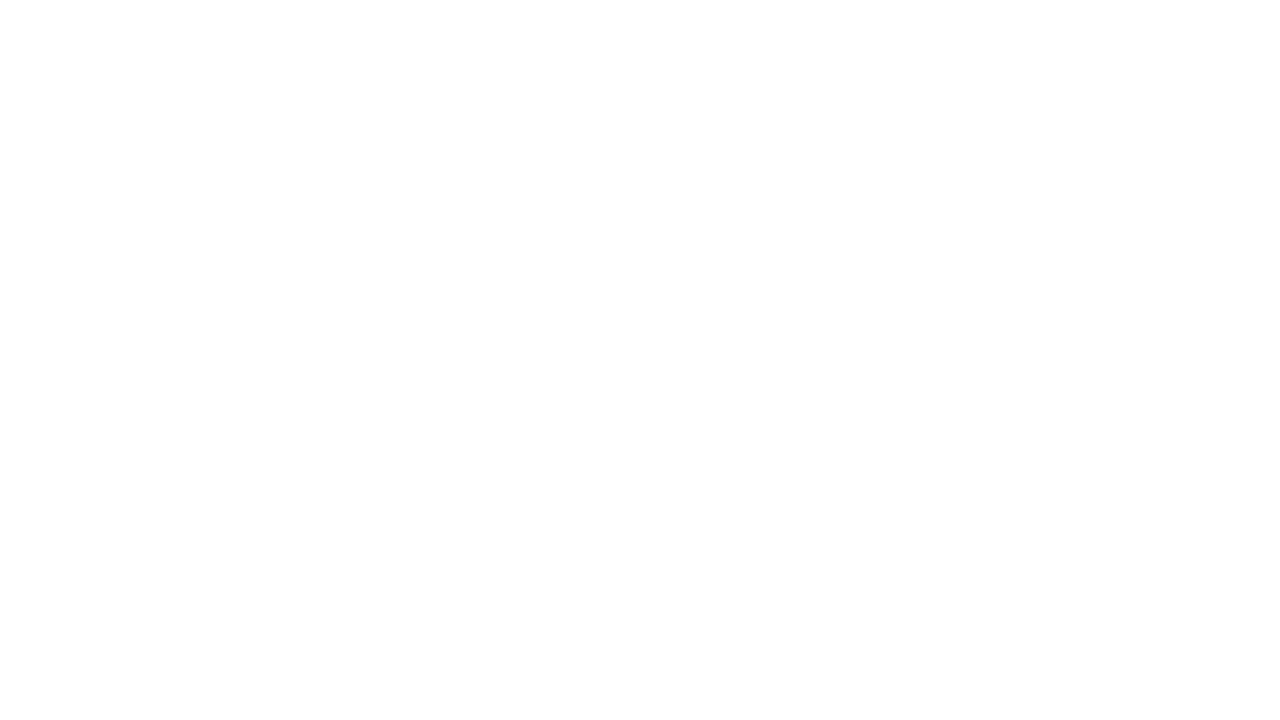

Scrolled down 100px (total: 2700px)
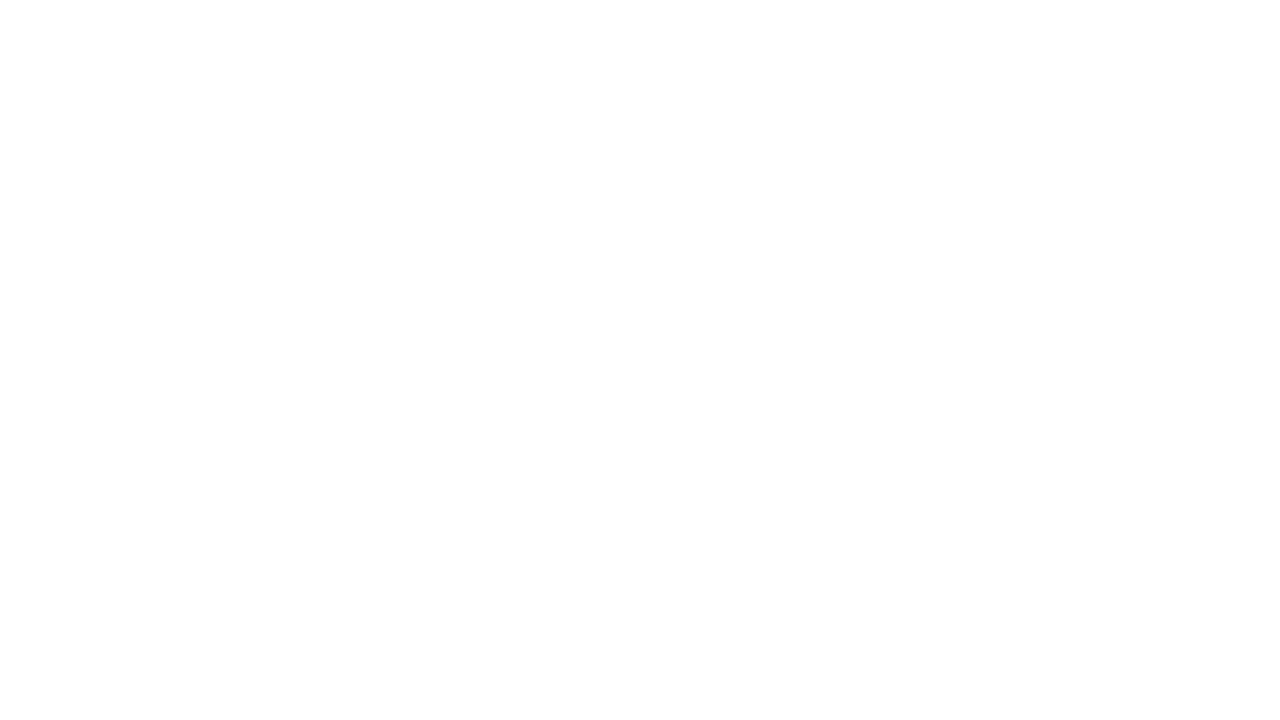

Waited 1 second after scrolling
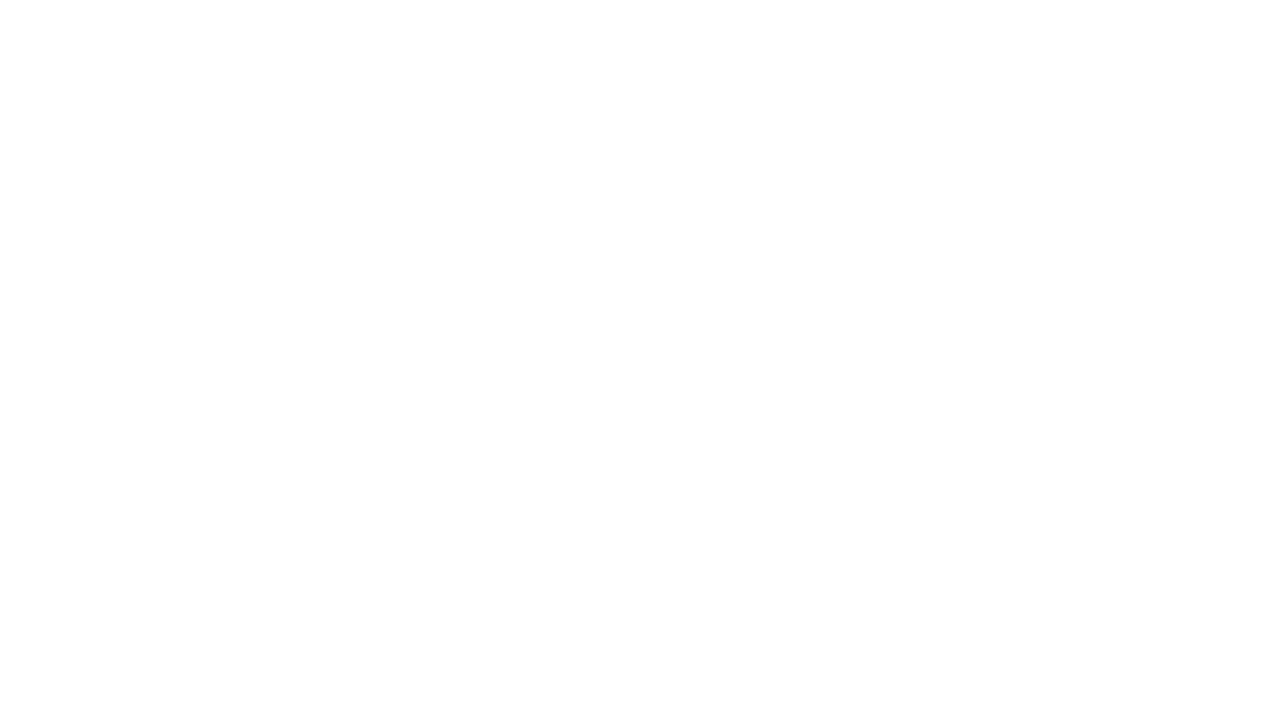

Scrolled down 100px (total: 2800px)
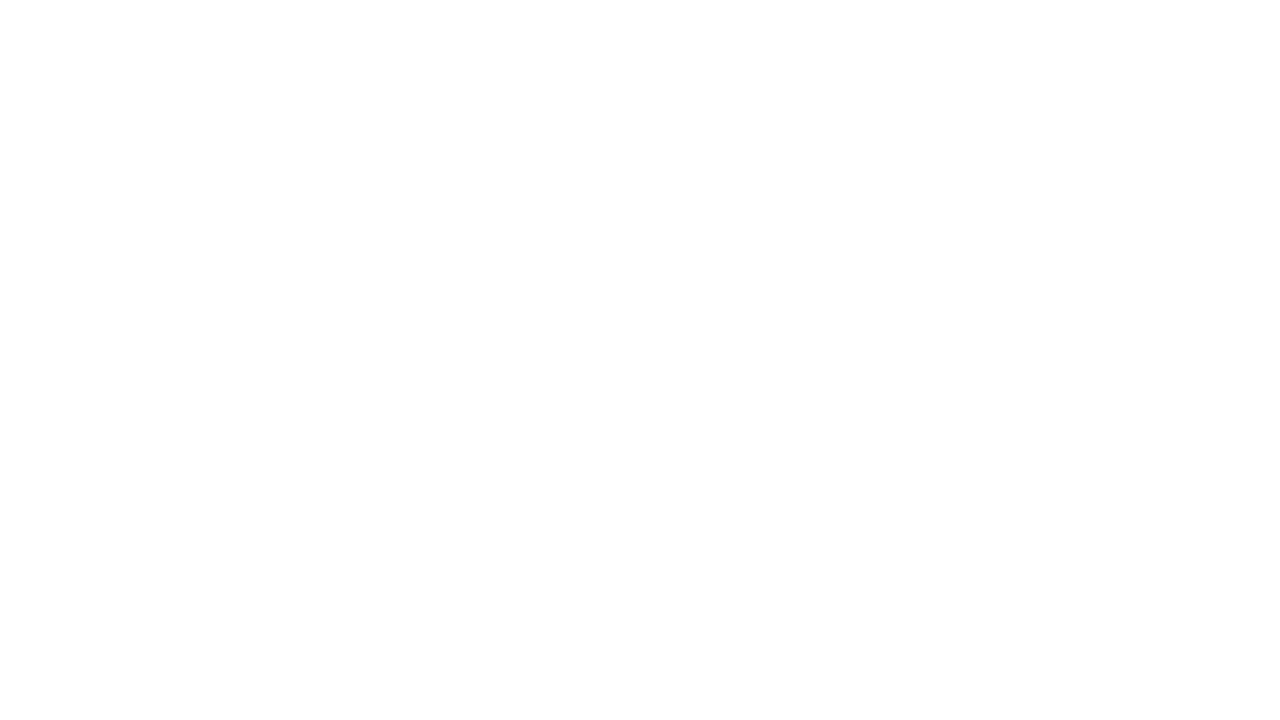

Waited 1 second after scrolling
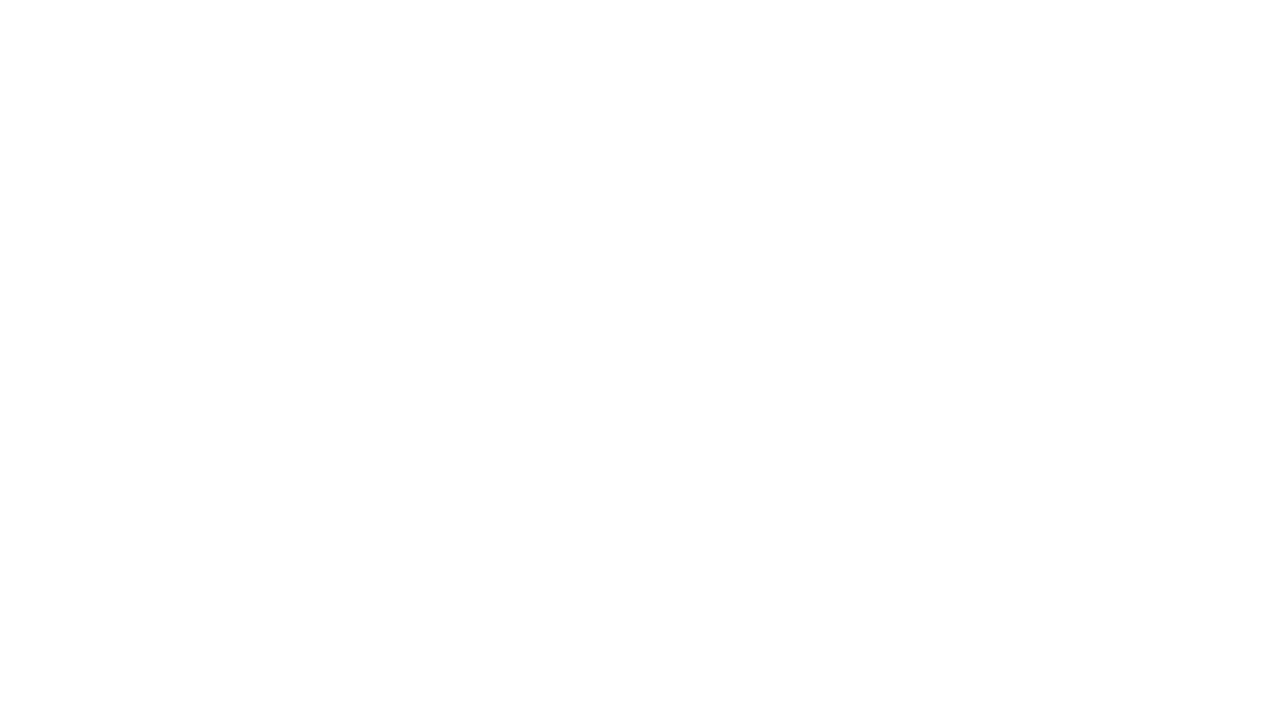

Scrolled down 100px (total: 2900px)
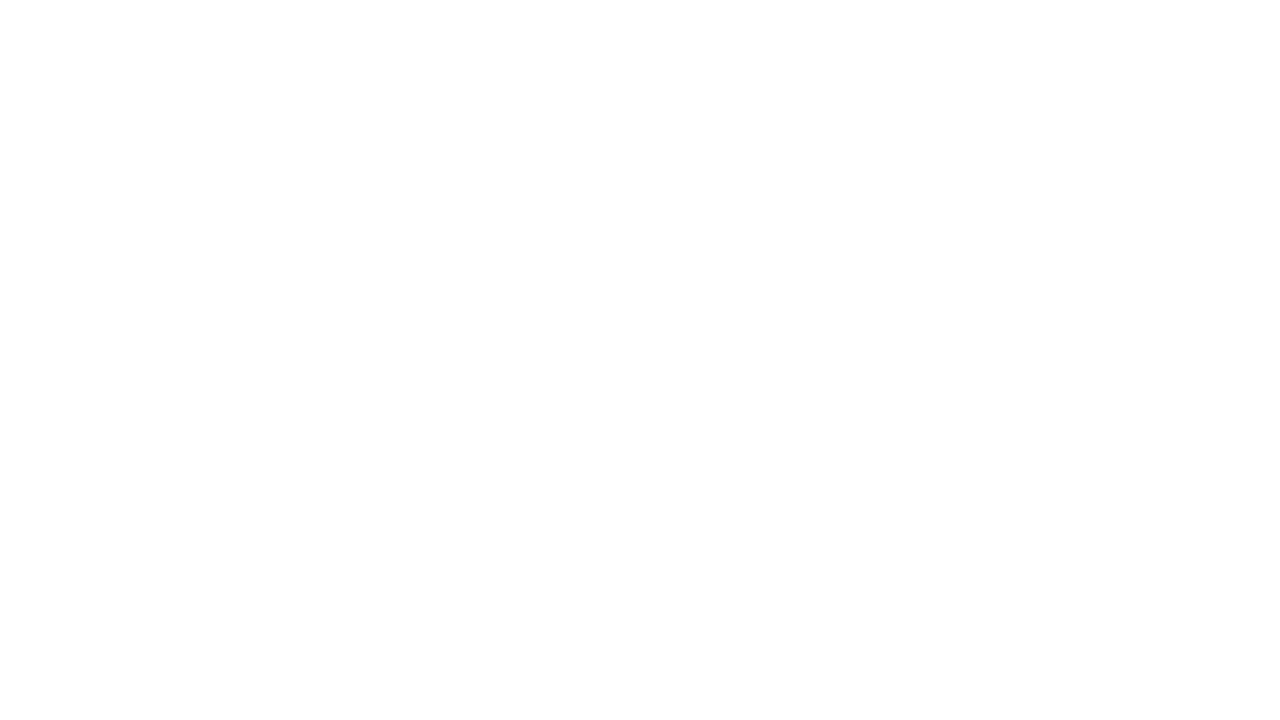

Waited 1 second after scrolling
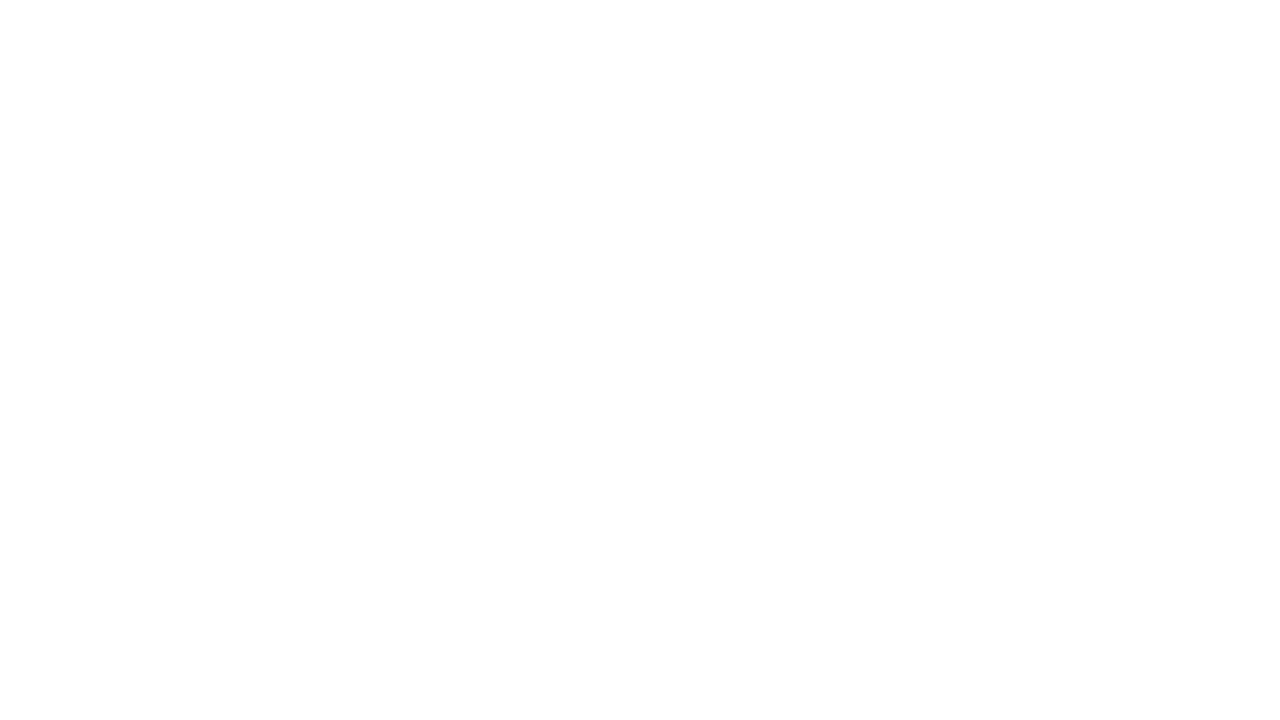

Scrolled down 100px (total: 3000px)
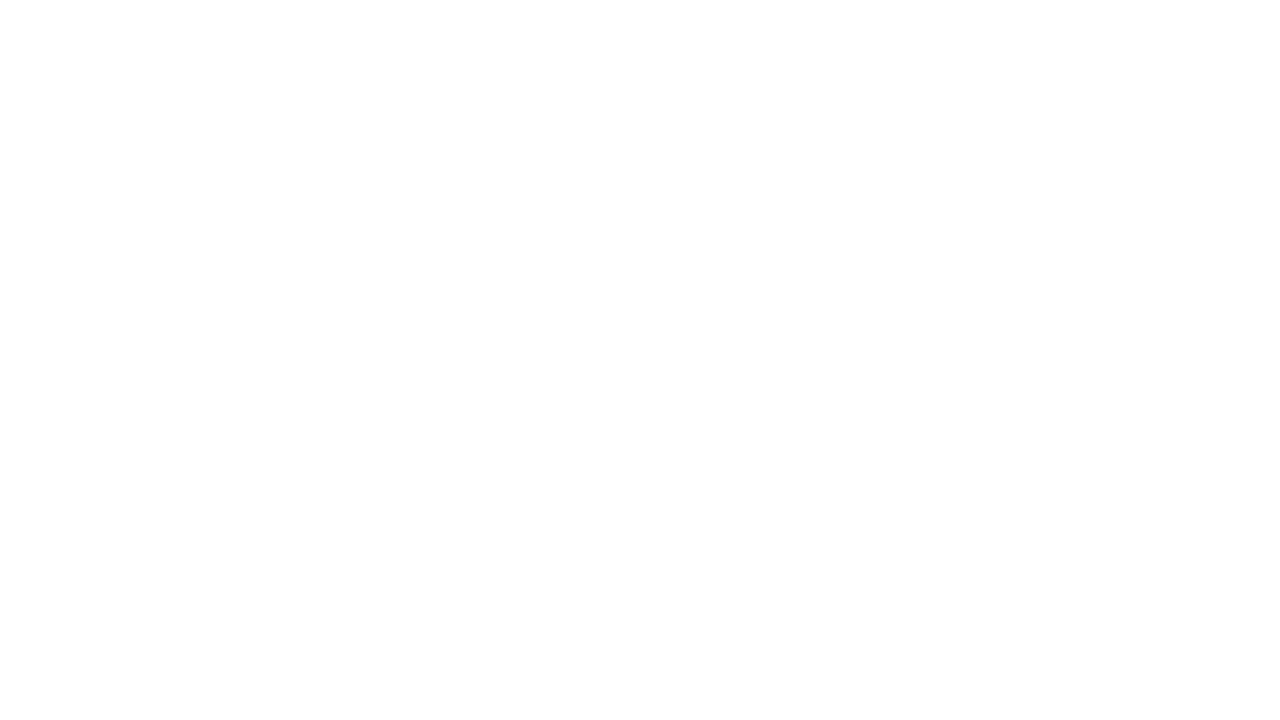

Waited 1 second after scrolling
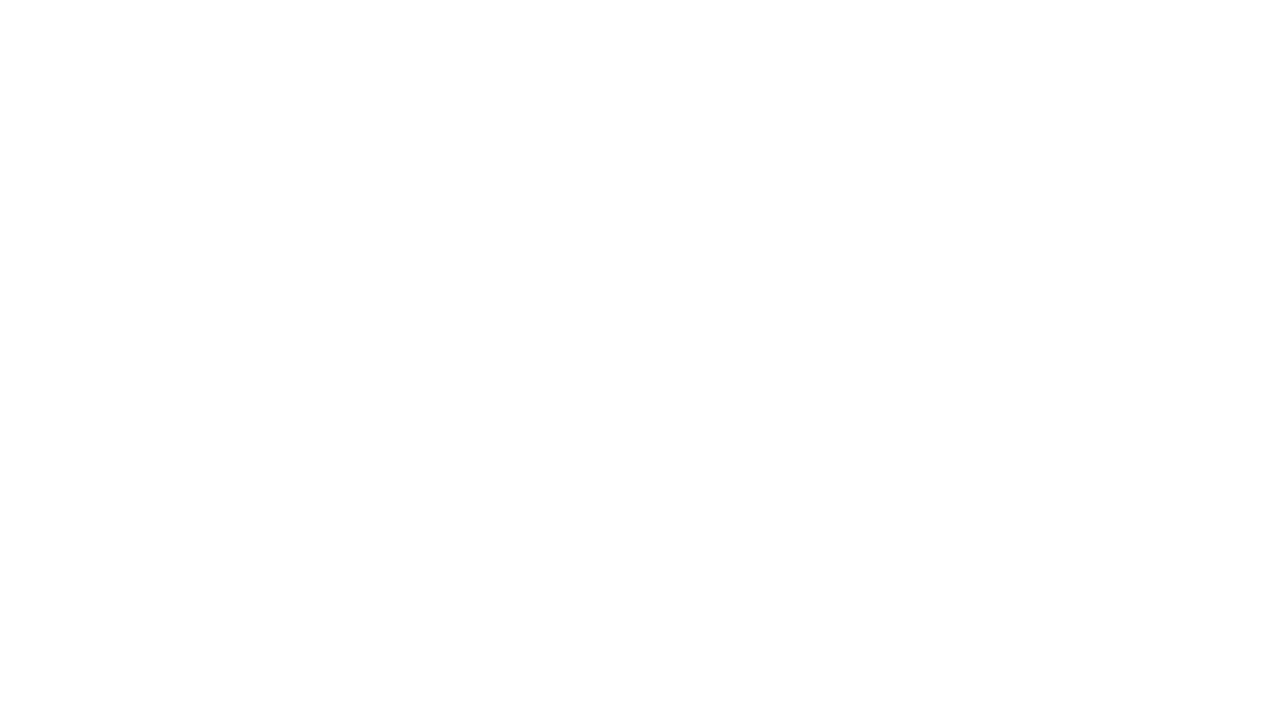

Scrolled down 100px (total: 3100px)
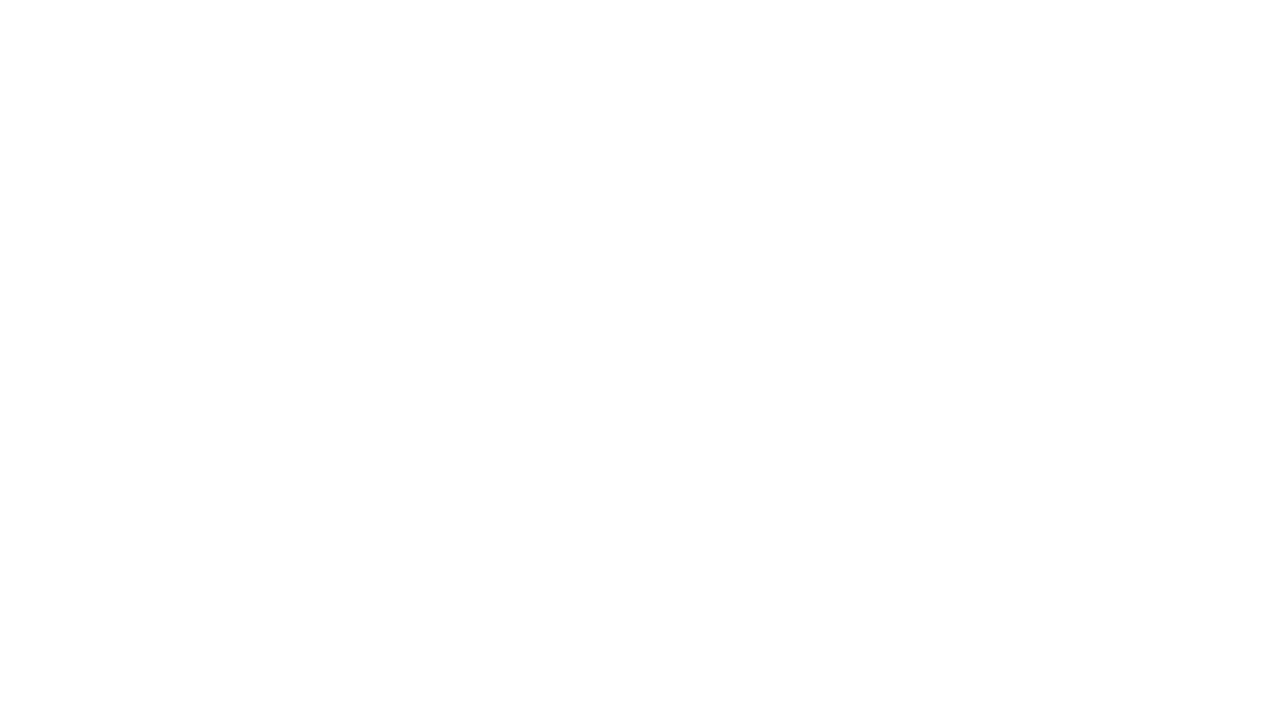

Waited 1 second after scrolling
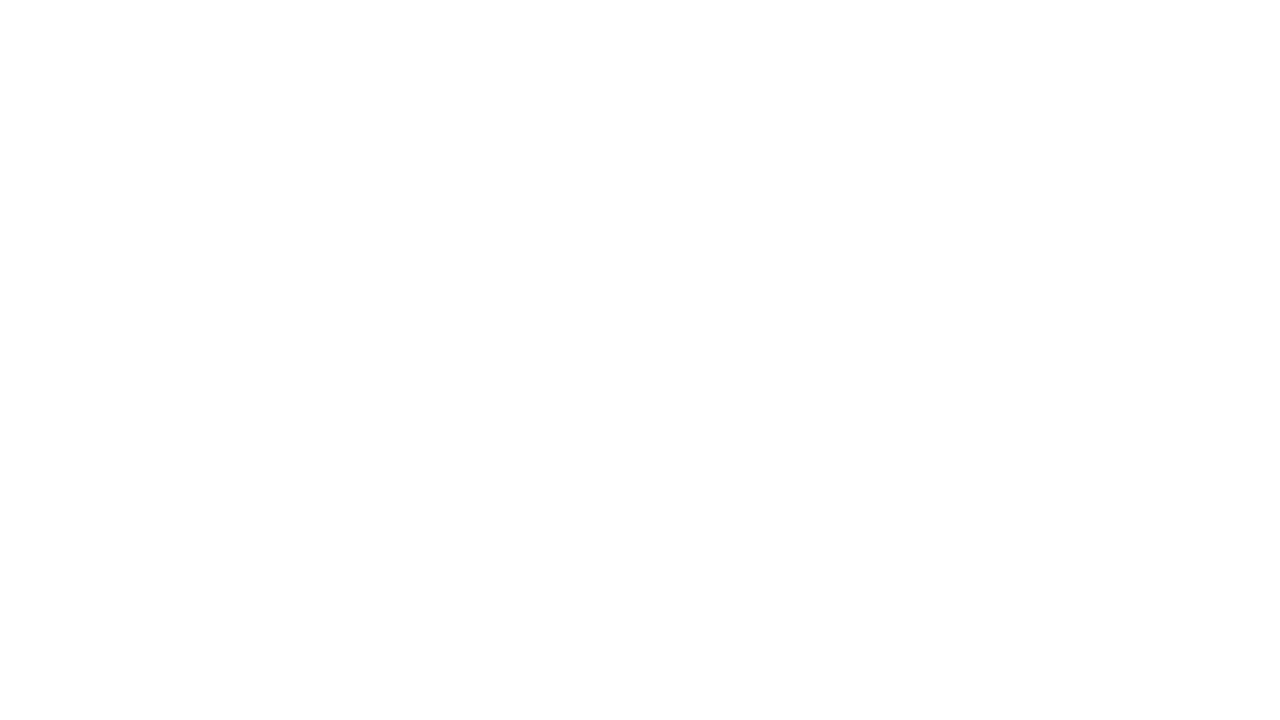

Scrolled down 100px (total: 3200px)
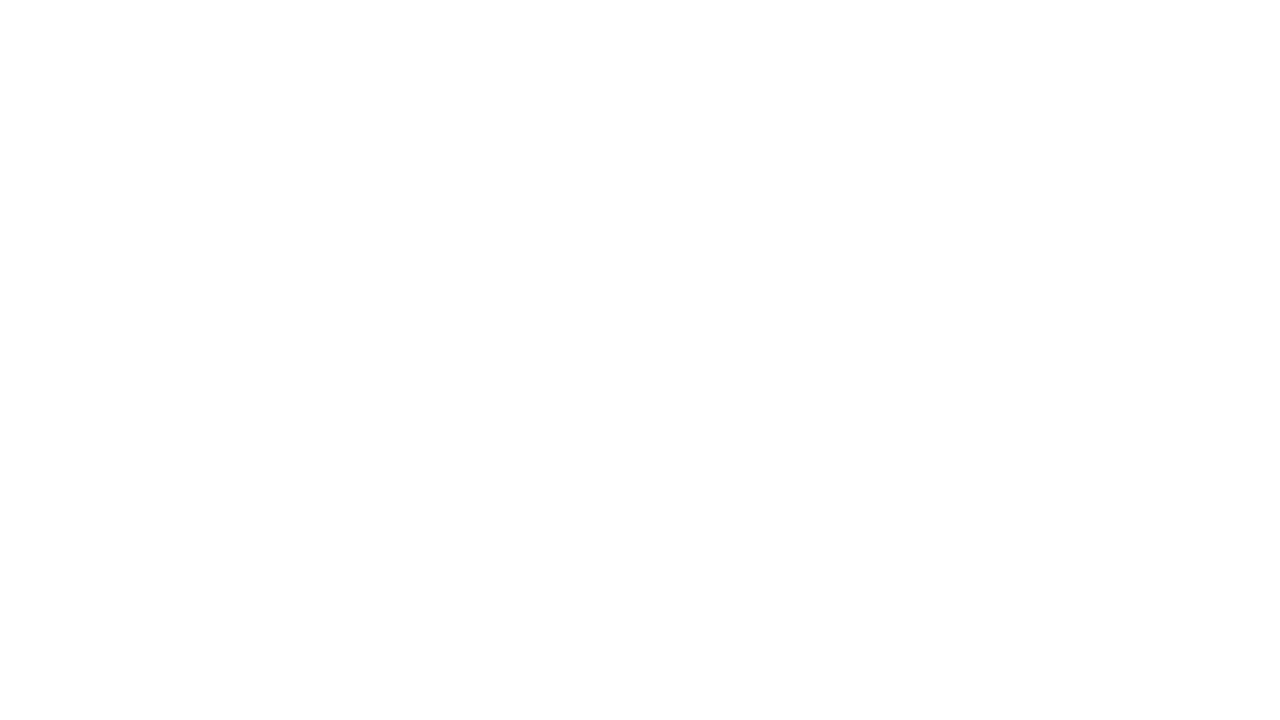

Waited 1 second after scrolling
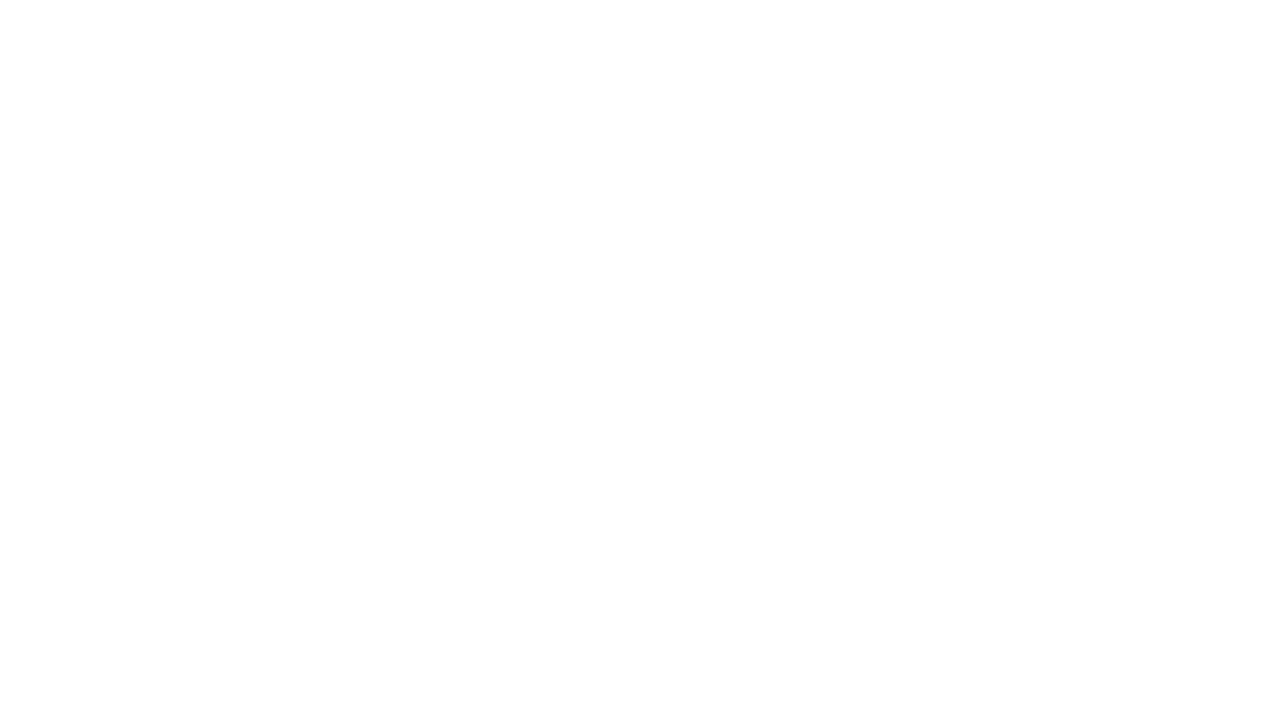

Scrolled down 100px (total: 3300px)
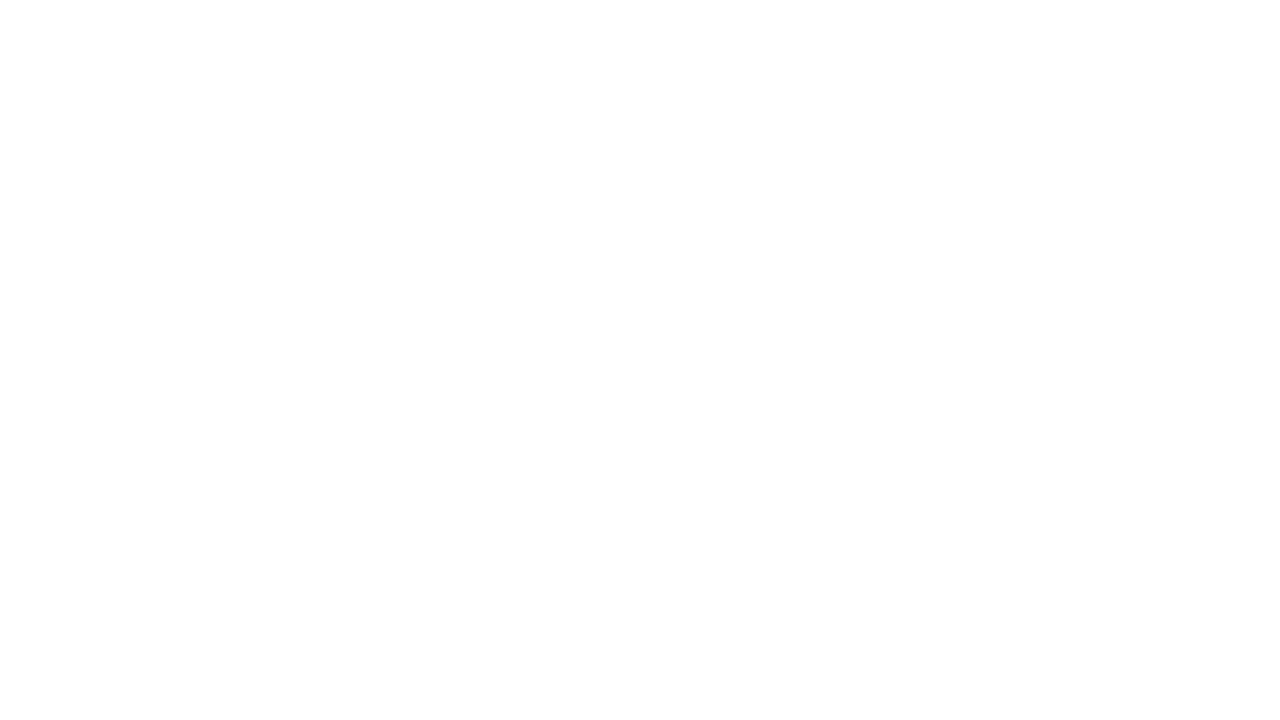

Waited 1 second after scrolling
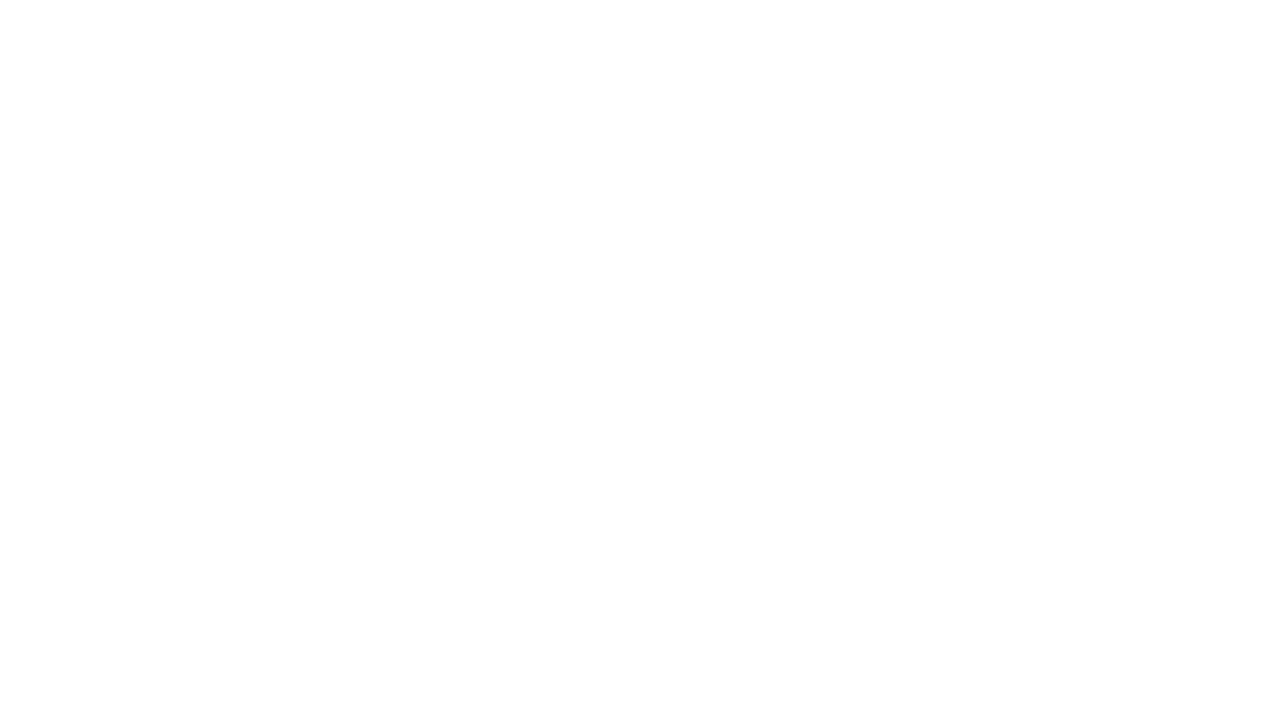

Scrolled down 100px (total: 3400px)
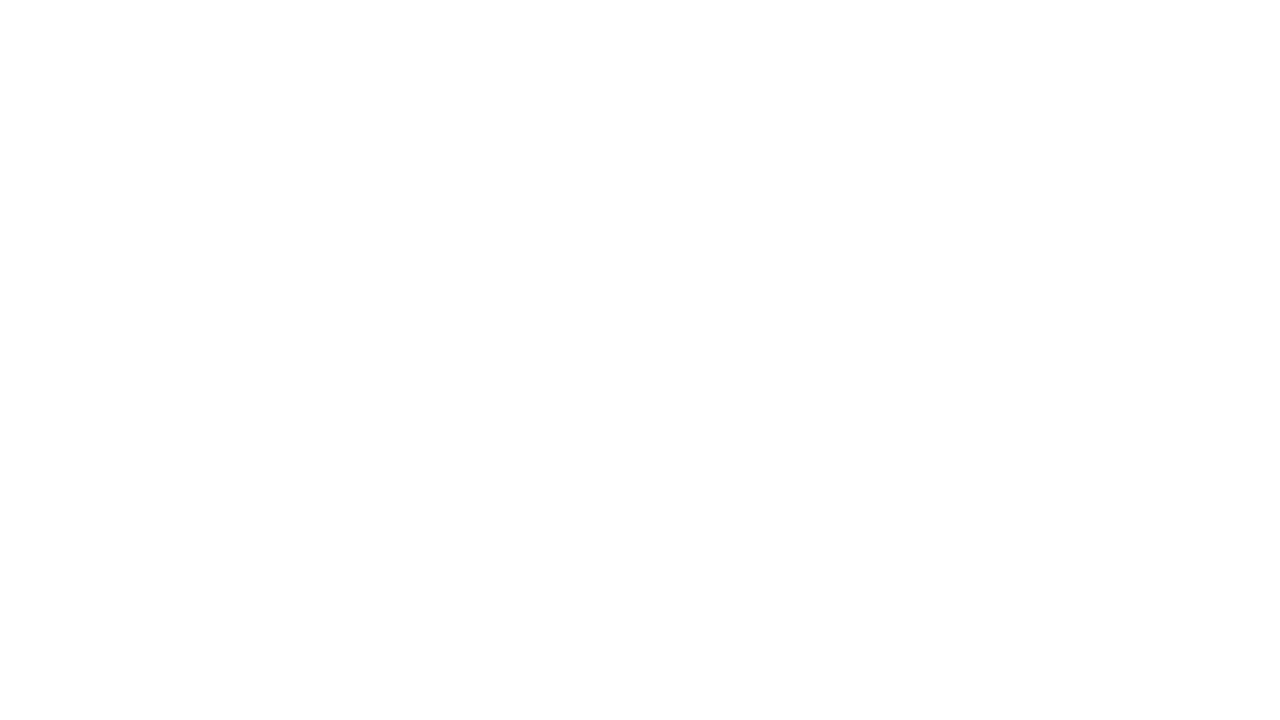

Waited 1 second after scrolling
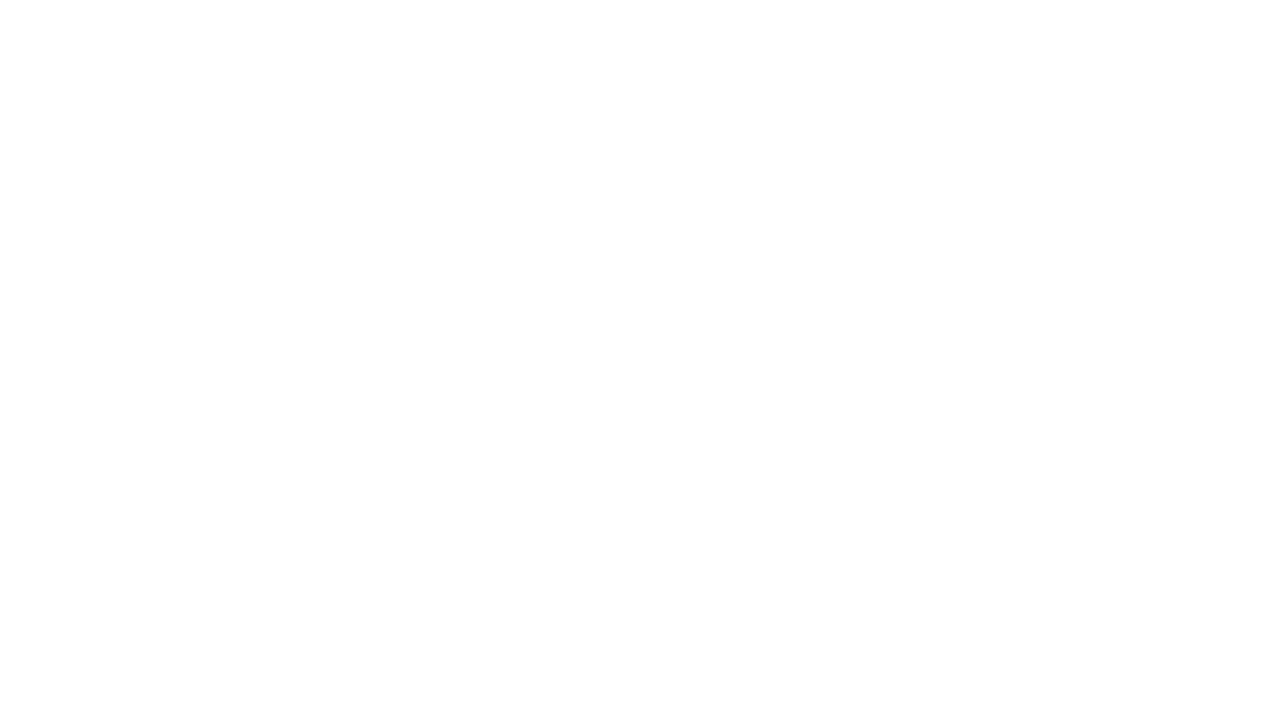

Scrolled down 100px (total: 3500px)
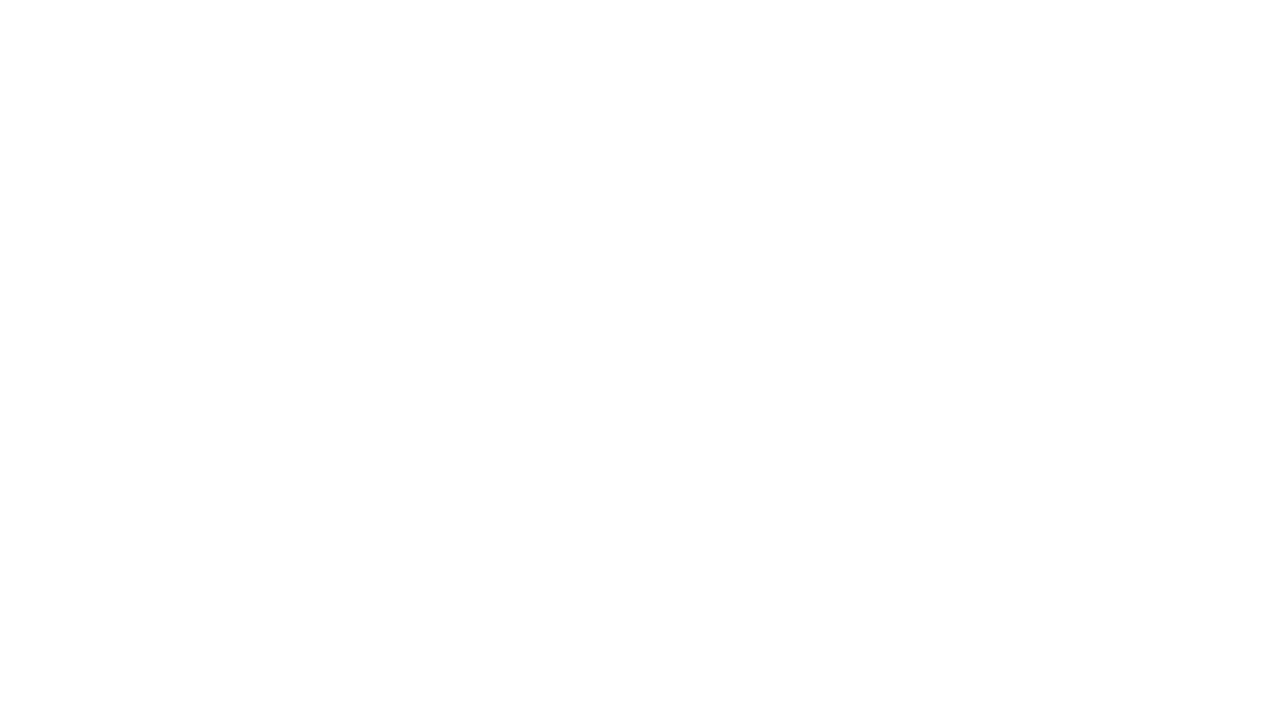

Waited 1 second after scrolling
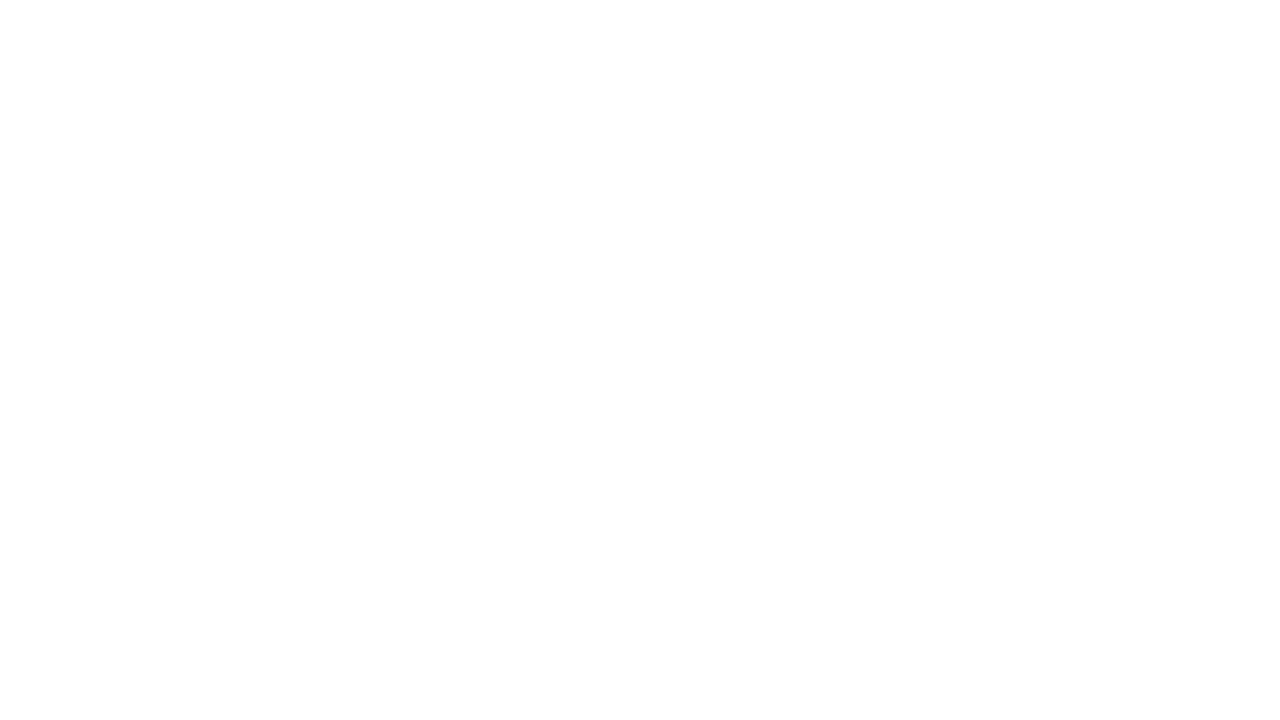

Scrolled down 100px (total: 3600px)
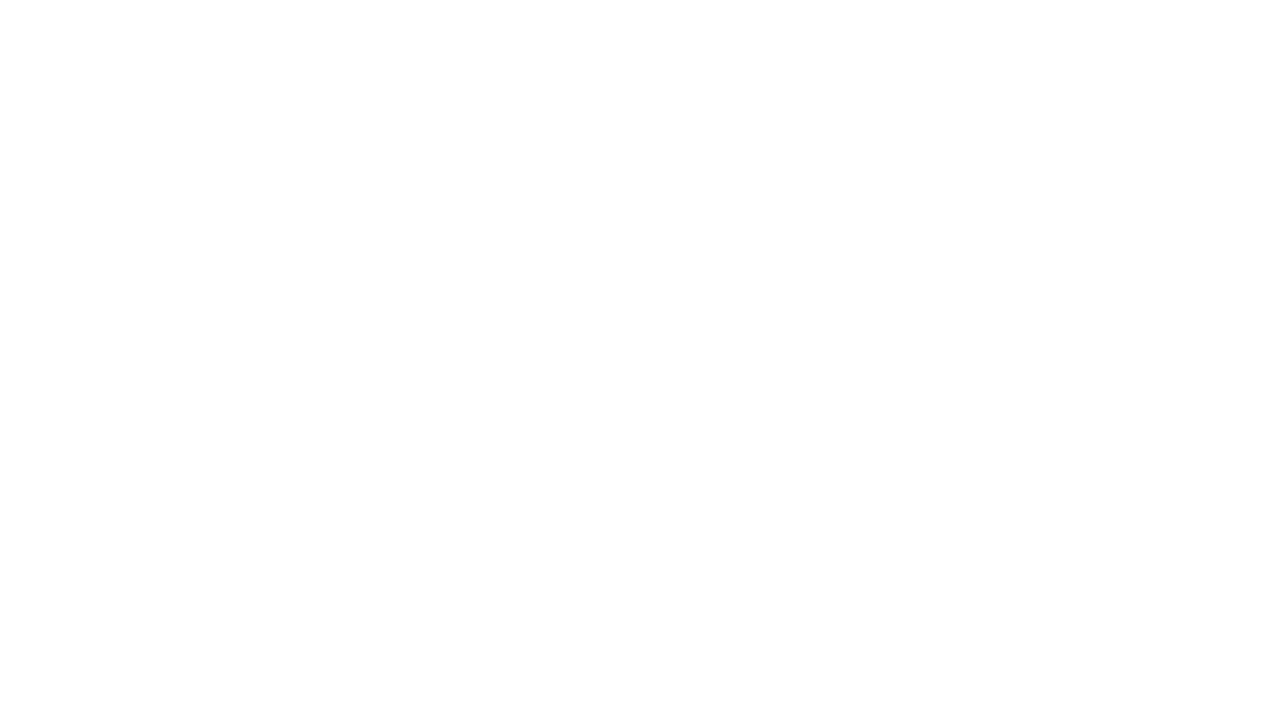

Waited 1 second after scrolling
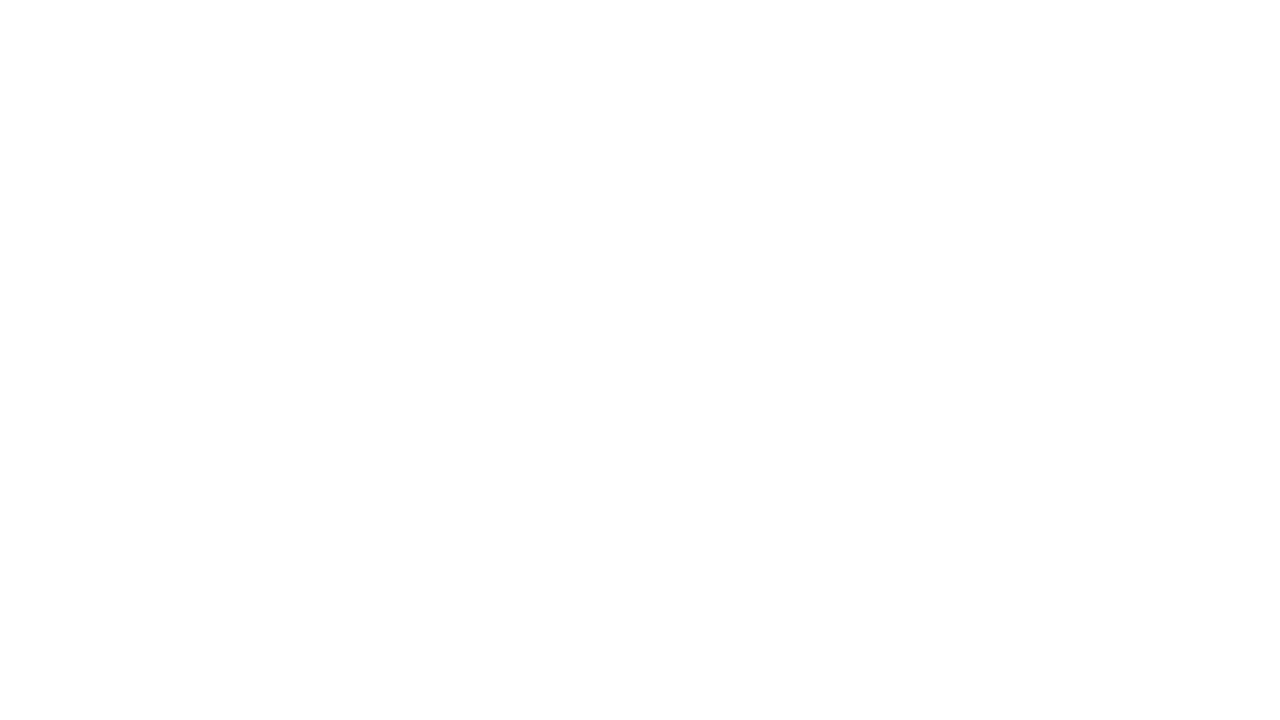

Scrolled down 100px (total: 3700px)
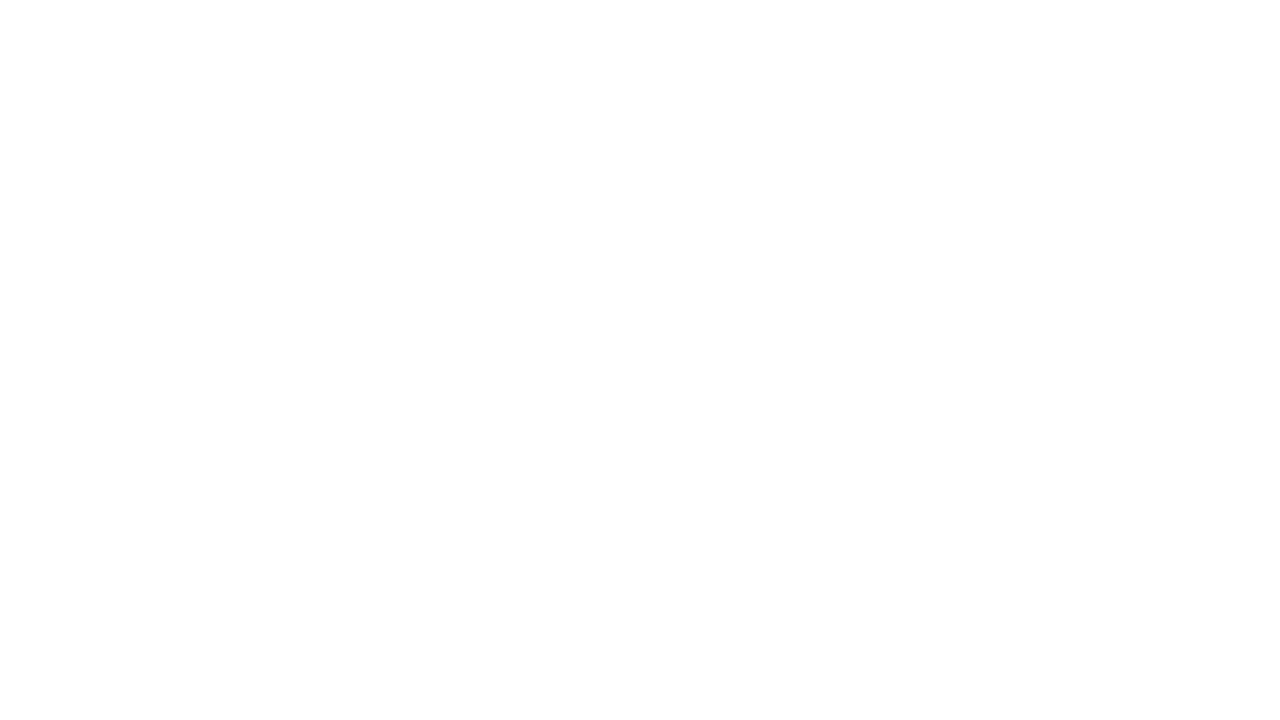

Waited 1 second after scrolling
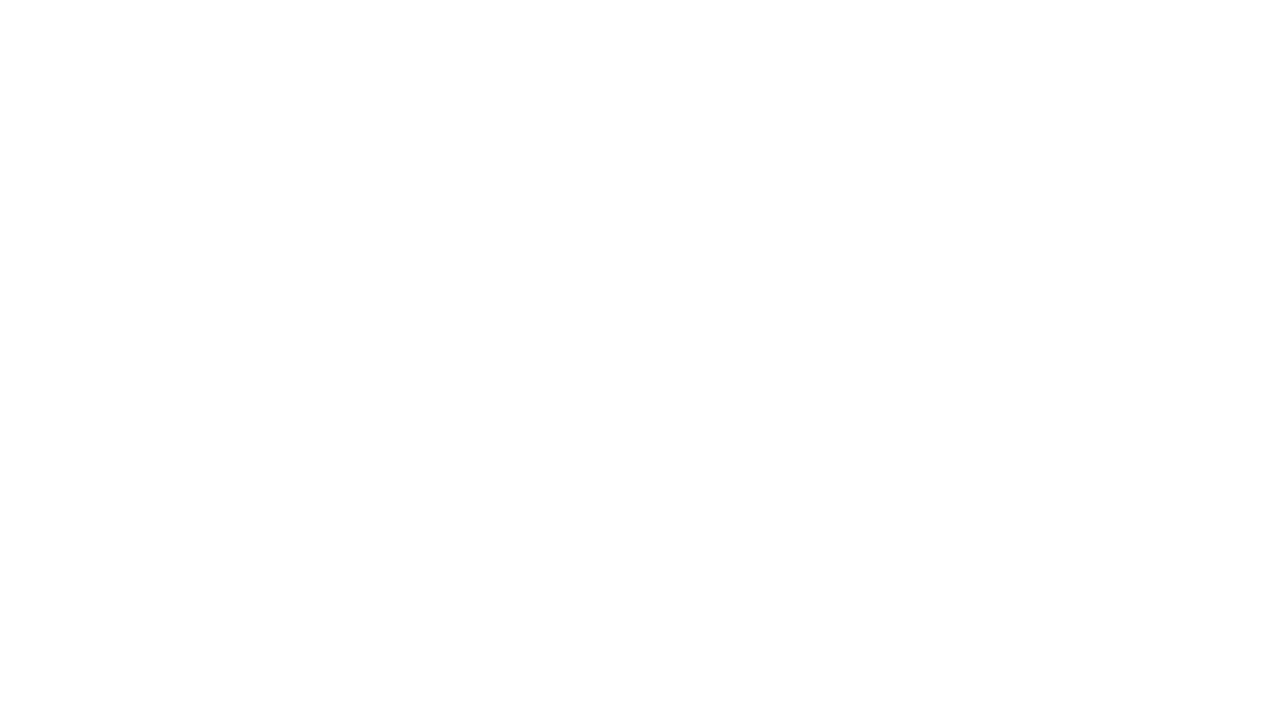

Scrolled down 100px (total: 3800px)
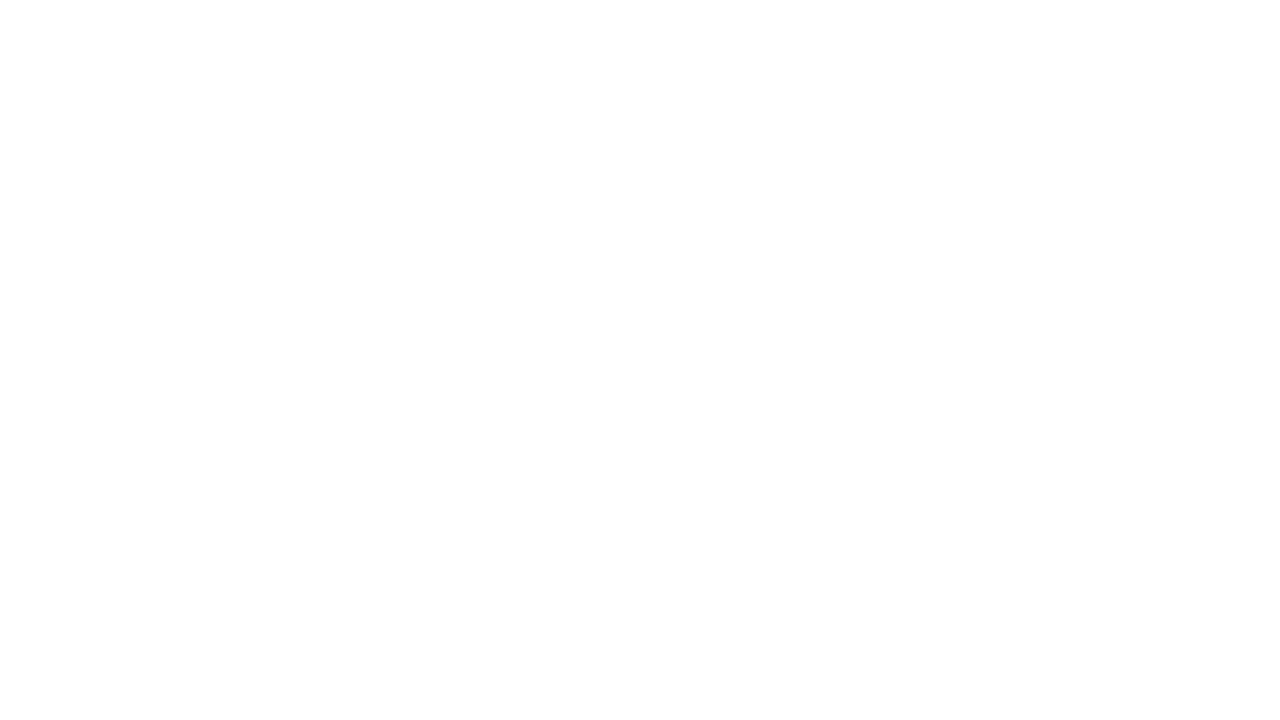

Waited 1 second after scrolling
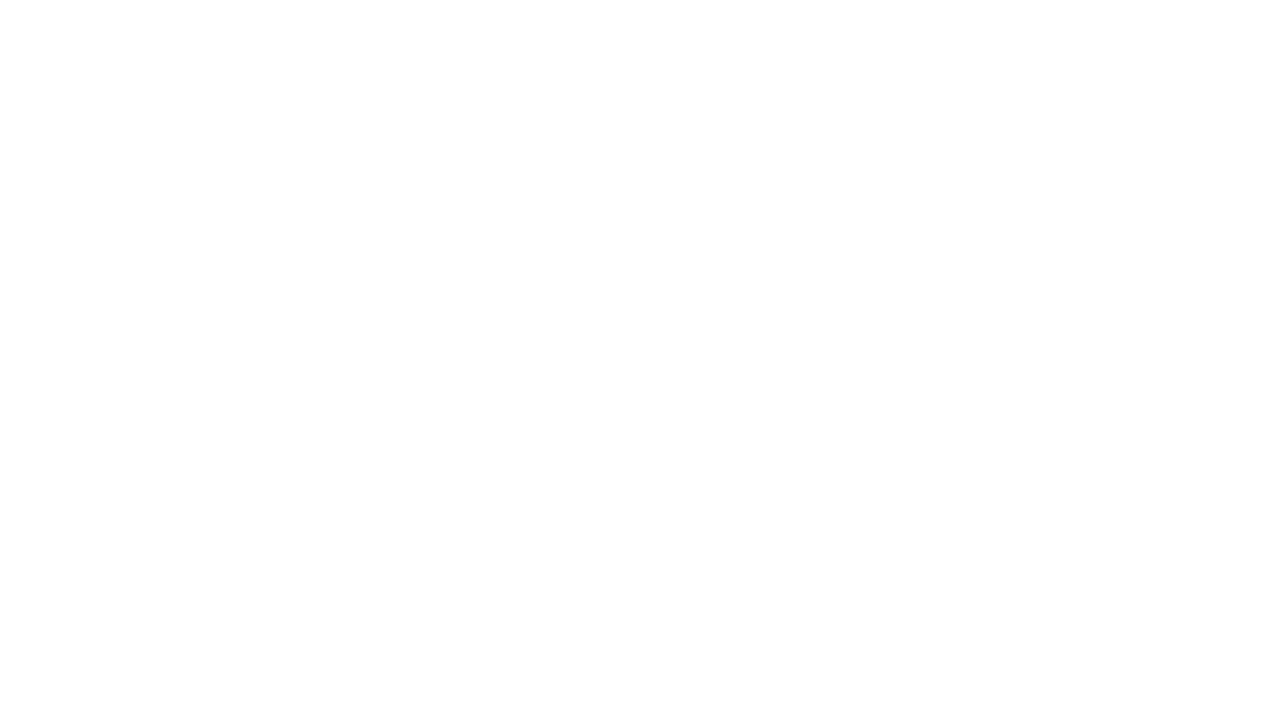

Scrolled down 100px (total: 3900px)
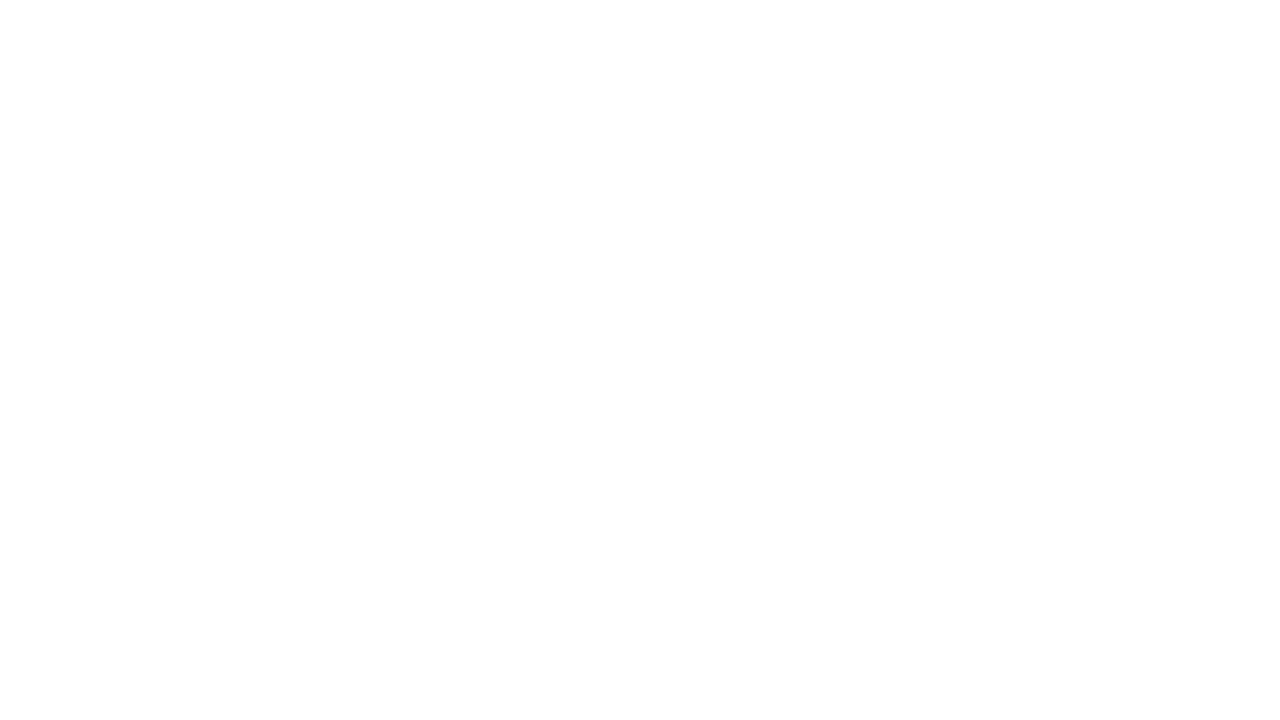

Waited 1 second after scrolling
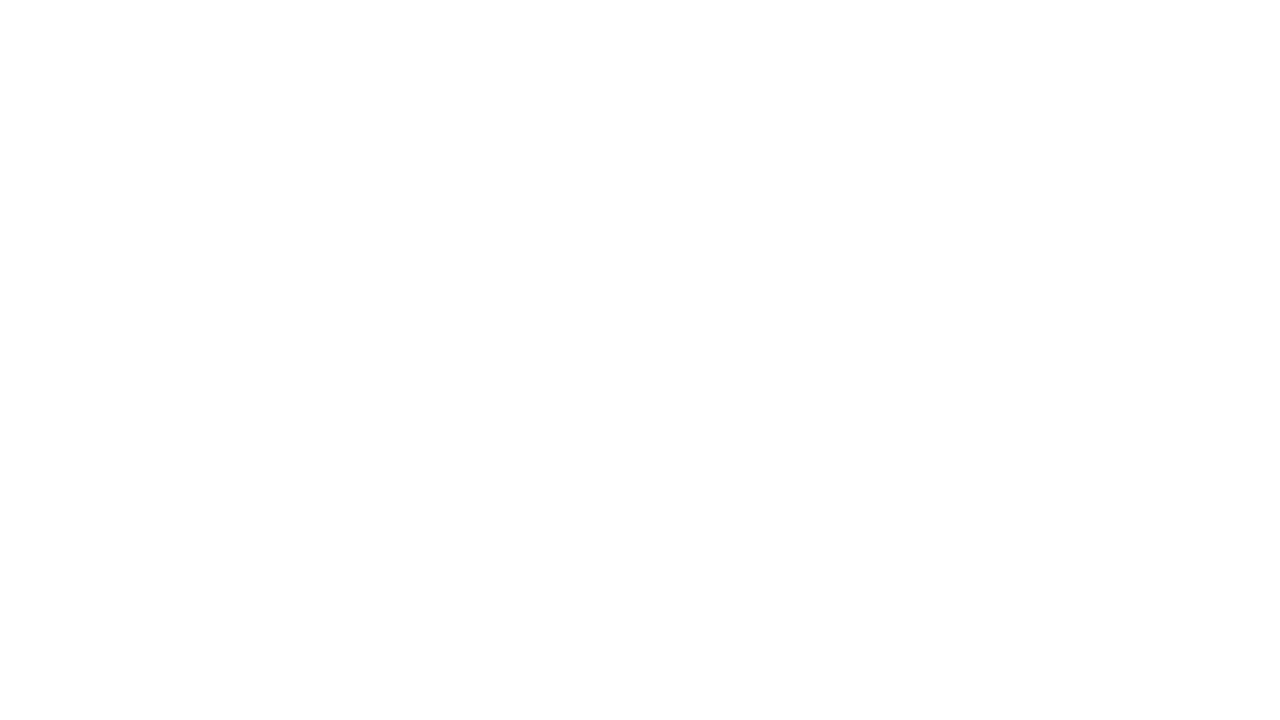

Scrolled down 100px (total: 4000px)
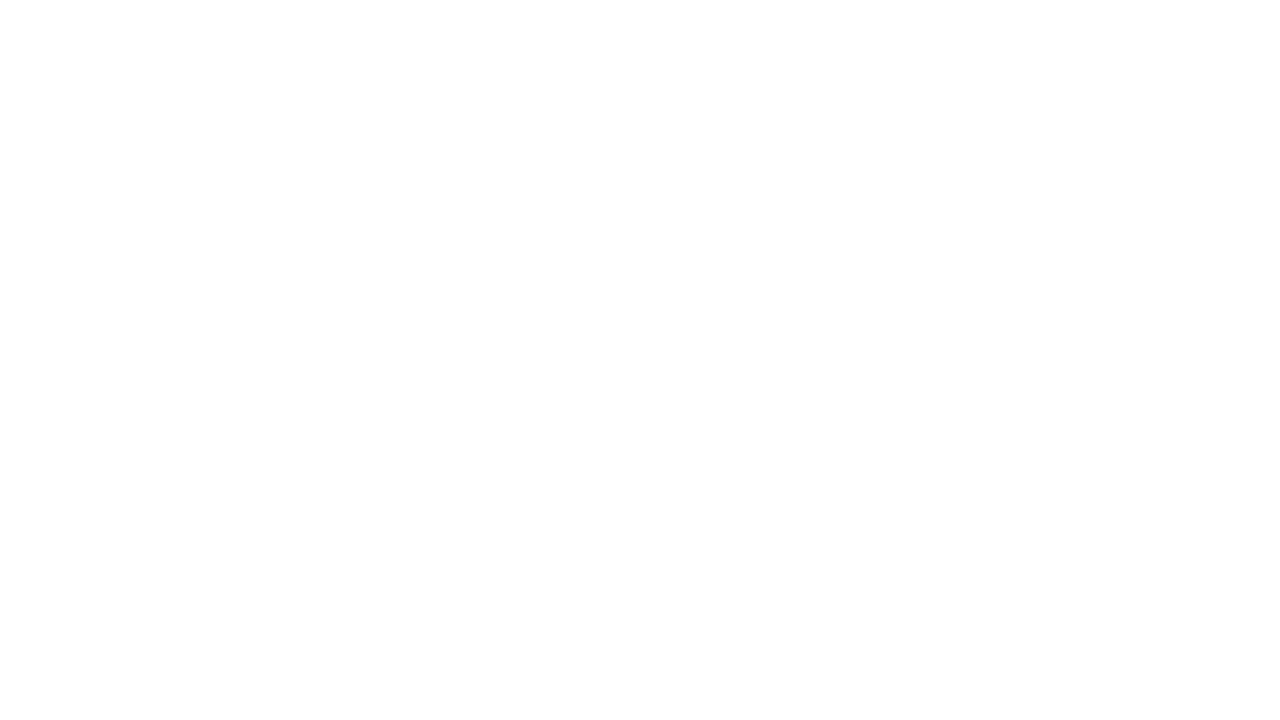

Waited 1 second after scrolling
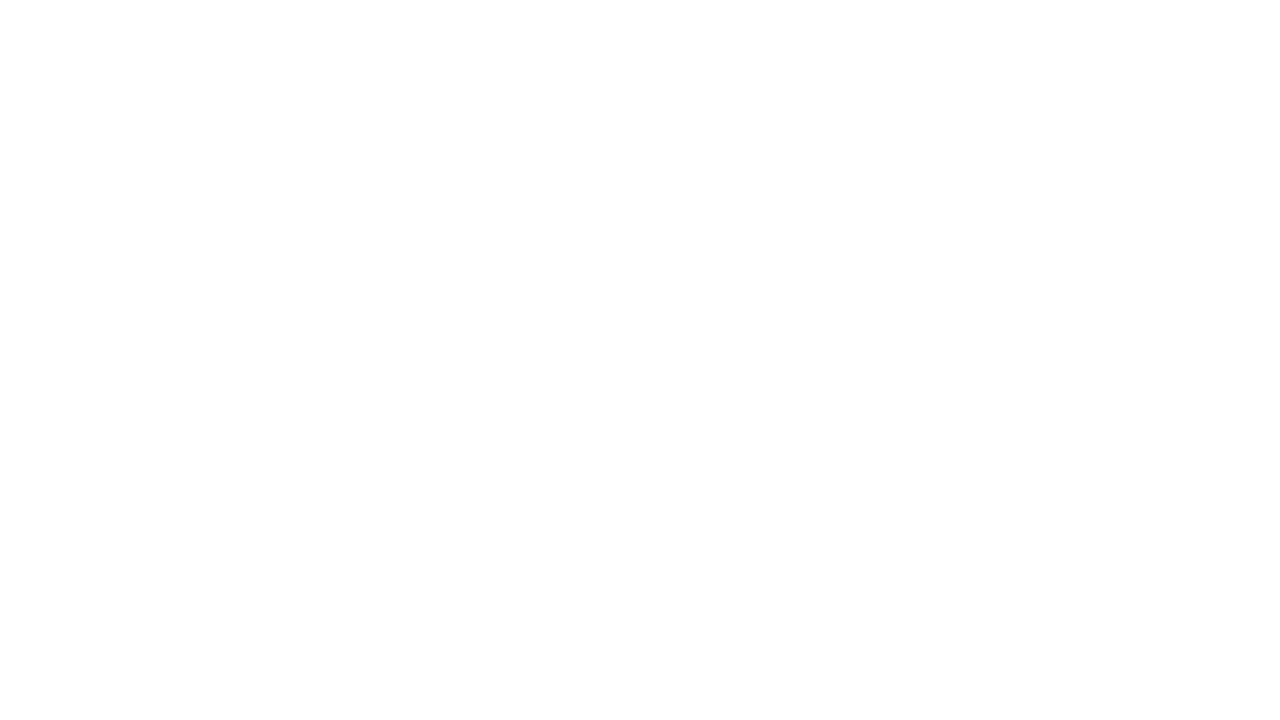

Scrolled down 100px (total: 4100px)
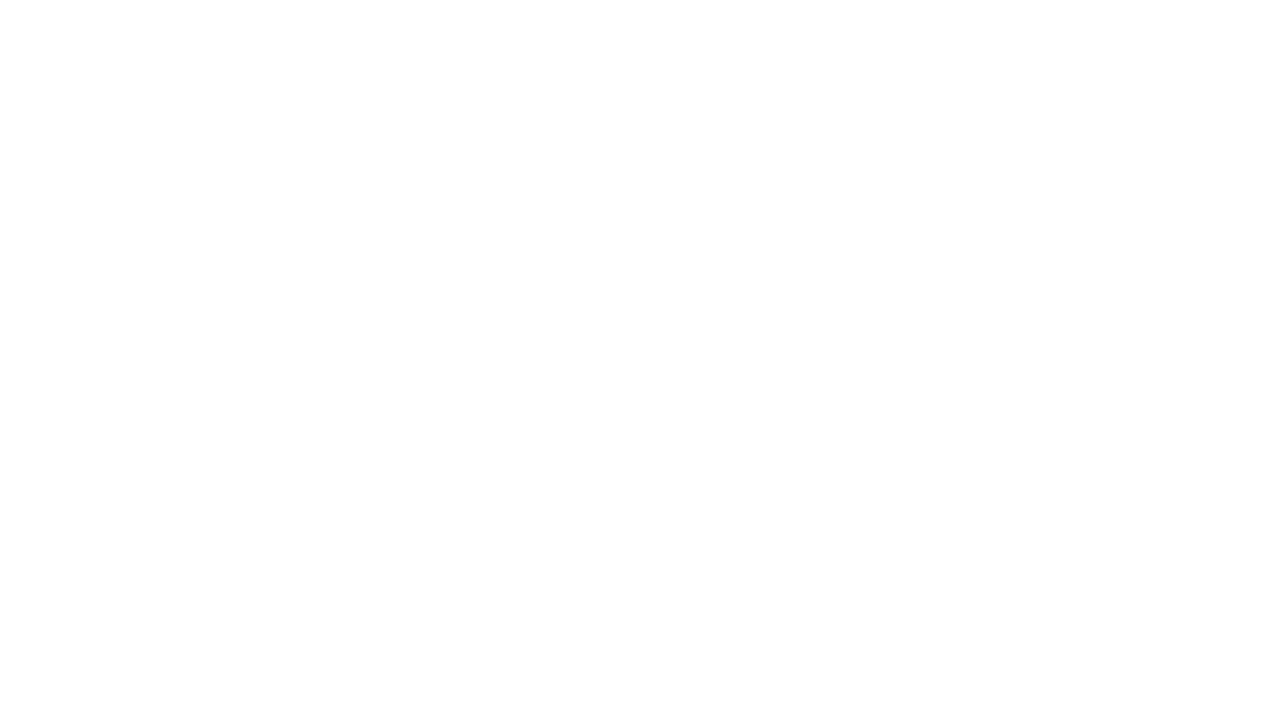

Waited 1 second after scrolling
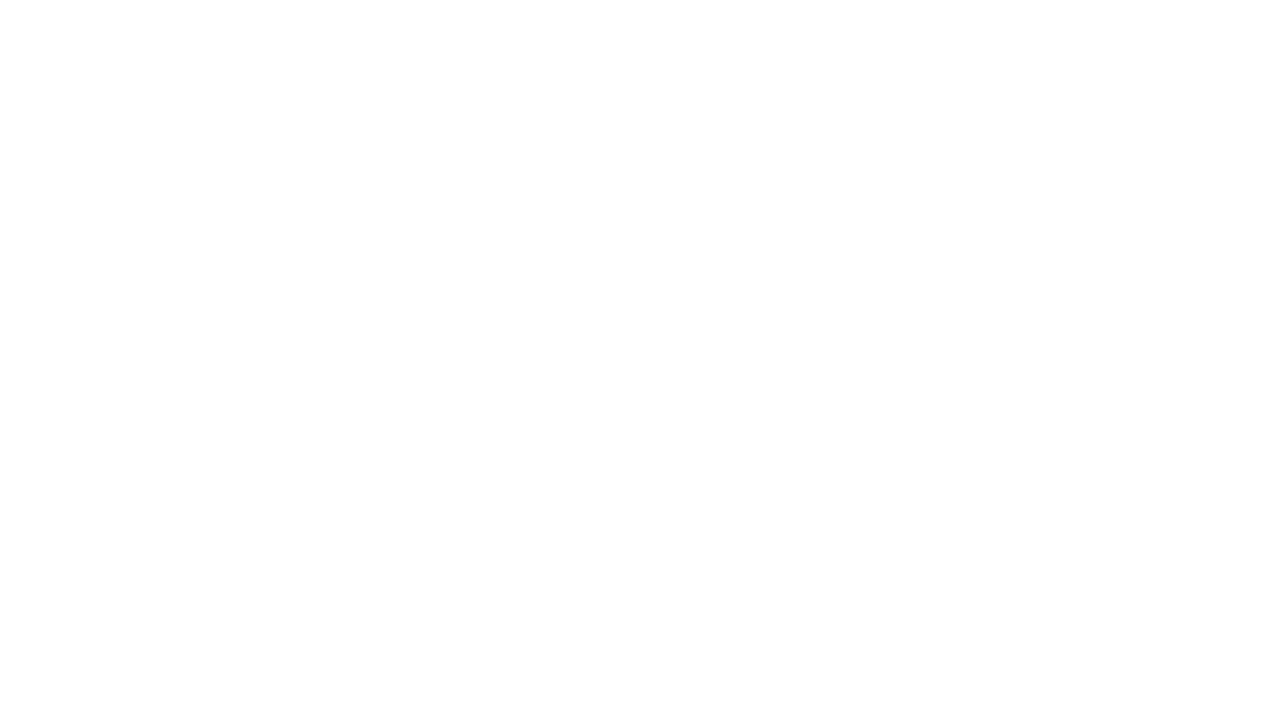

Scrolled down 100px (total: 4200px)
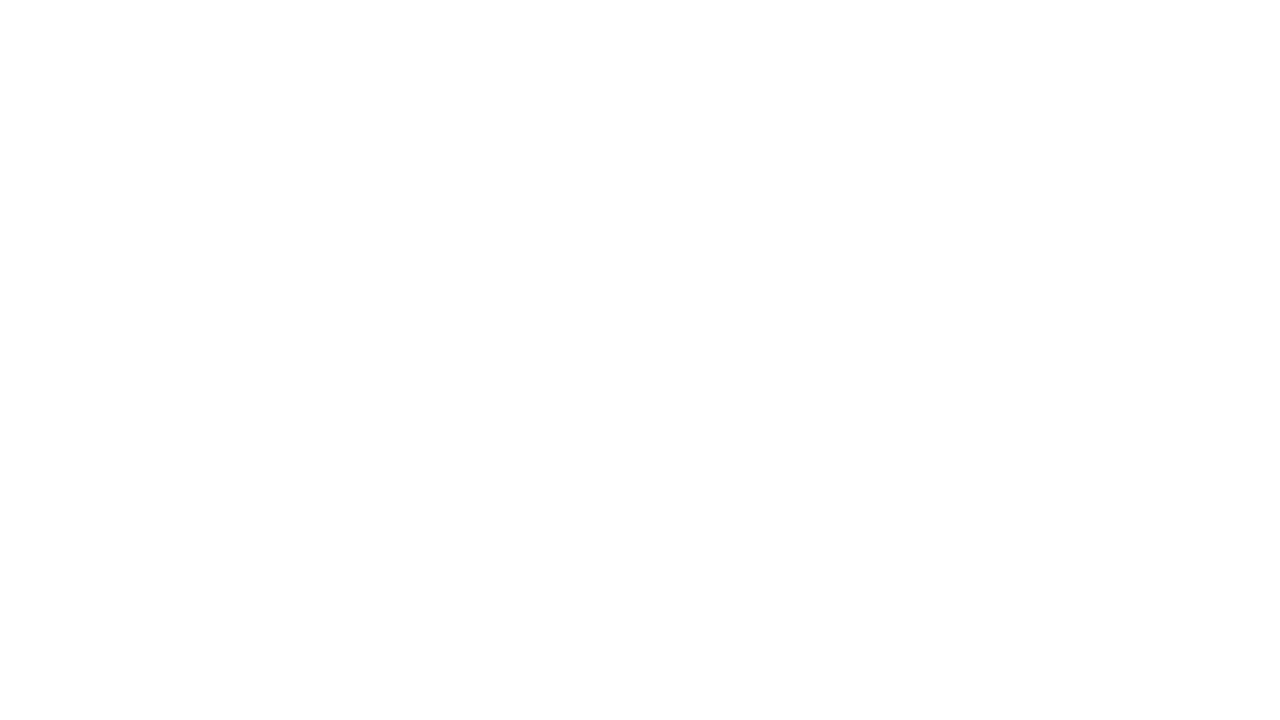

Waited 1 second after scrolling
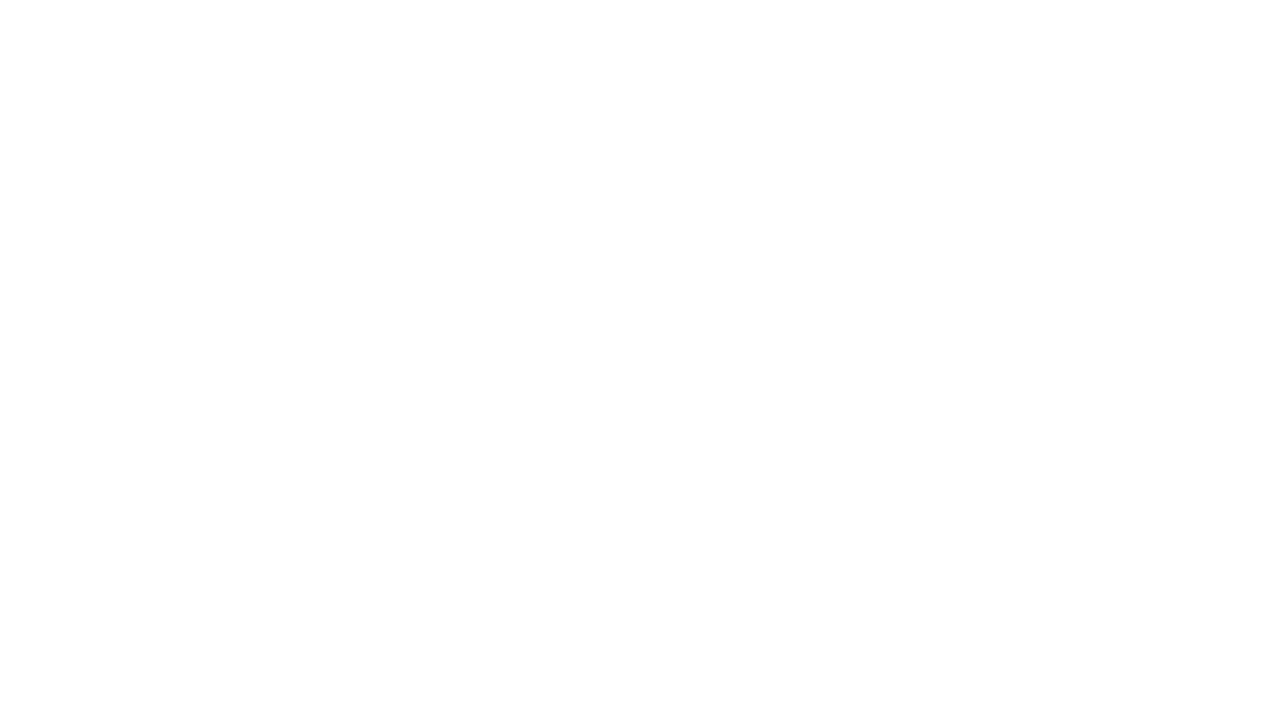

Scrolled down 100px (total: 4300px)
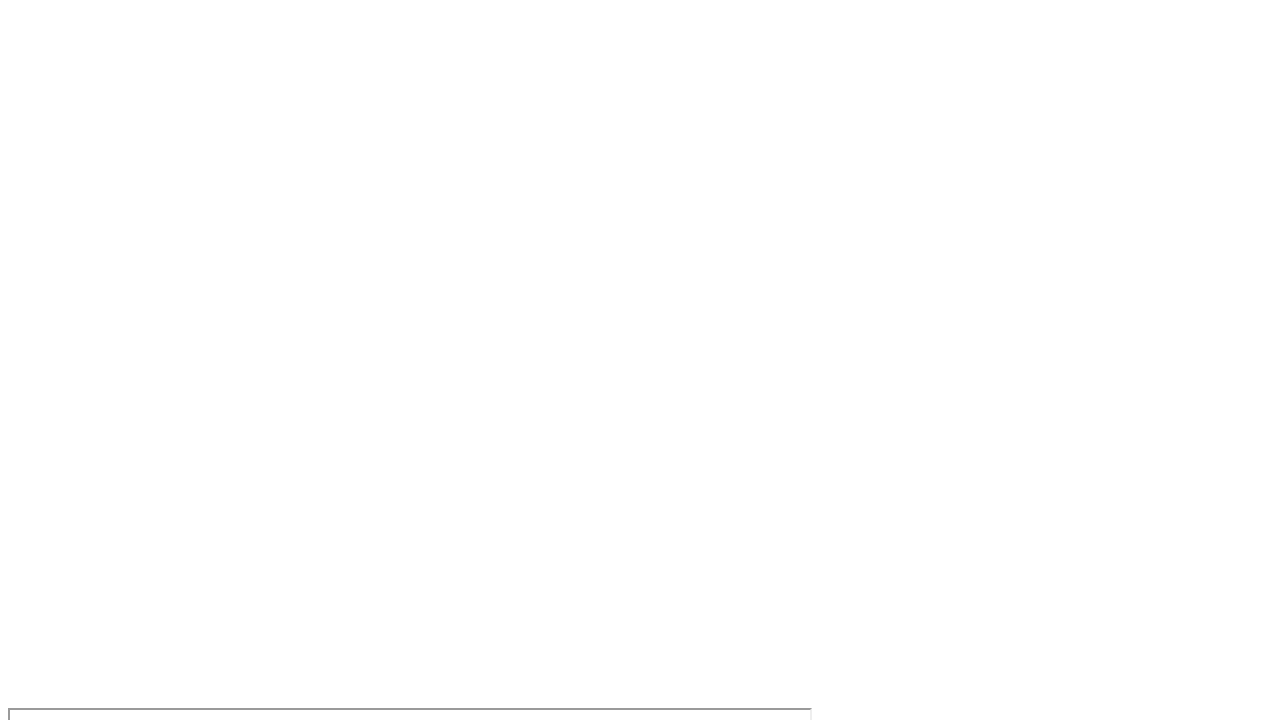

Waited 1 second after scrolling
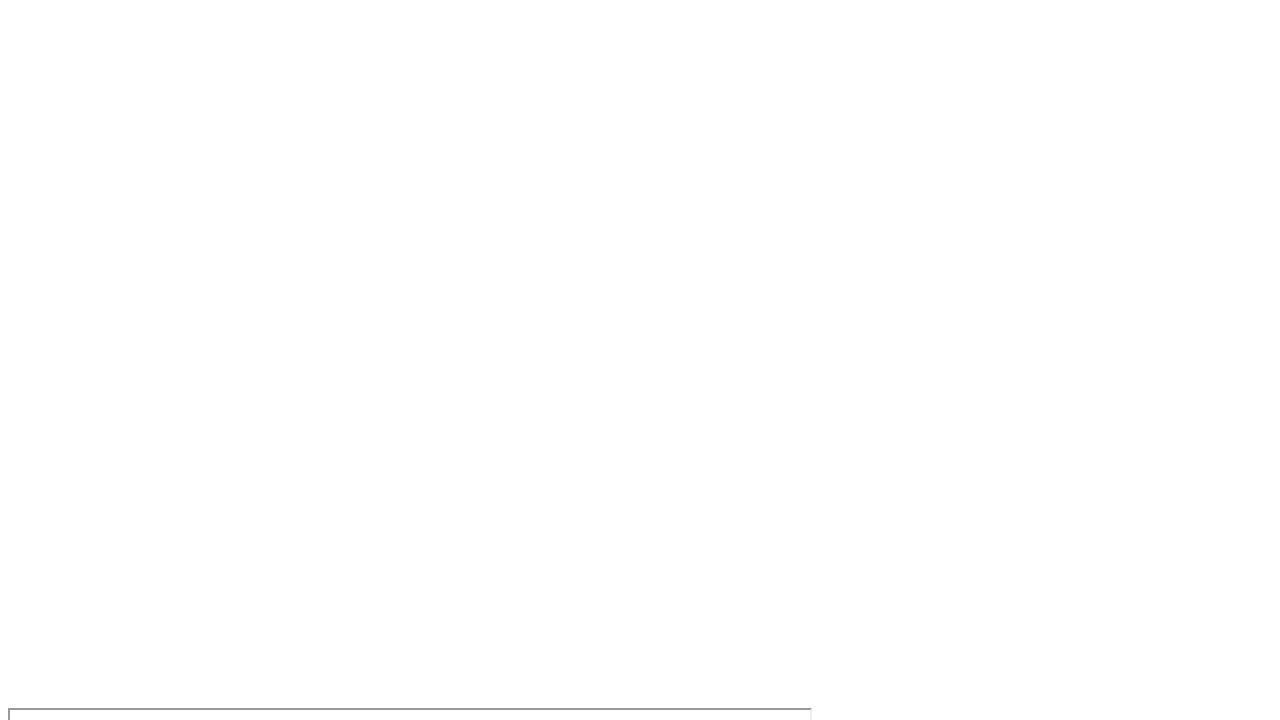

Scrolled down 100px (total: 4400px)
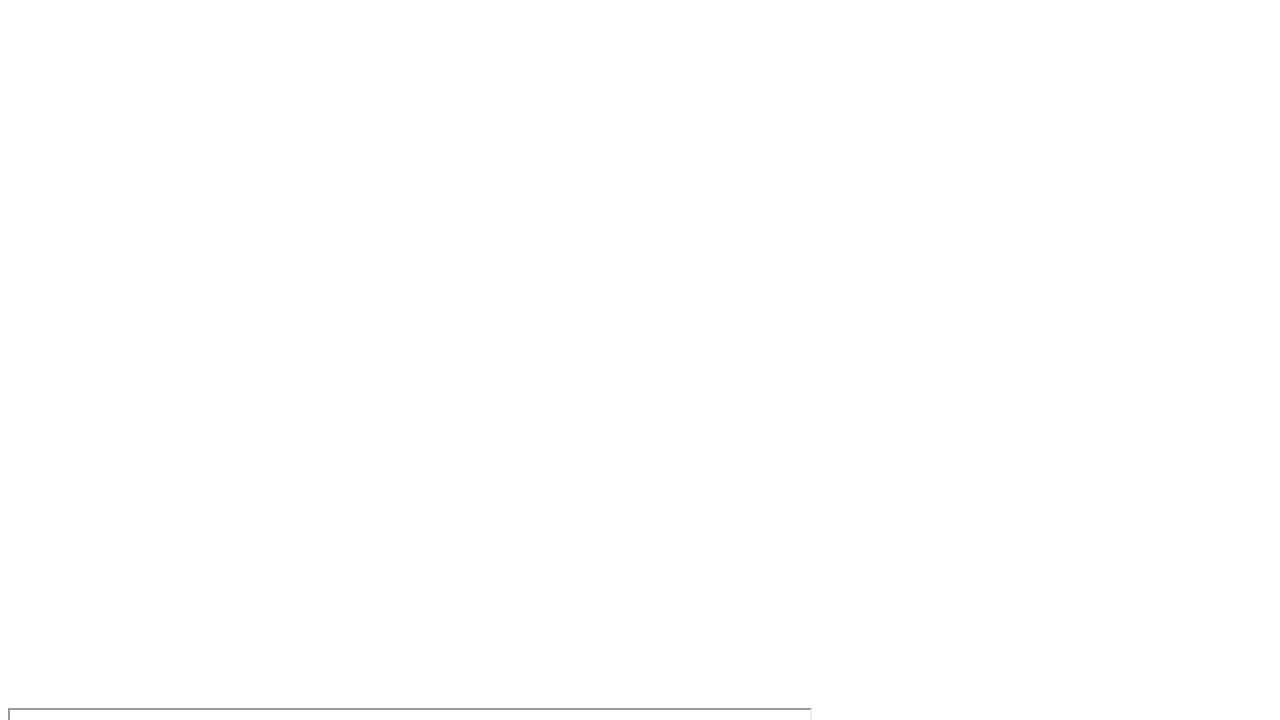

Waited 1 second after scrolling
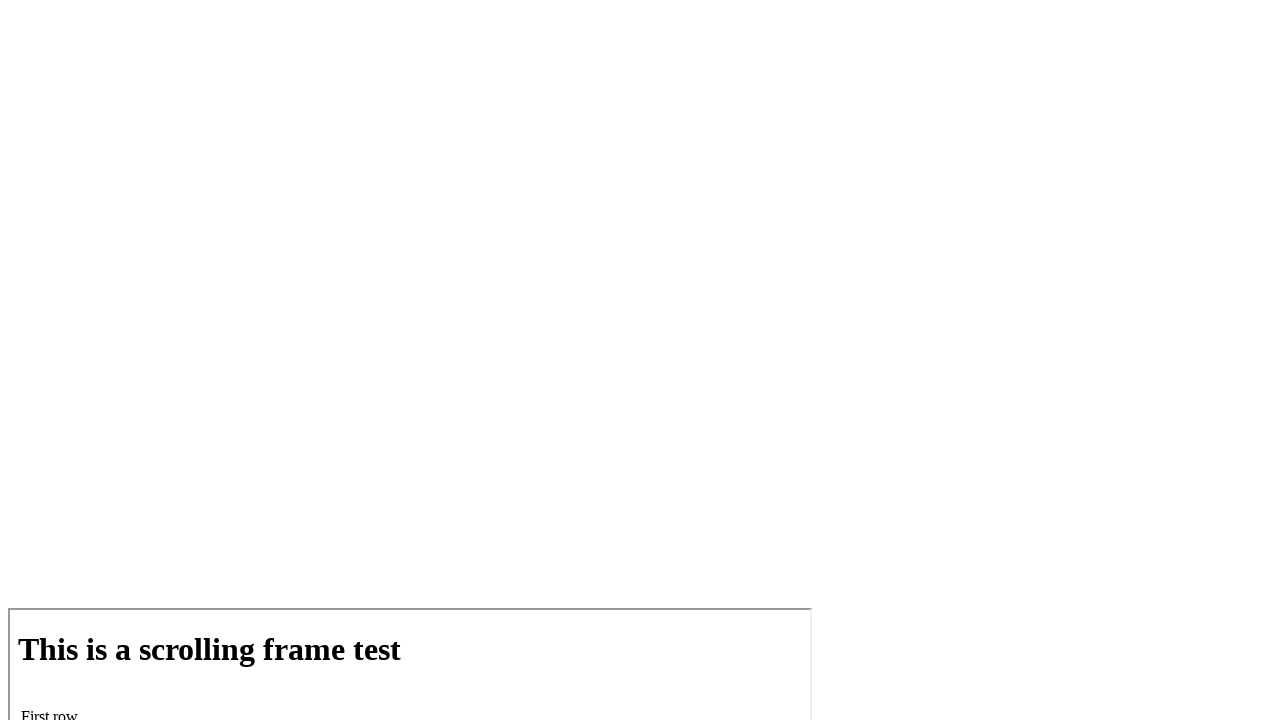

Scrolled down 100px (total: 4500px)
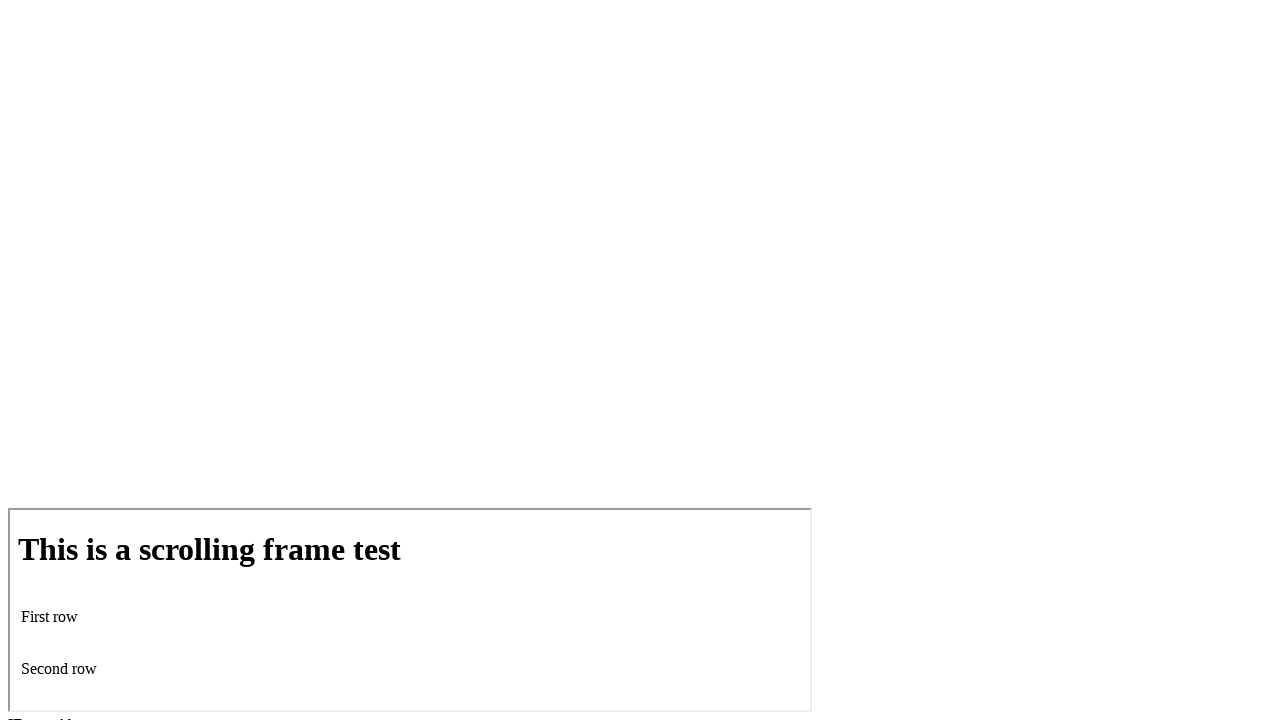

Waited 1 second after scrolling
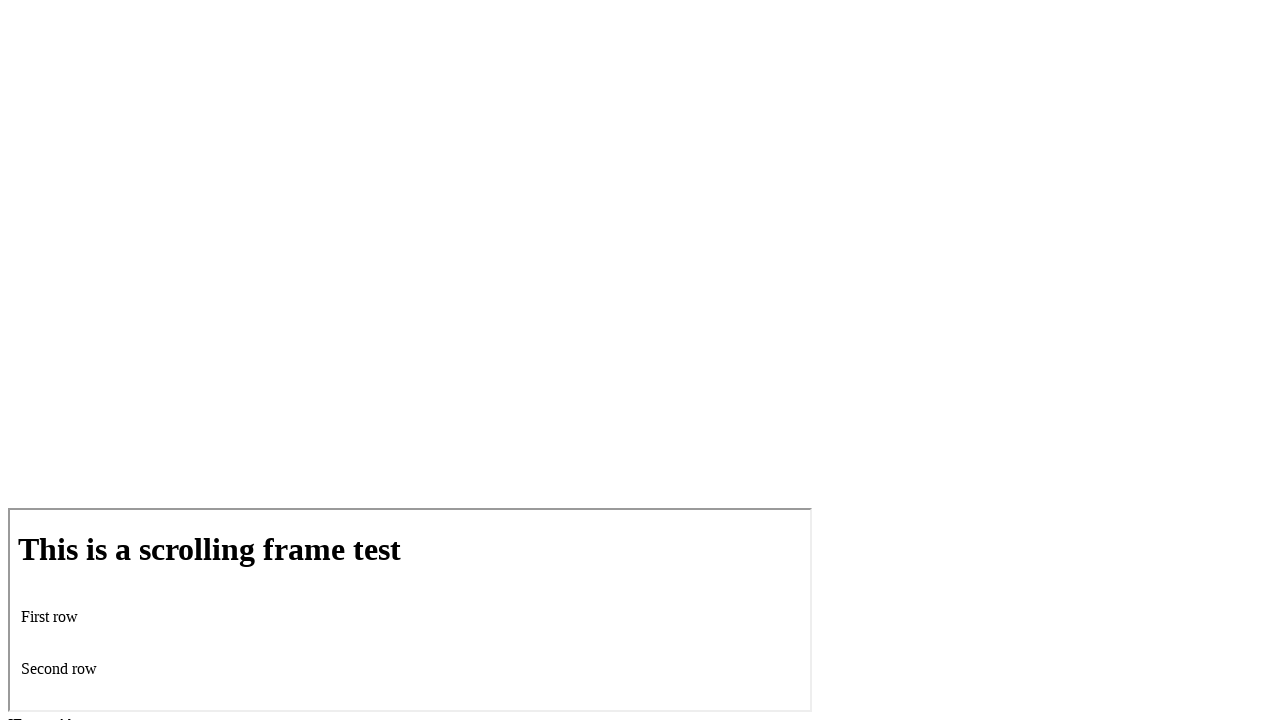

Scrolled down 100px (total: 4600px)
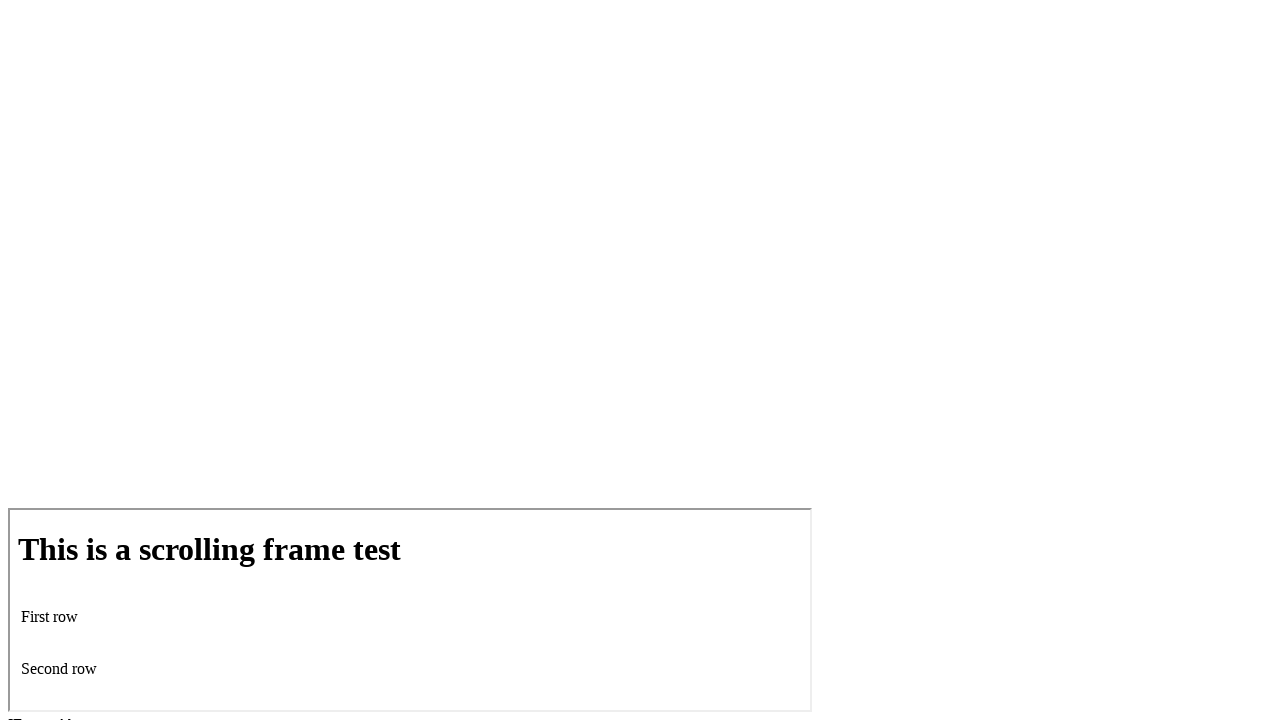

Waited 1 second after scrolling
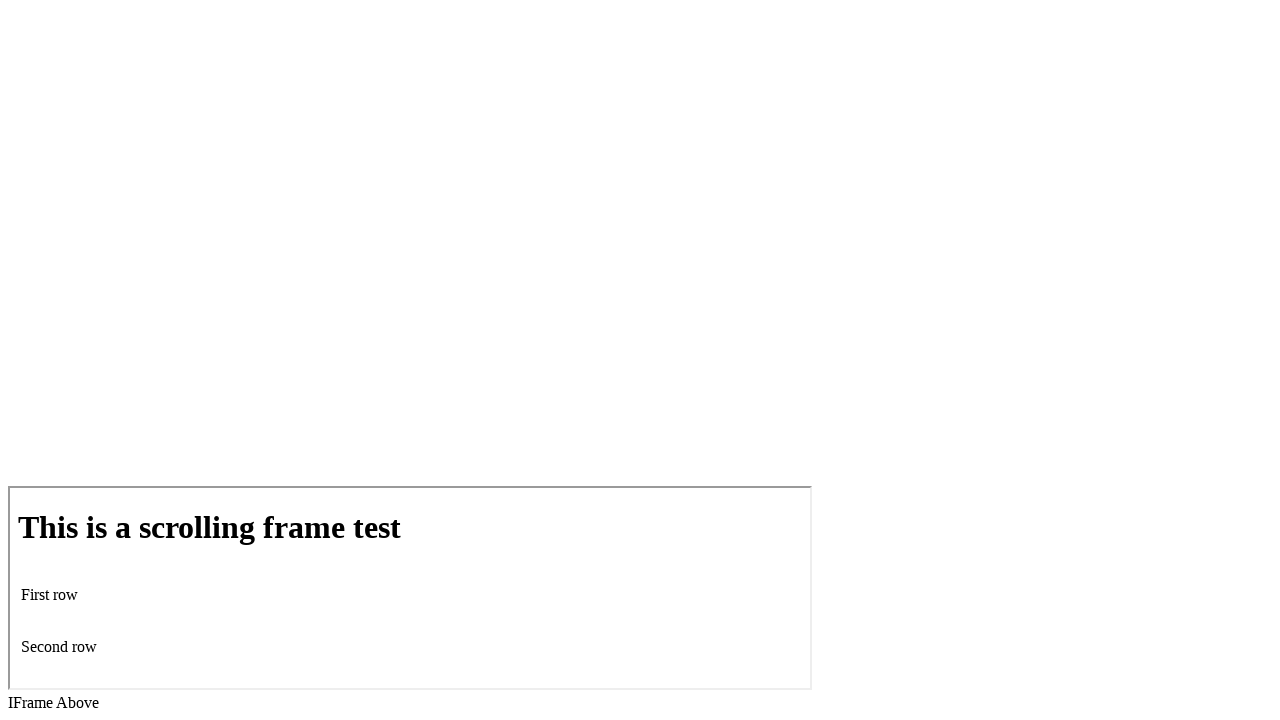

Scrolled down 100px (total: 4700px)
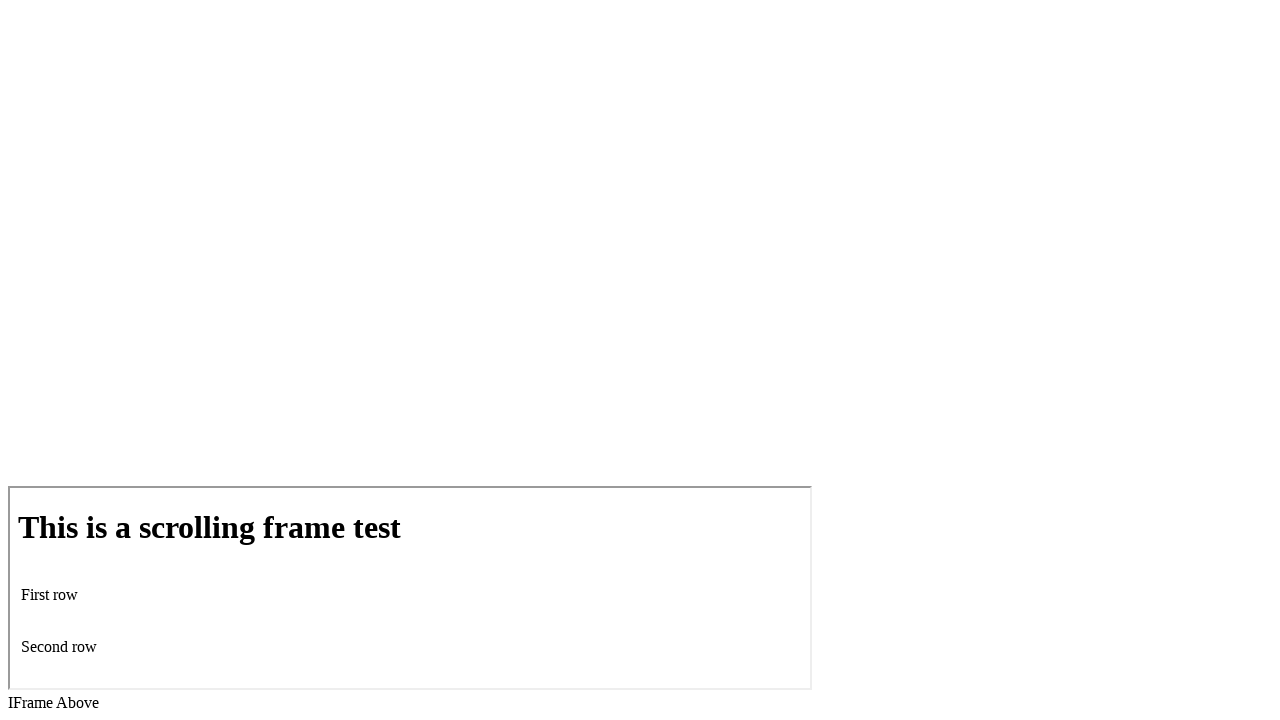

Waited 1 second after scrolling
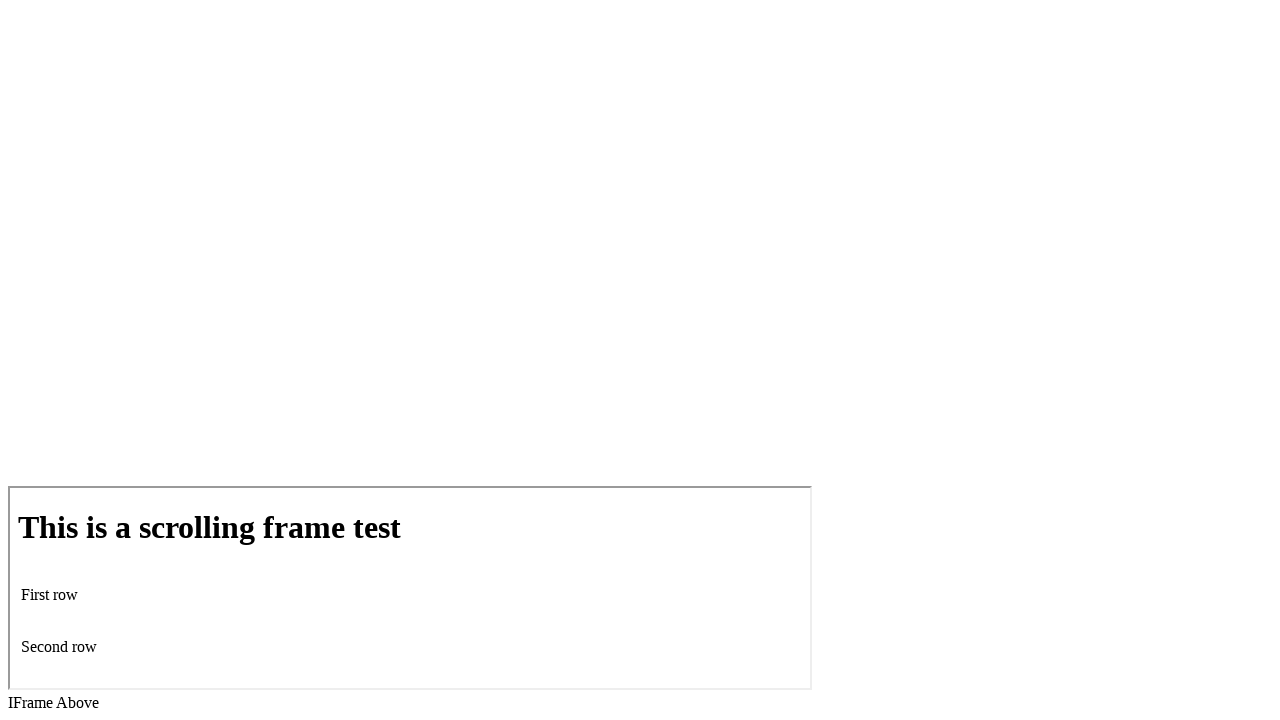

Scrolled down 100px (total: 4800px)
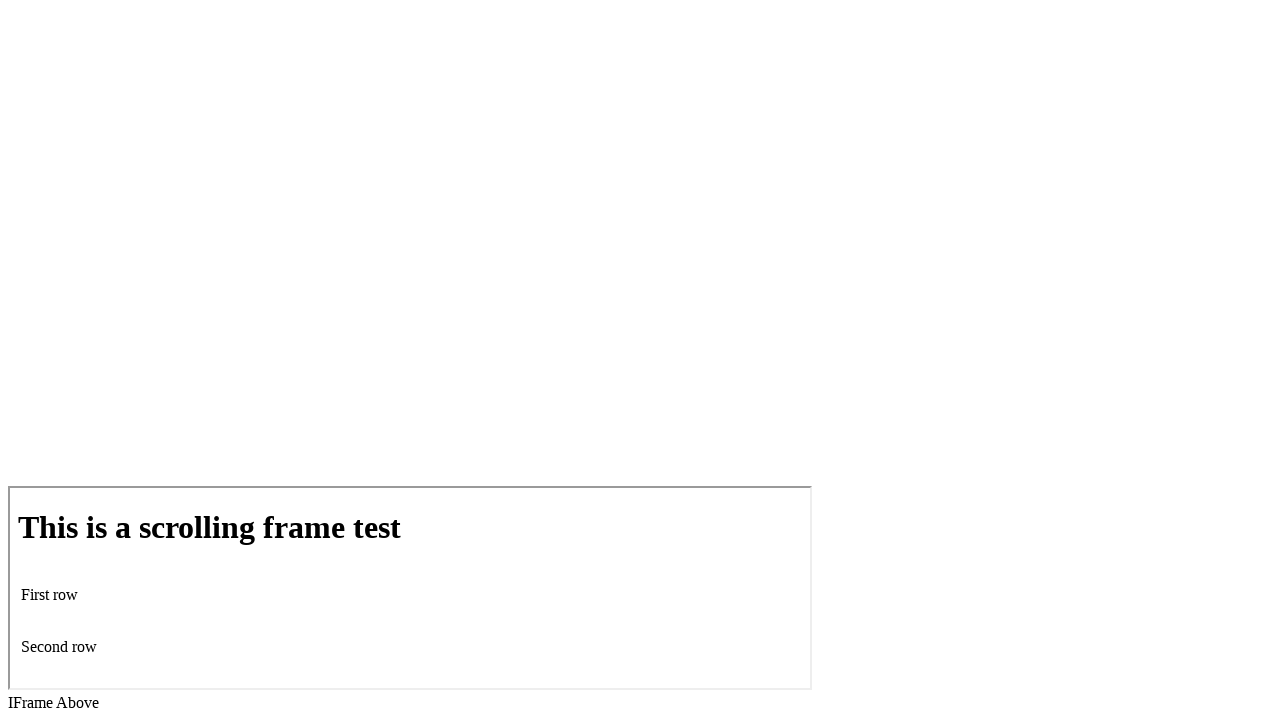

Waited 1 second after scrolling
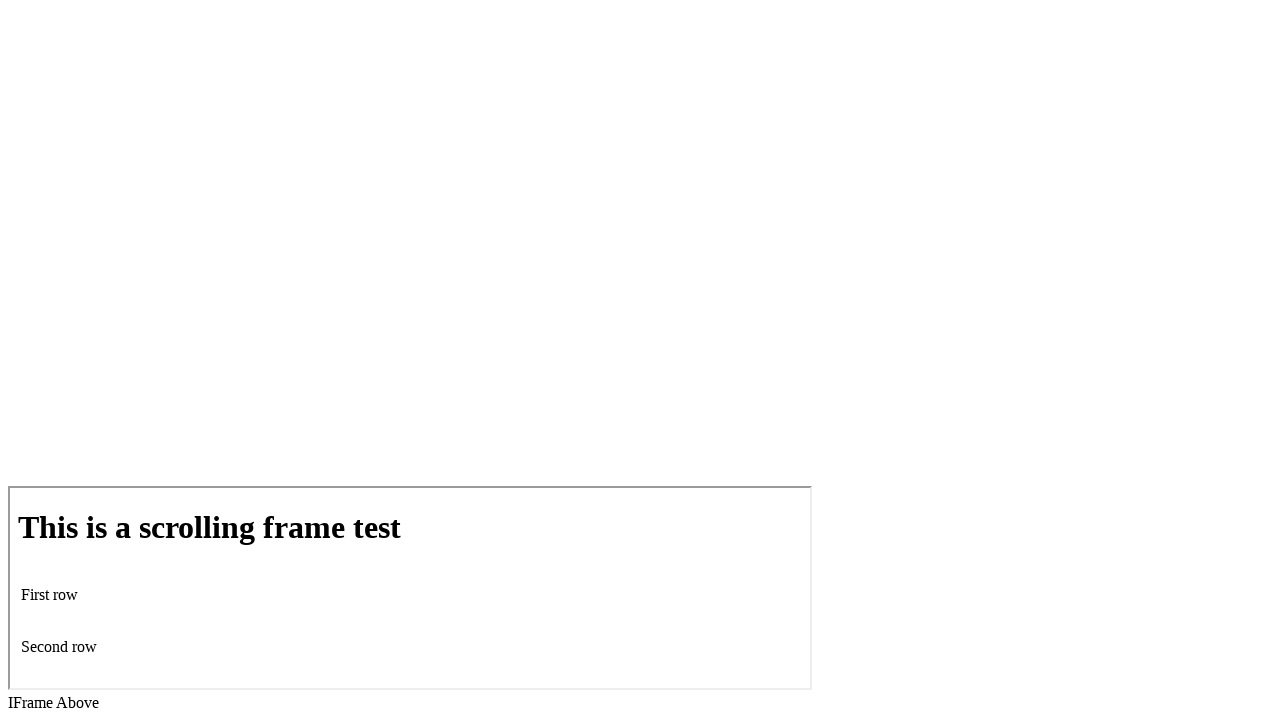

Scrolled down 100px (total: 4900px)
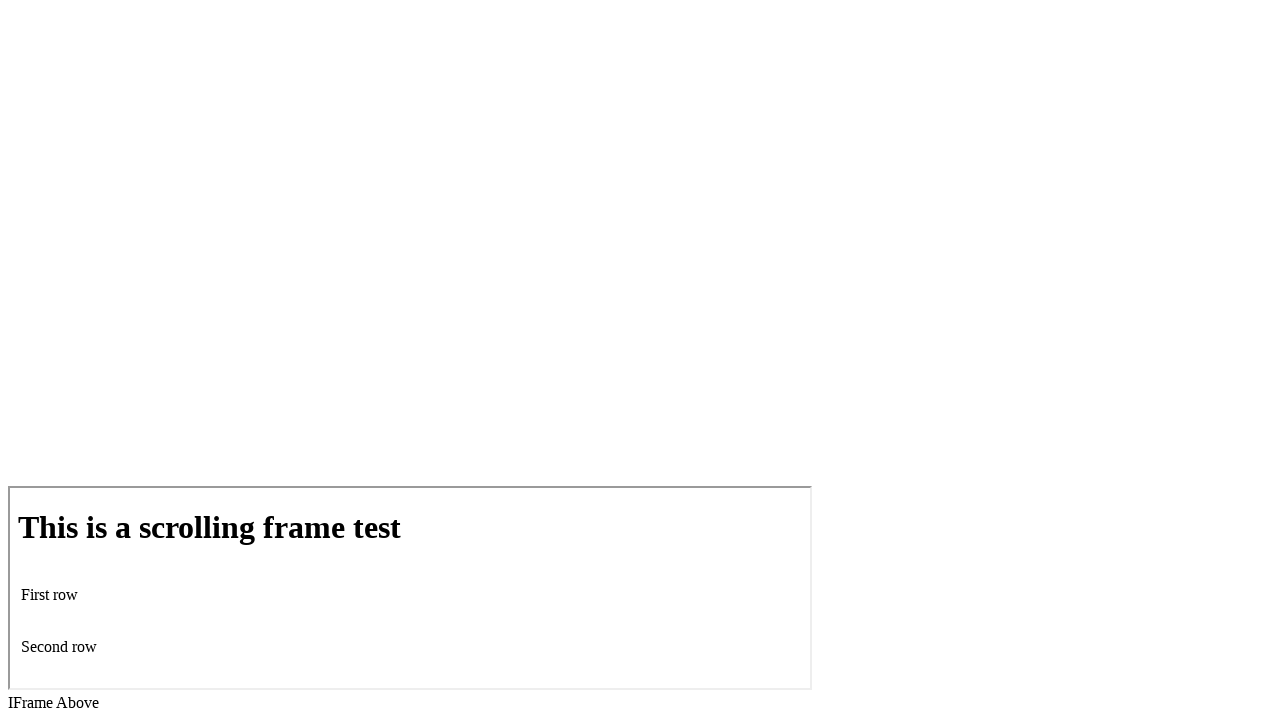

Waited 1 second after scrolling
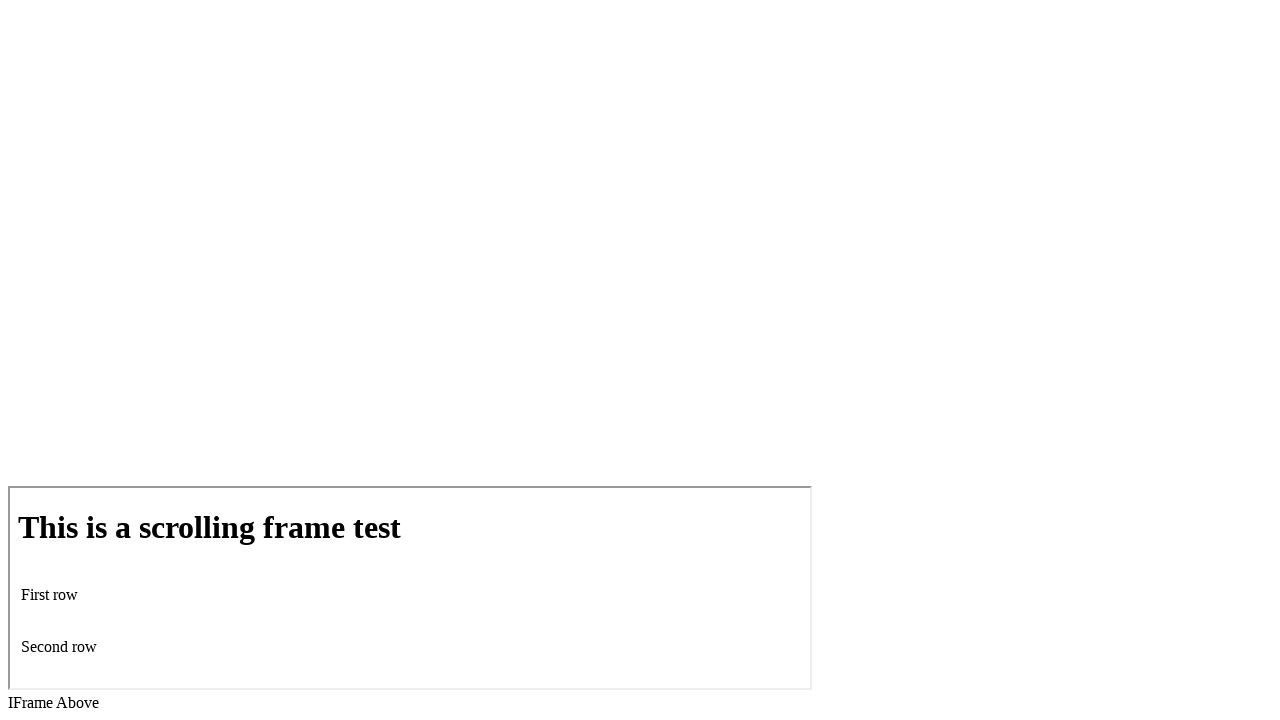

Scrolled down 100px (total: 5000px)
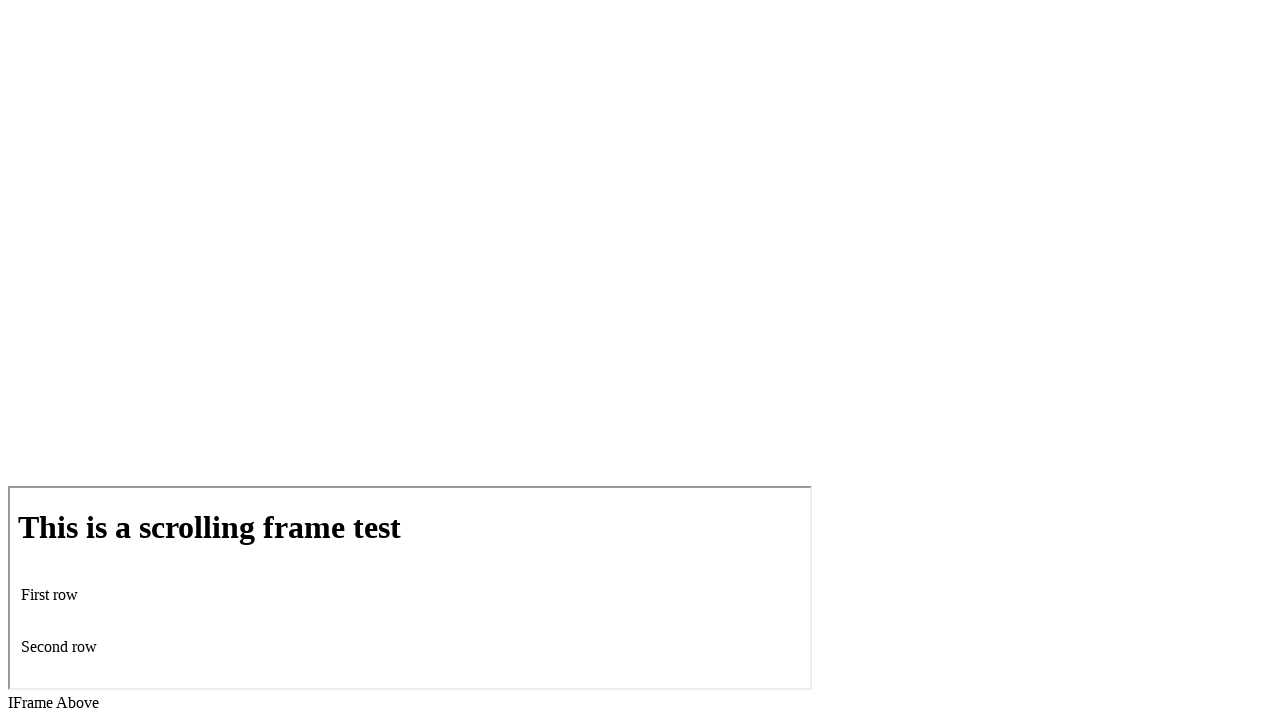

Waited 1 second after scrolling
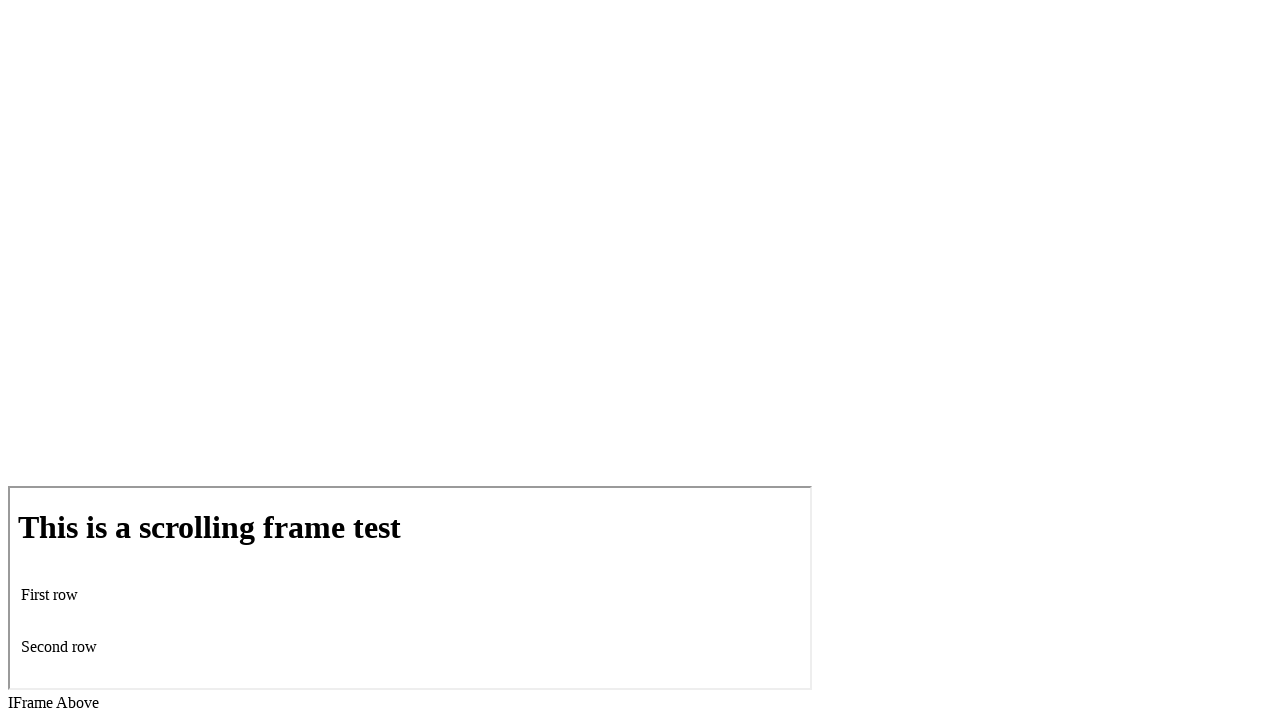

Scrolled down 100px (total: 5100px)
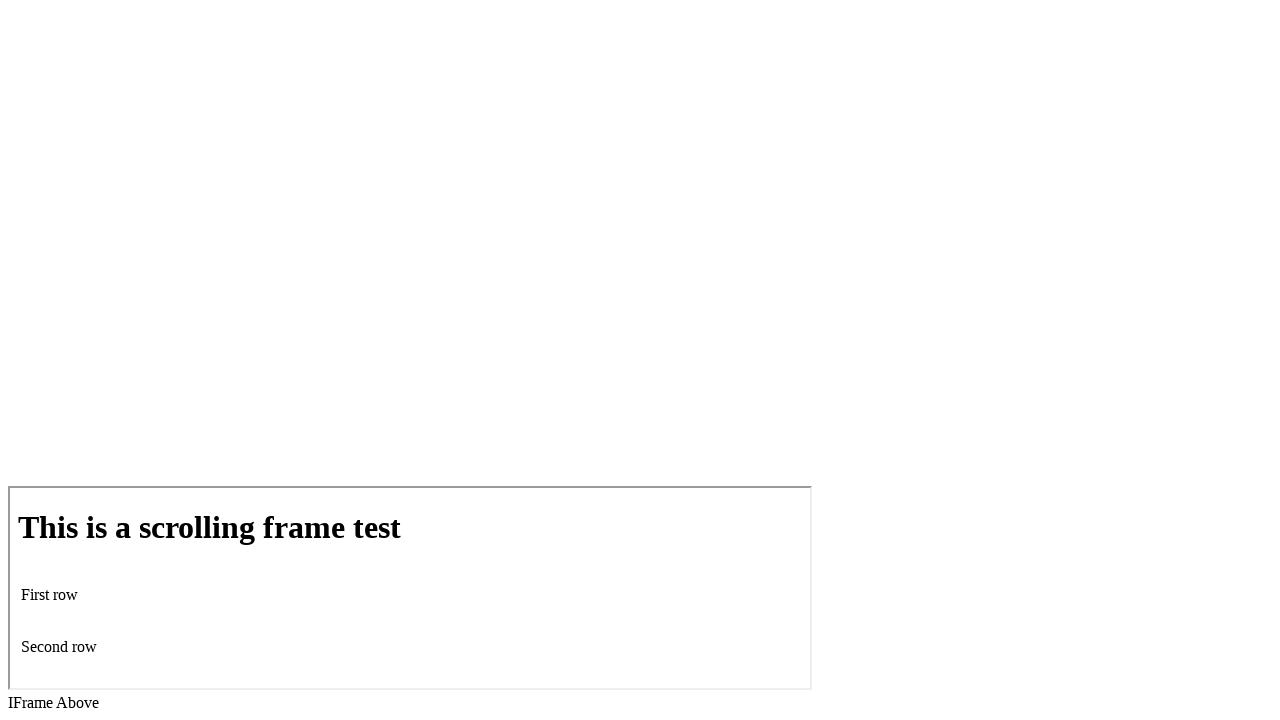

Waited 1 second after scrolling
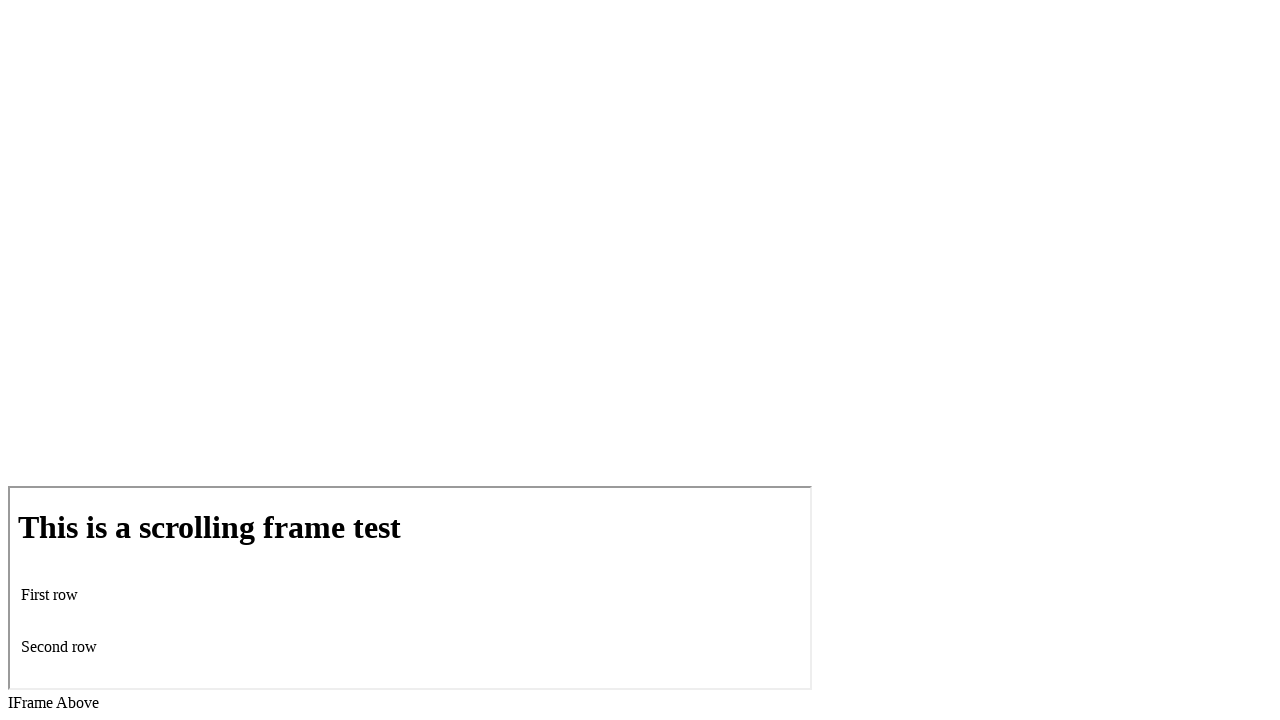

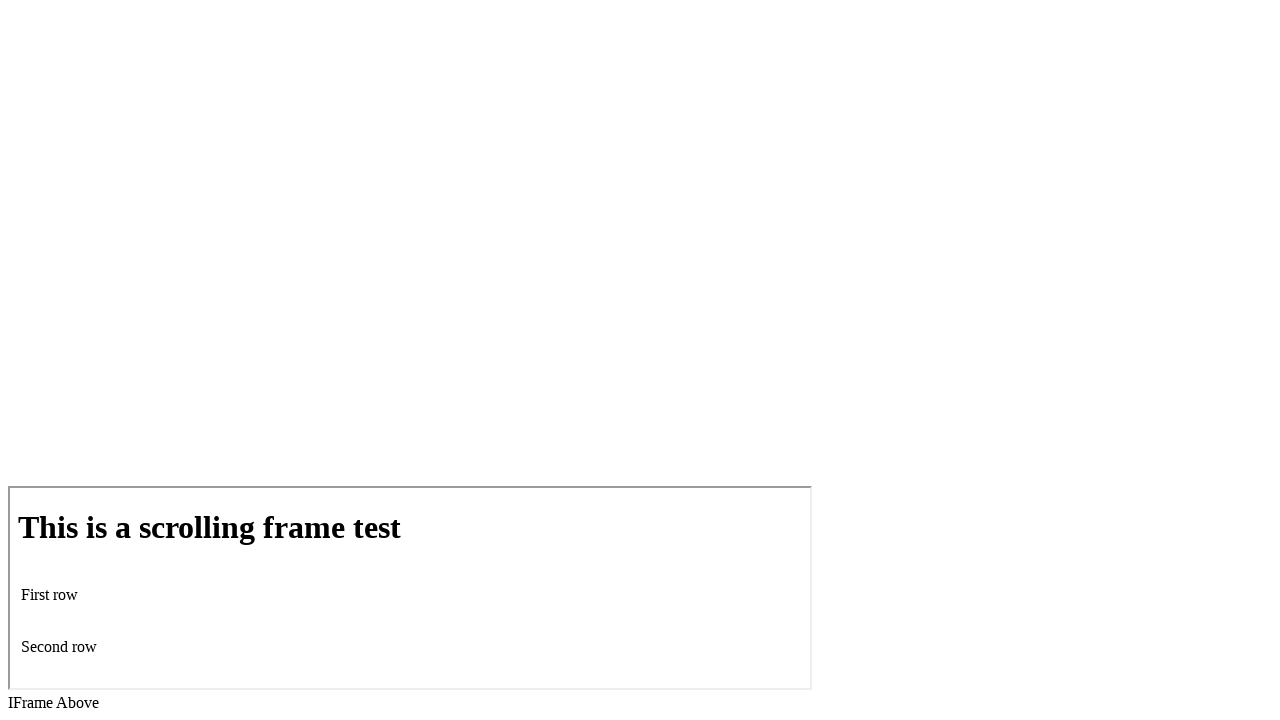